Automatically plays the 2048 game by sending random arrow key movements to the game grid

Starting URL: https://gabrielecirulli.github.io/2048/

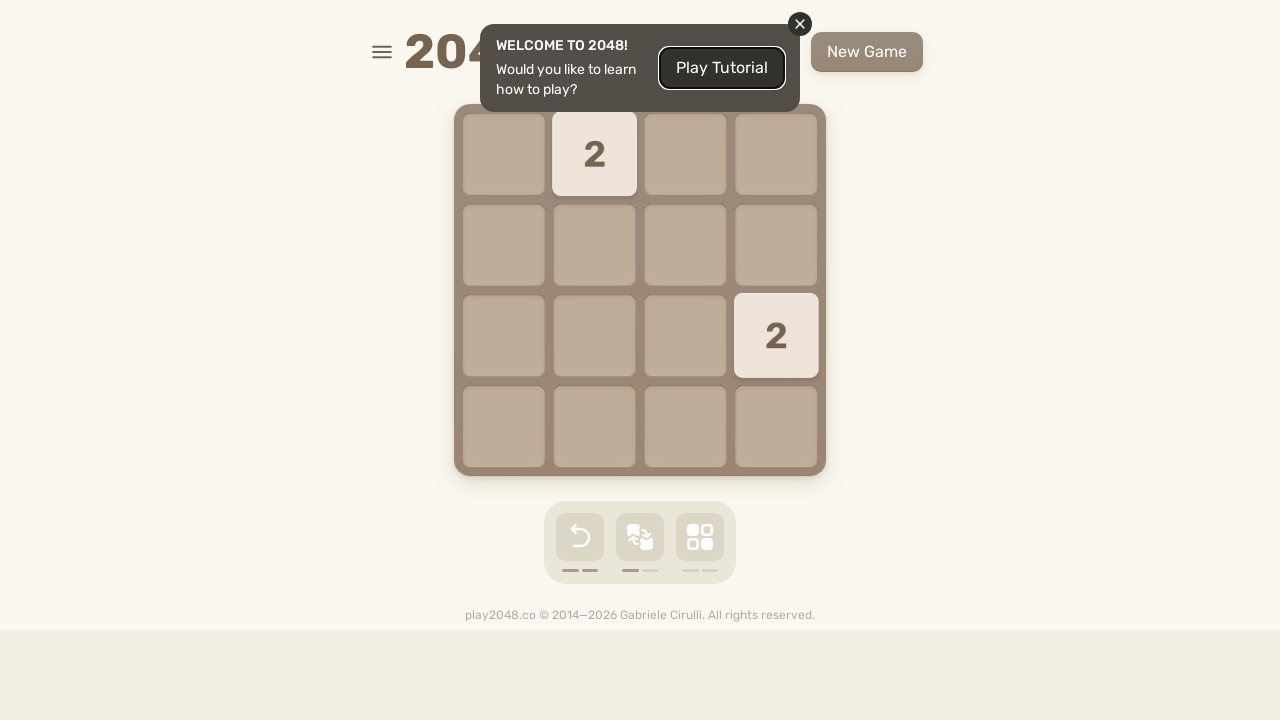

Located the 2048 game grid container
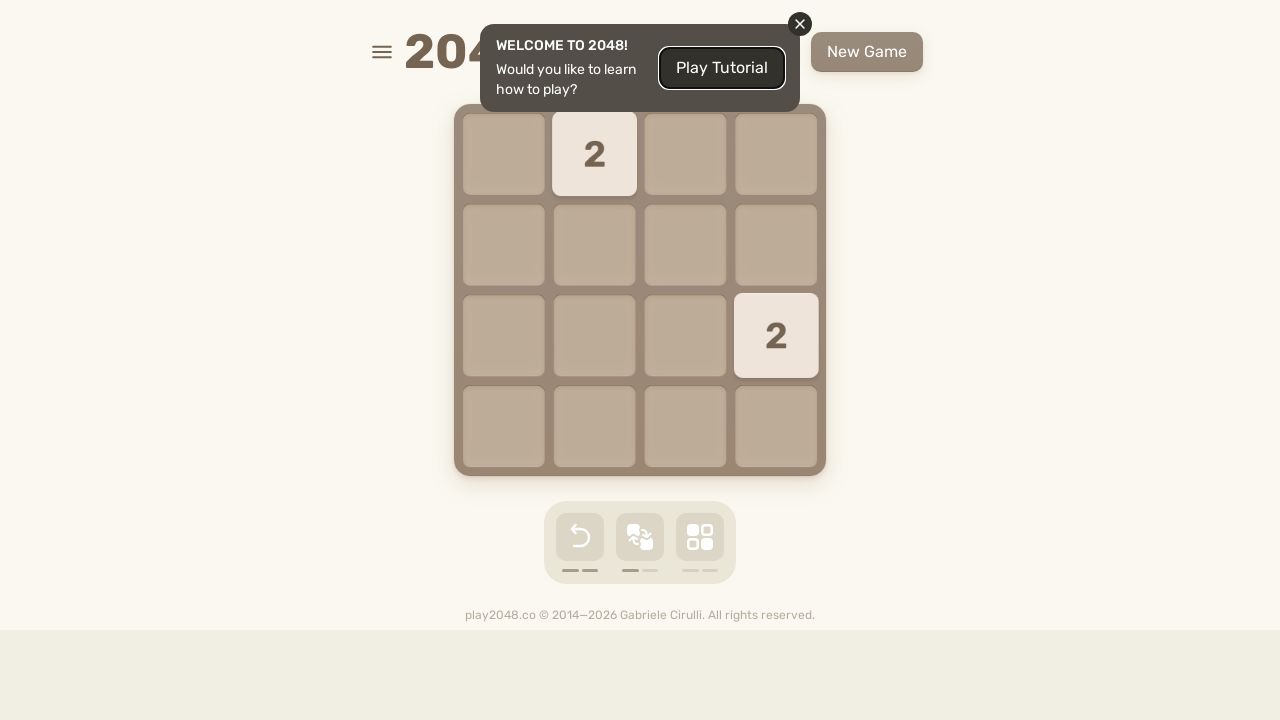

Sent ArrowUp key press (move 1/99)
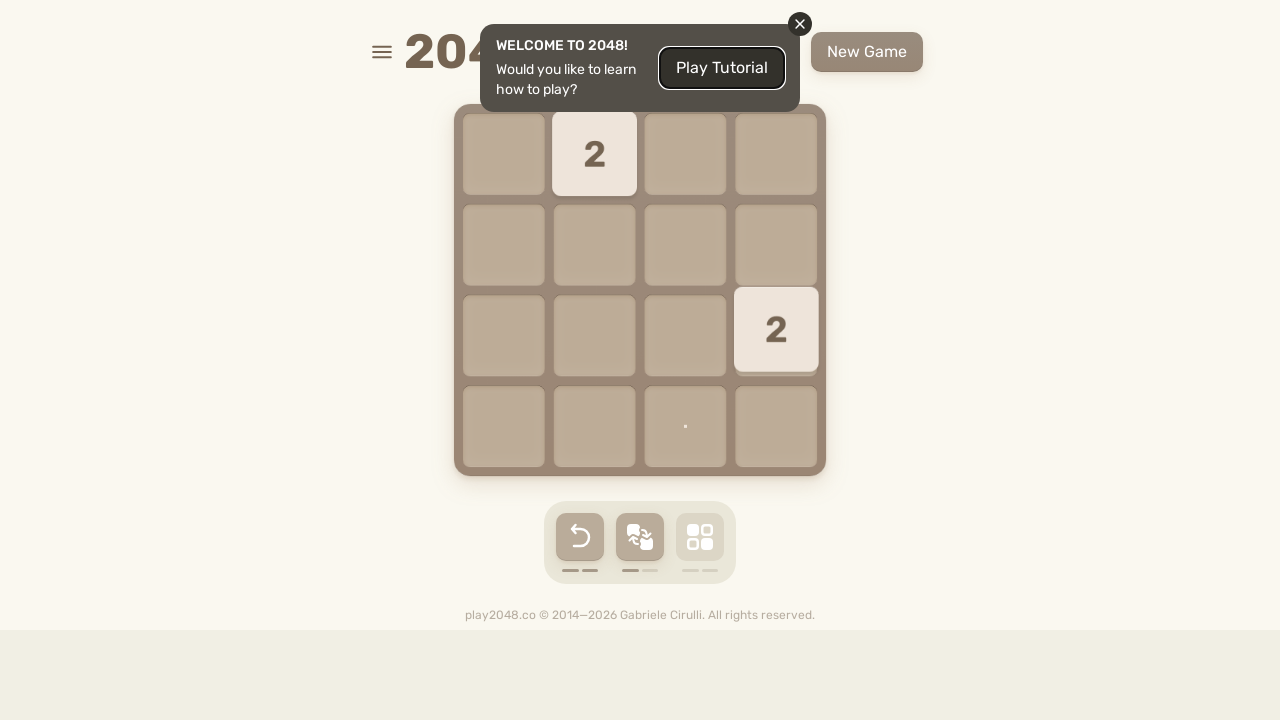

Sent ArrowDown key press (move 2/99)
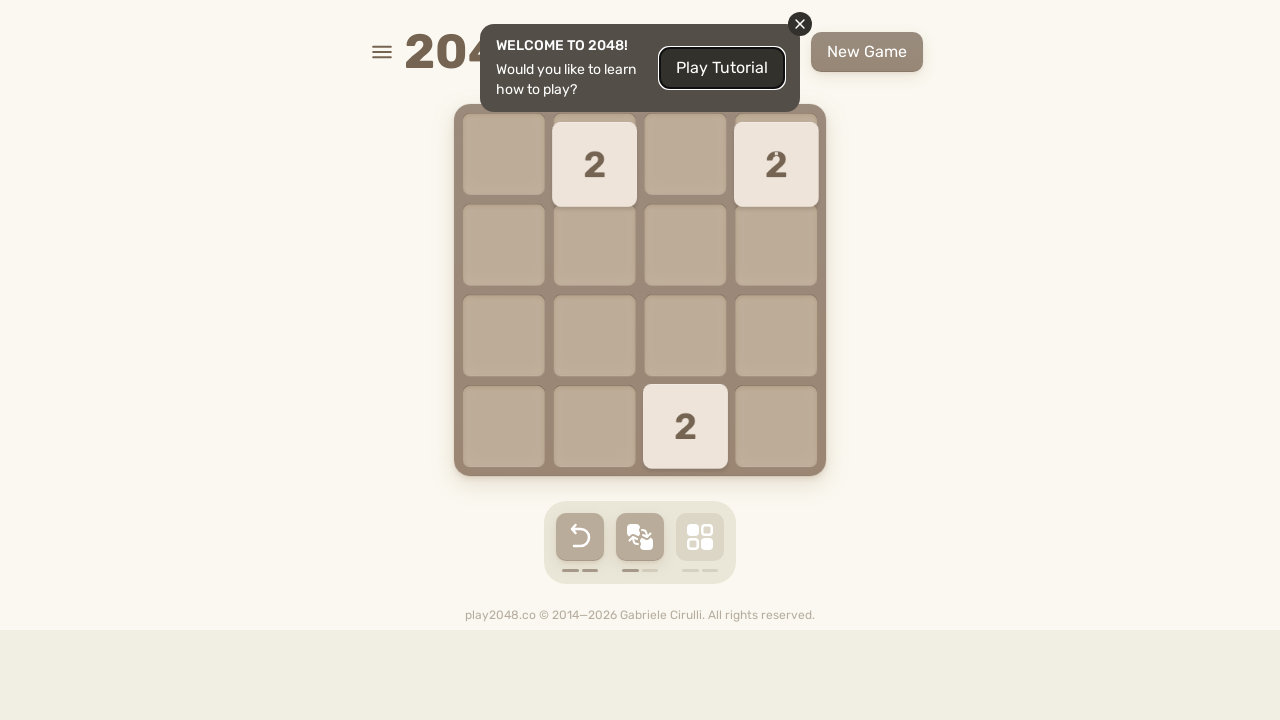

Sent ArrowRight key press (move 3/99)
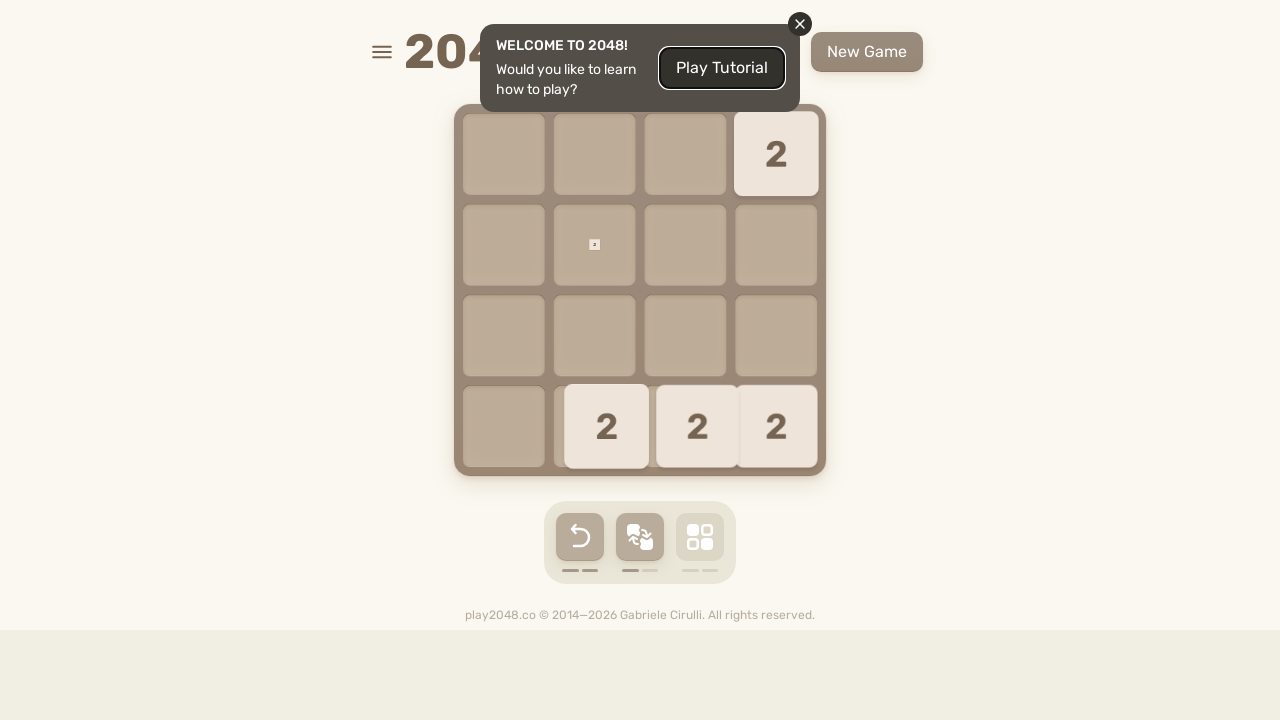

Sent ArrowRight key press (move 4/99)
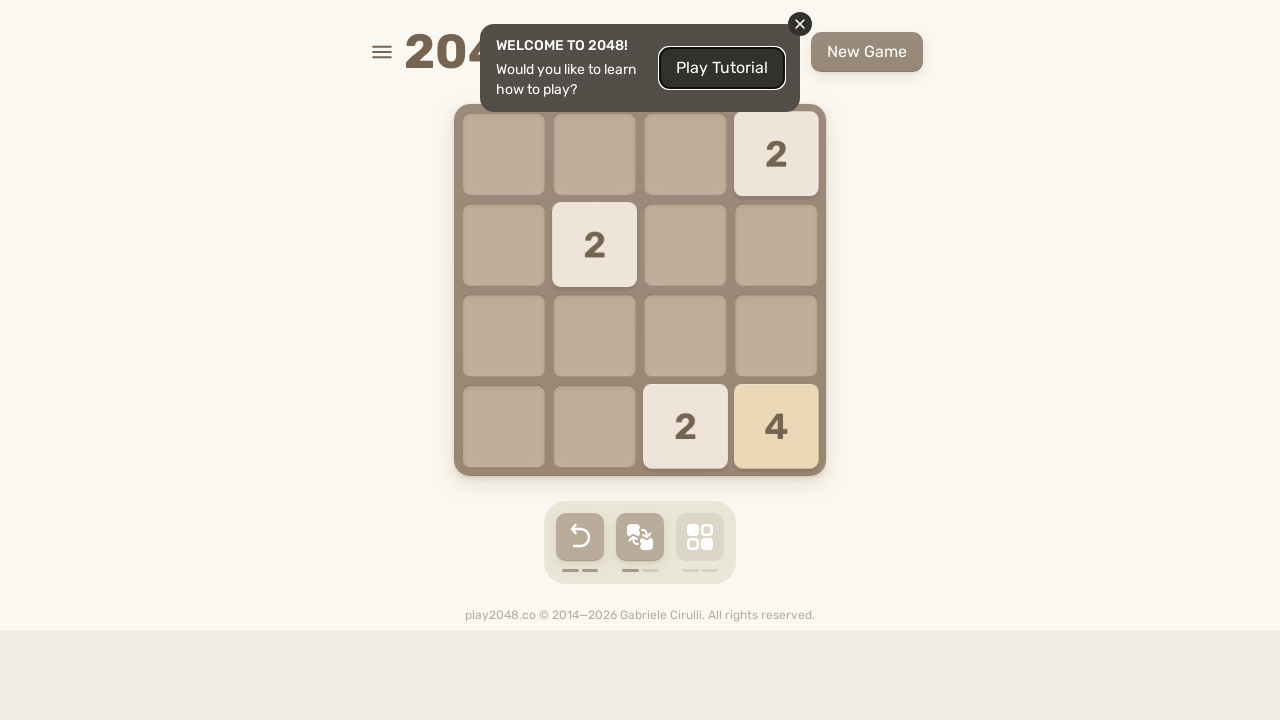

Sent ArrowLeft key press (move 5/99)
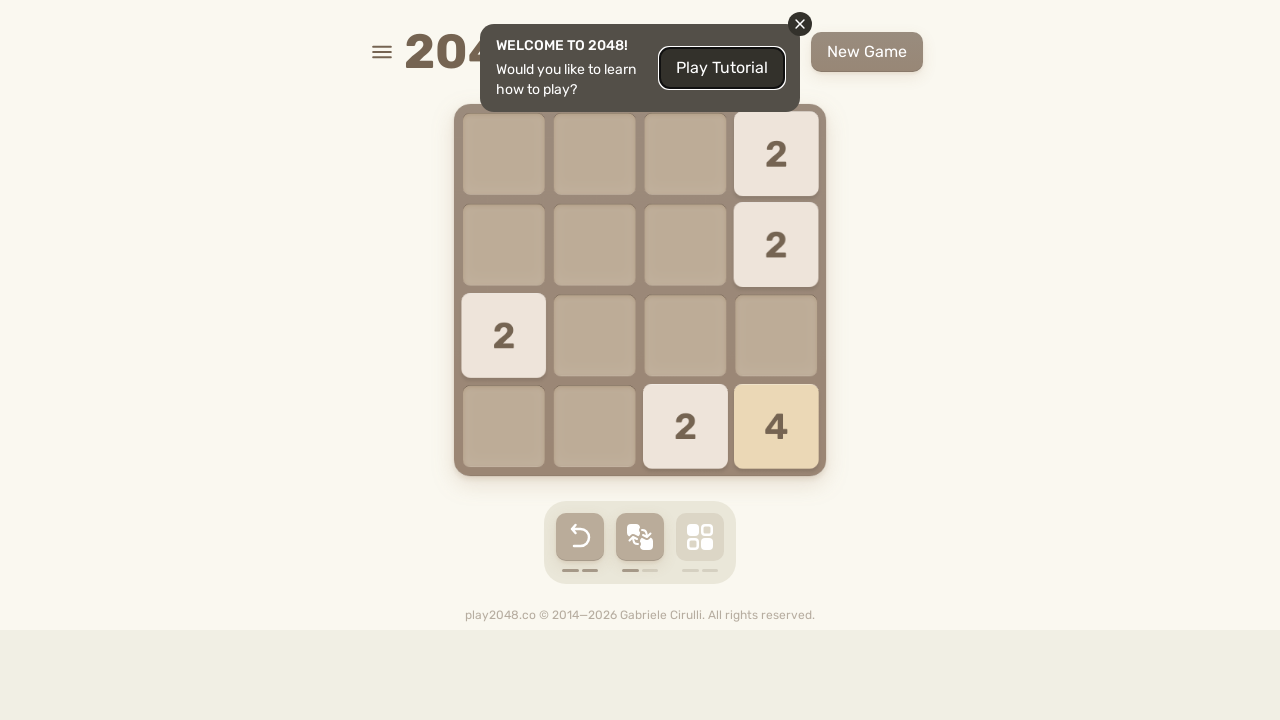

Sent ArrowLeft key press (move 6/99)
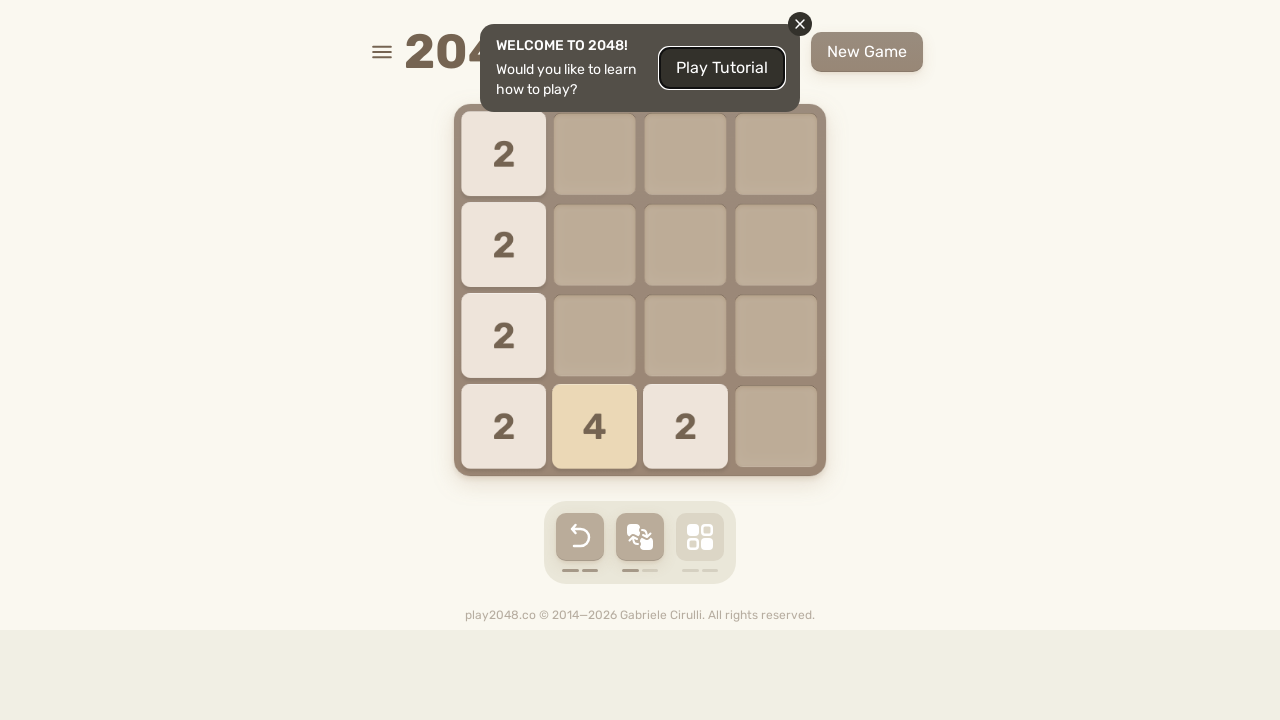

Sent ArrowDown key press (move 7/99)
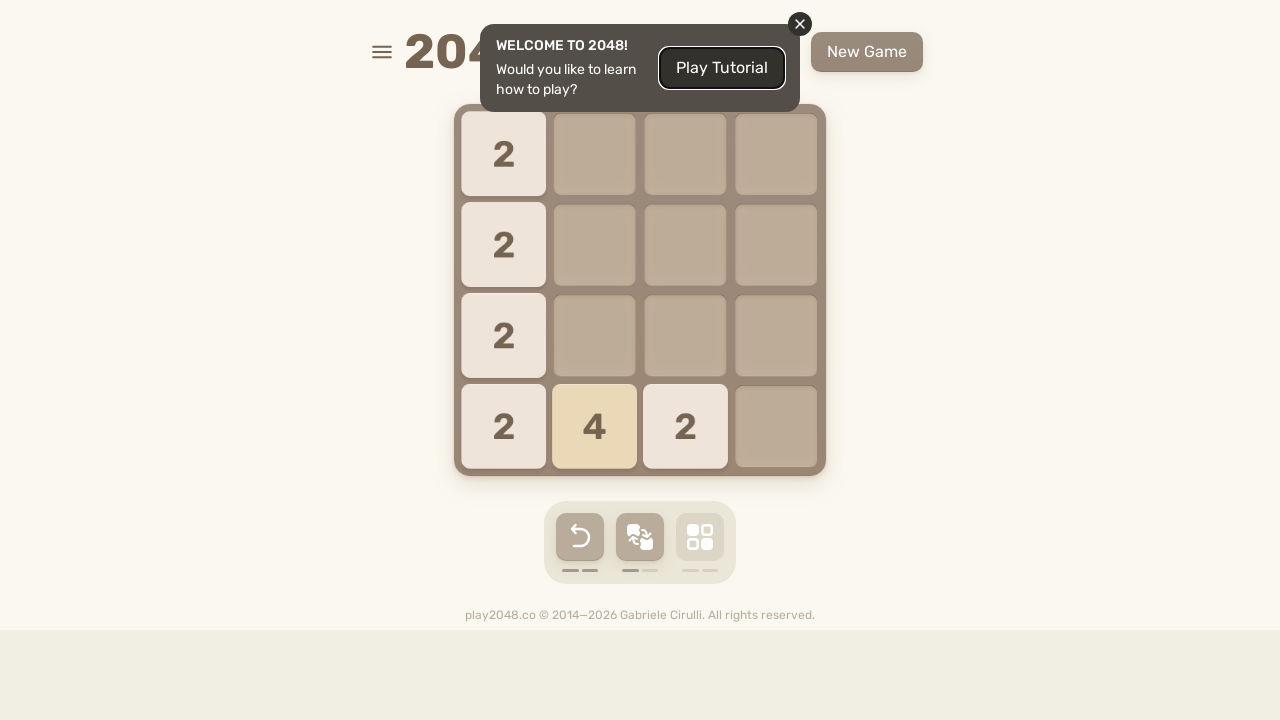

Sent ArrowLeft key press (move 8/99)
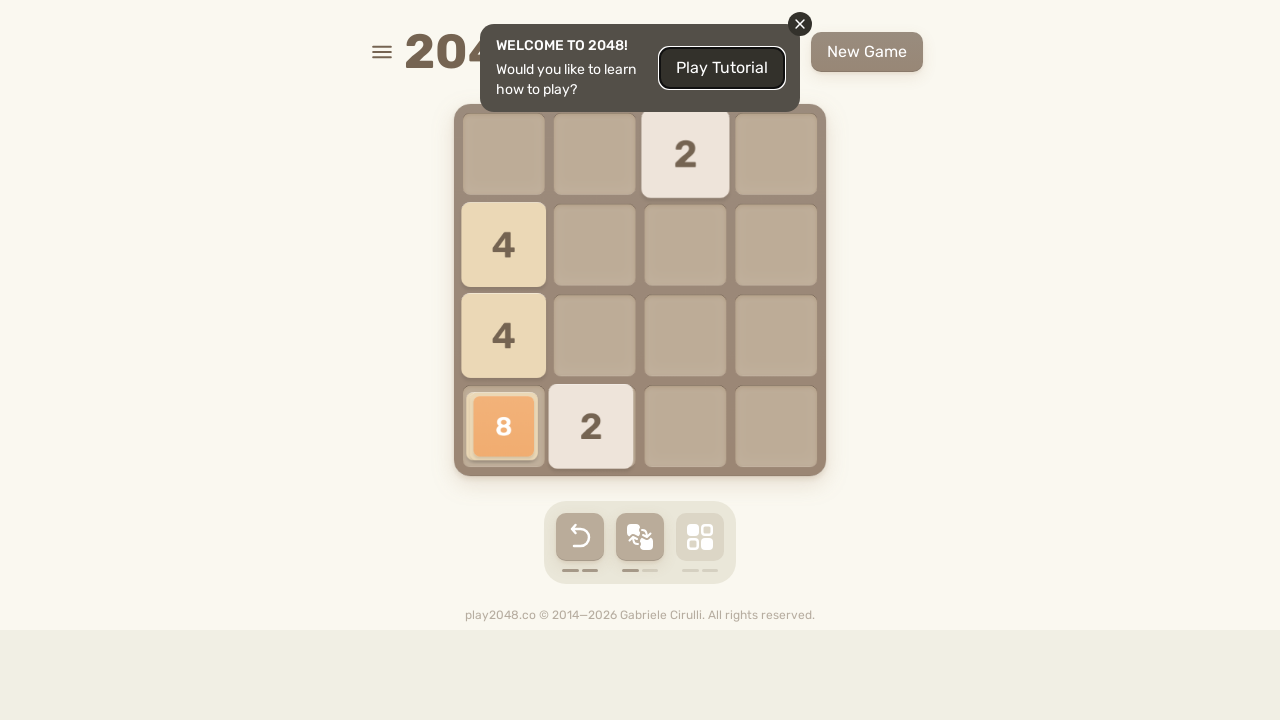

Sent ArrowDown key press (move 9/99)
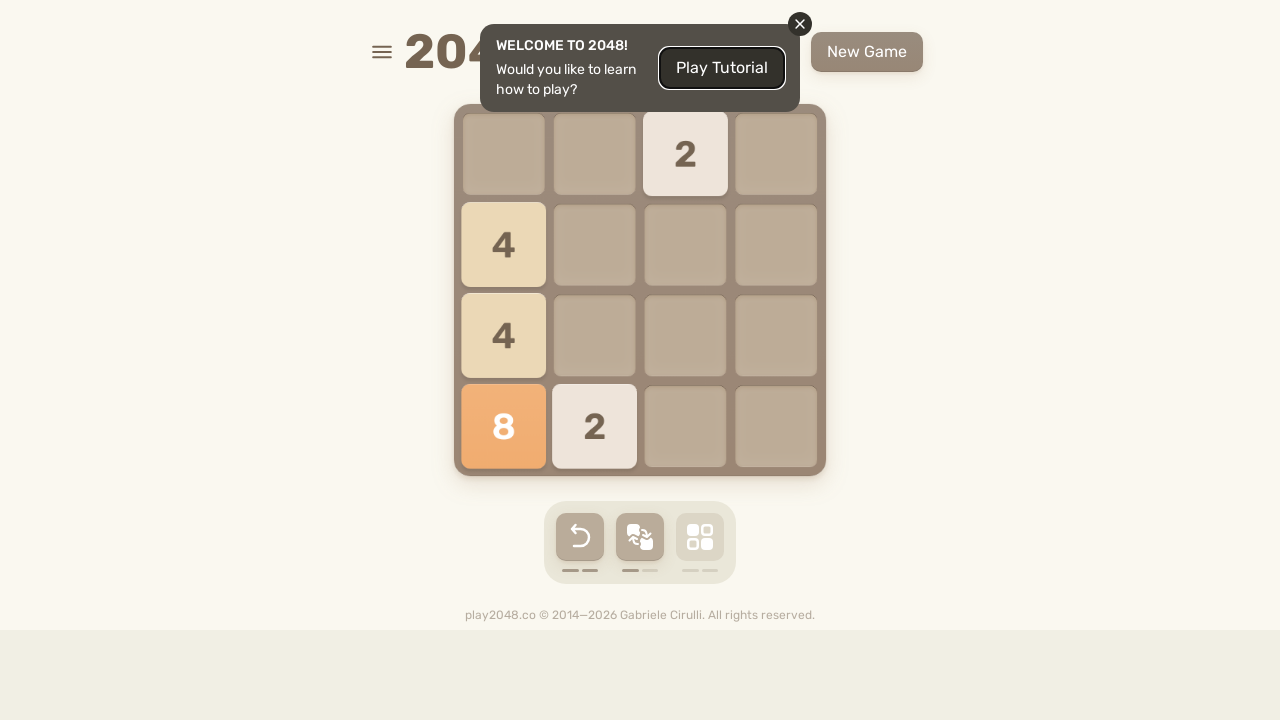

Sent ArrowRight key press (move 10/99)
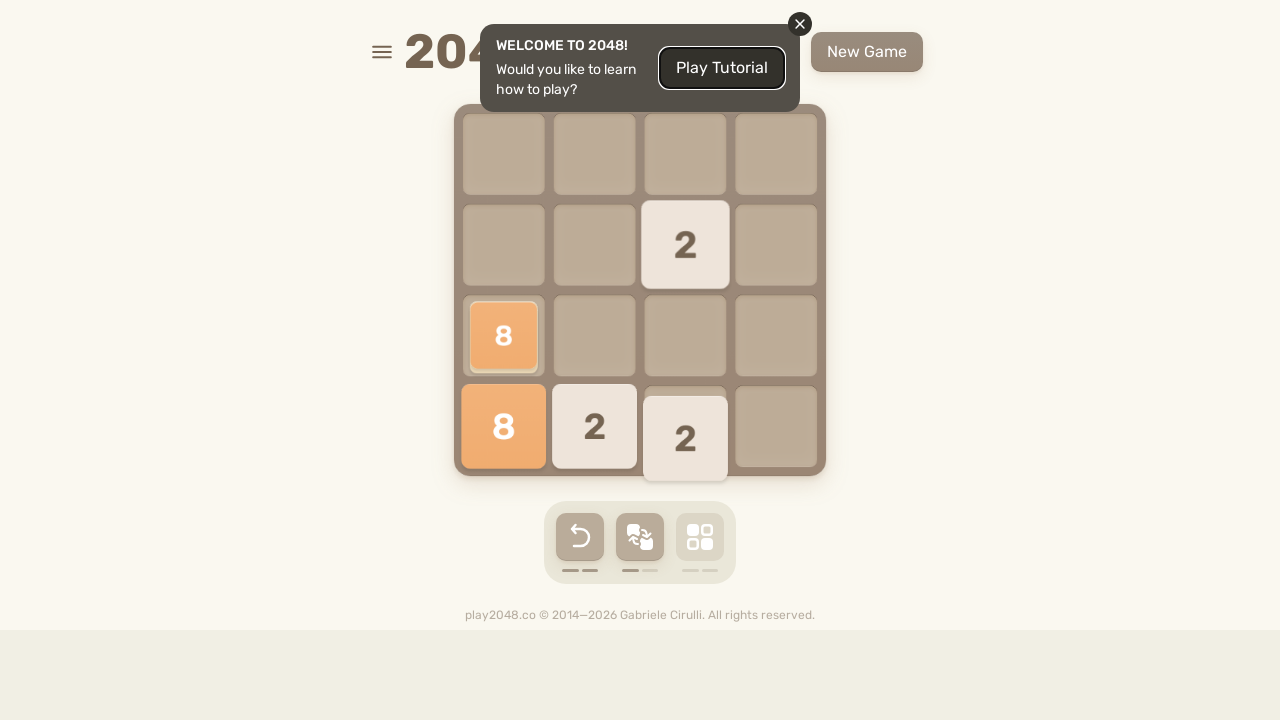

Sent ArrowRight key press (move 11/99)
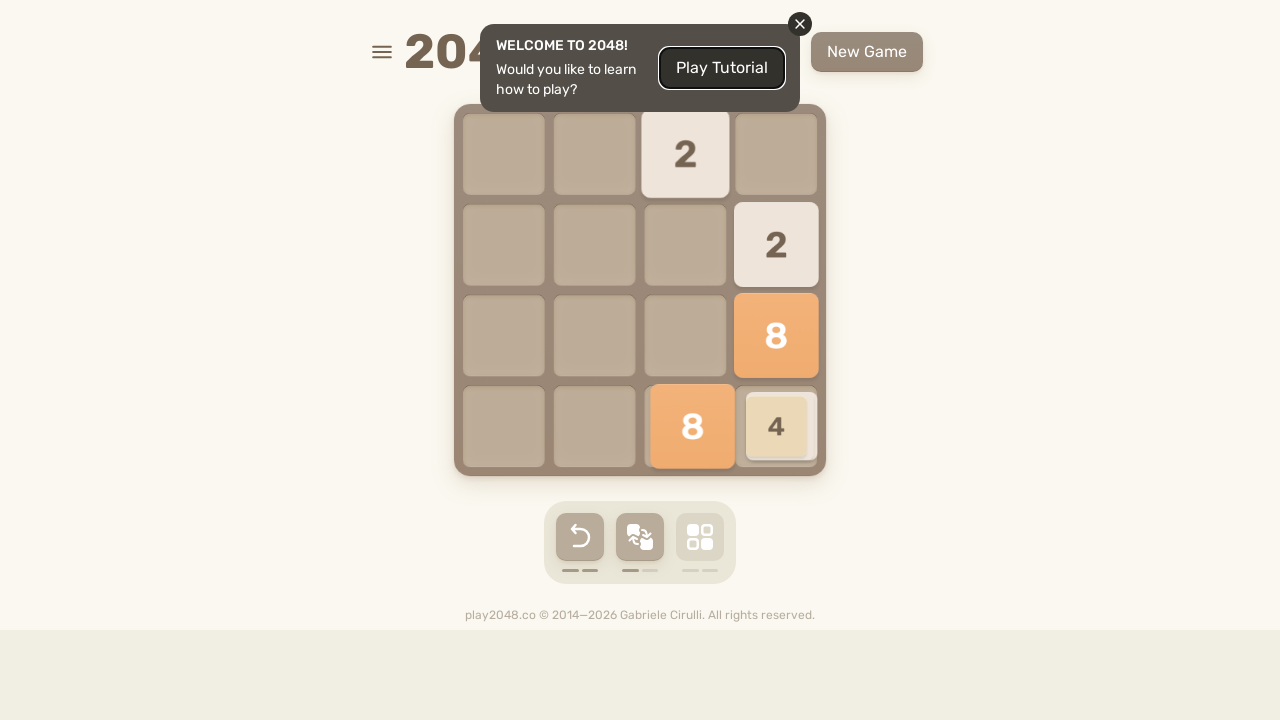

Sent ArrowDown key press (move 12/99)
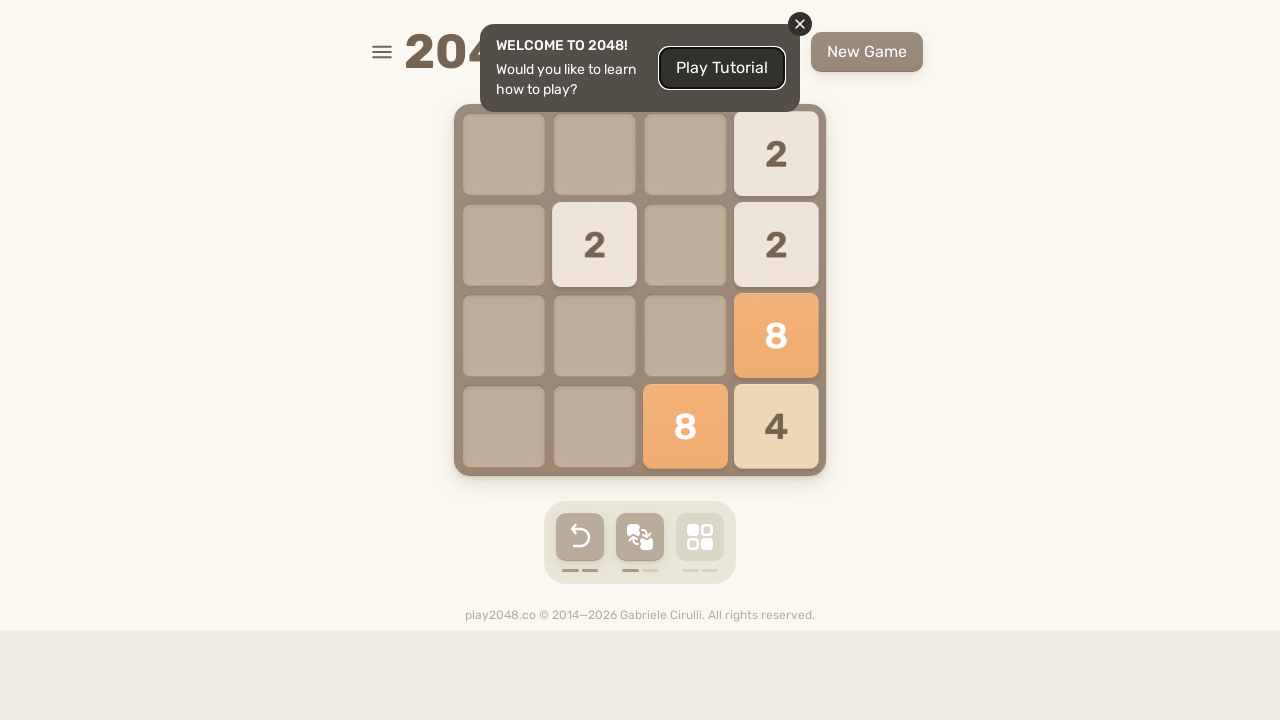

Sent ArrowDown key press (move 13/99)
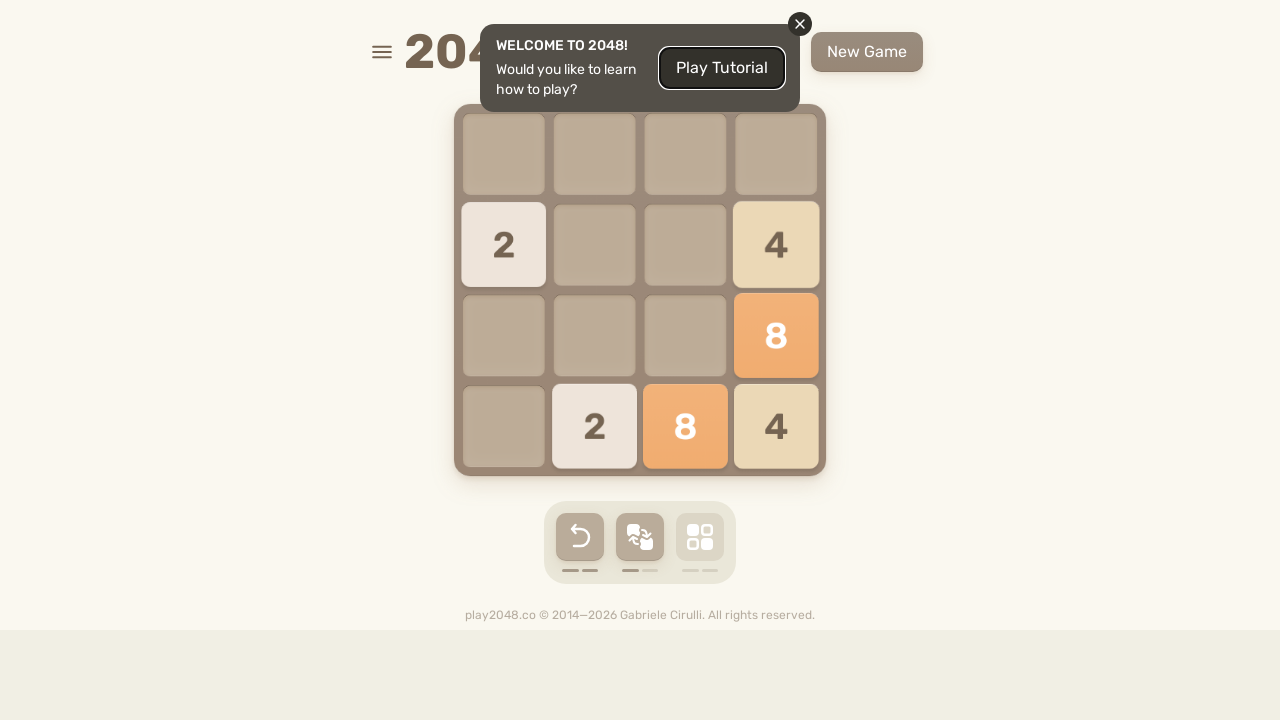

Sent ArrowLeft key press (move 14/99)
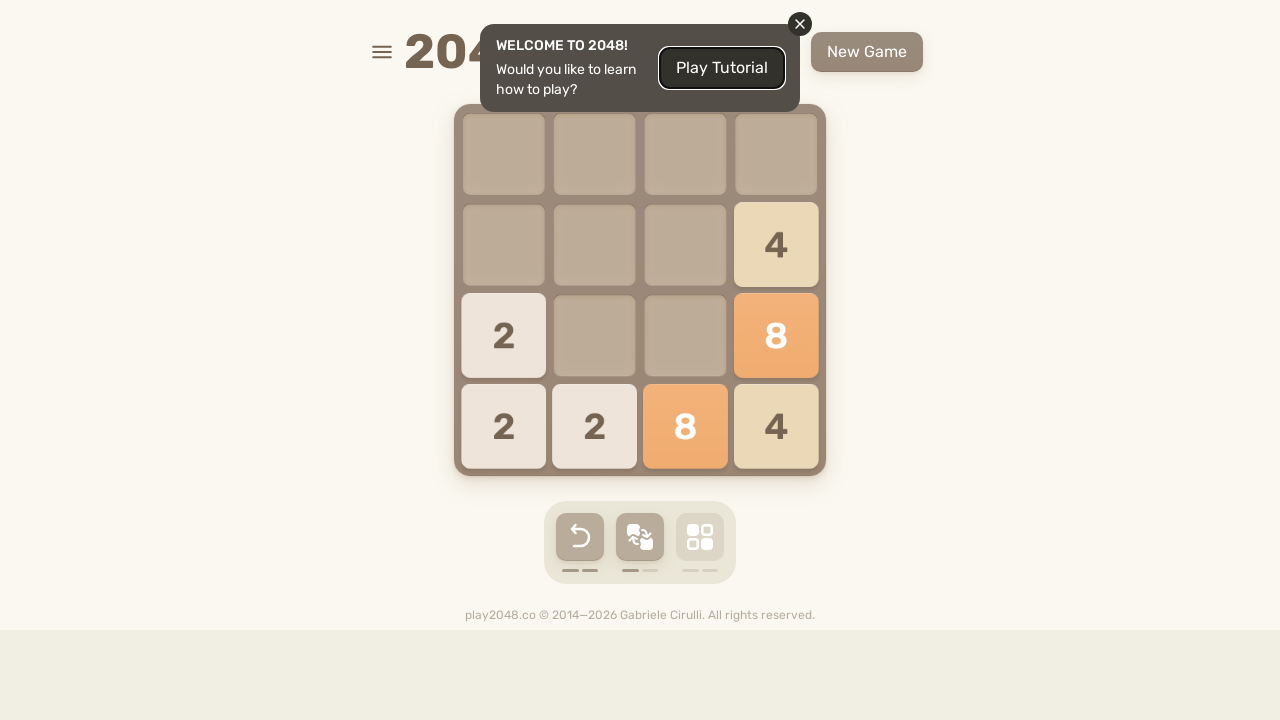

Sent ArrowUp key press (move 15/99)
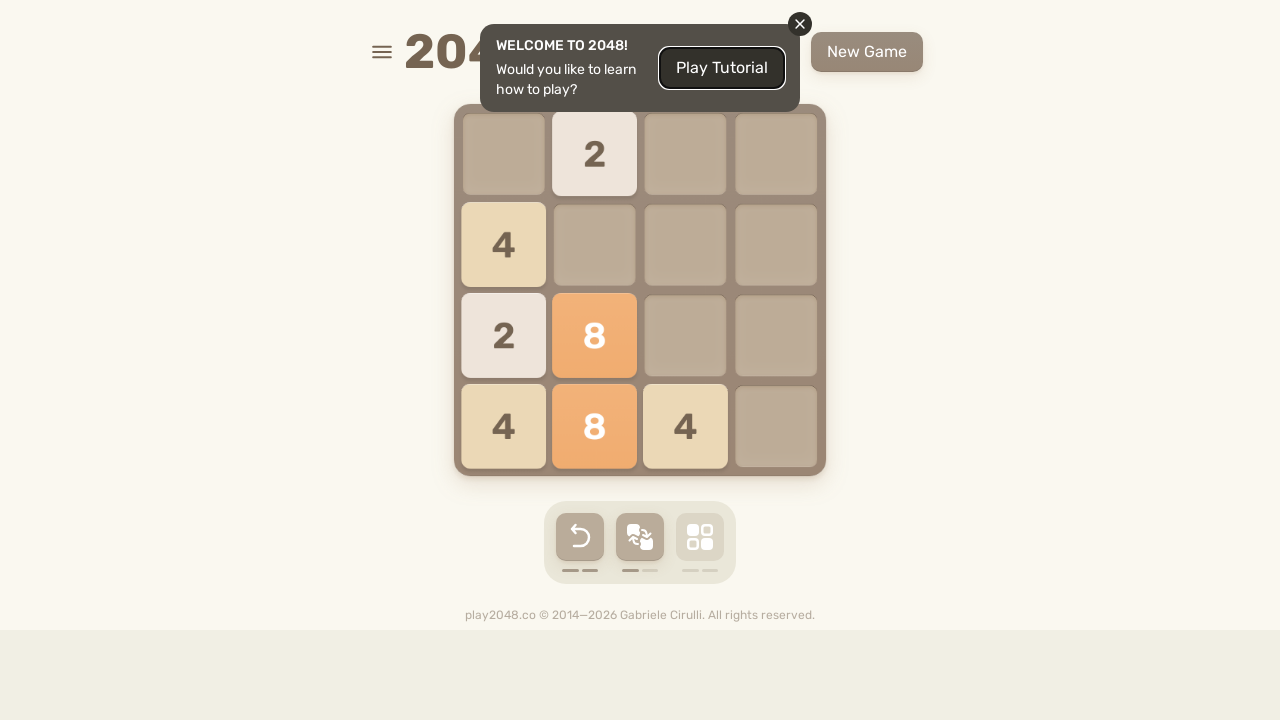

Sent ArrowDown key press (move 16/99)
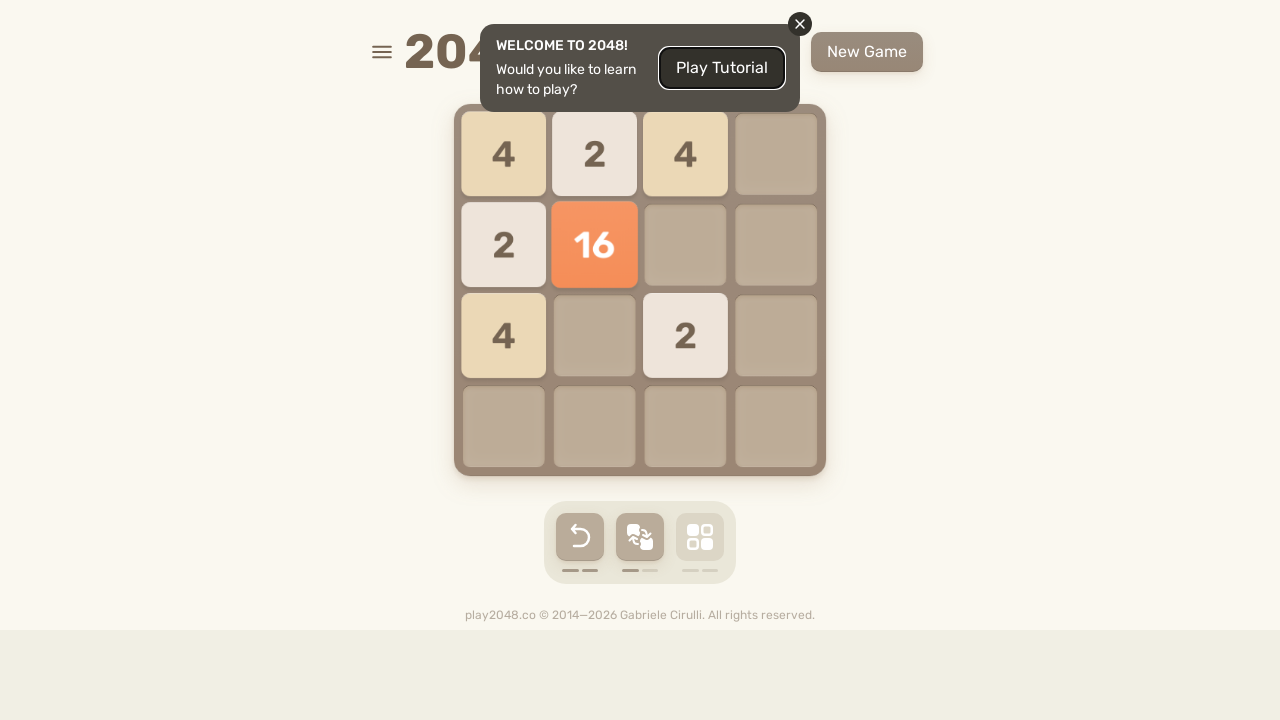

Sent ArrowUp key press (move 17/99)
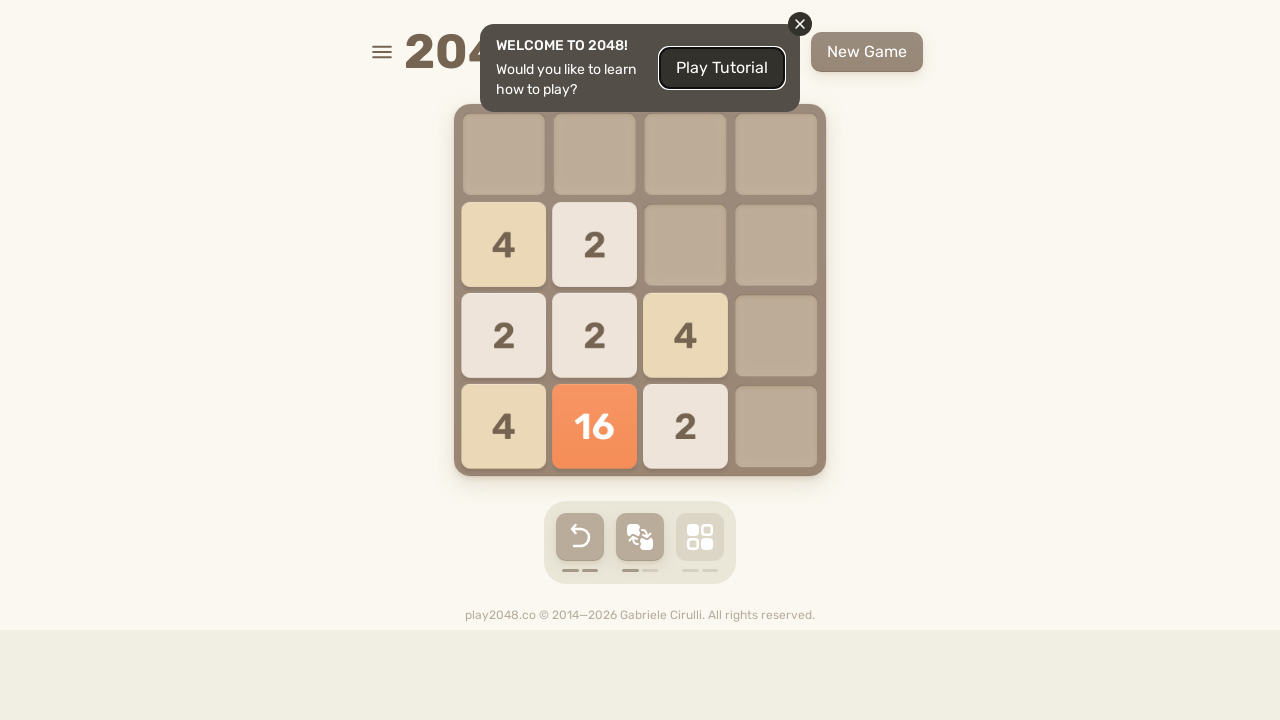

Sent ArrowUp key press (move 18/99)
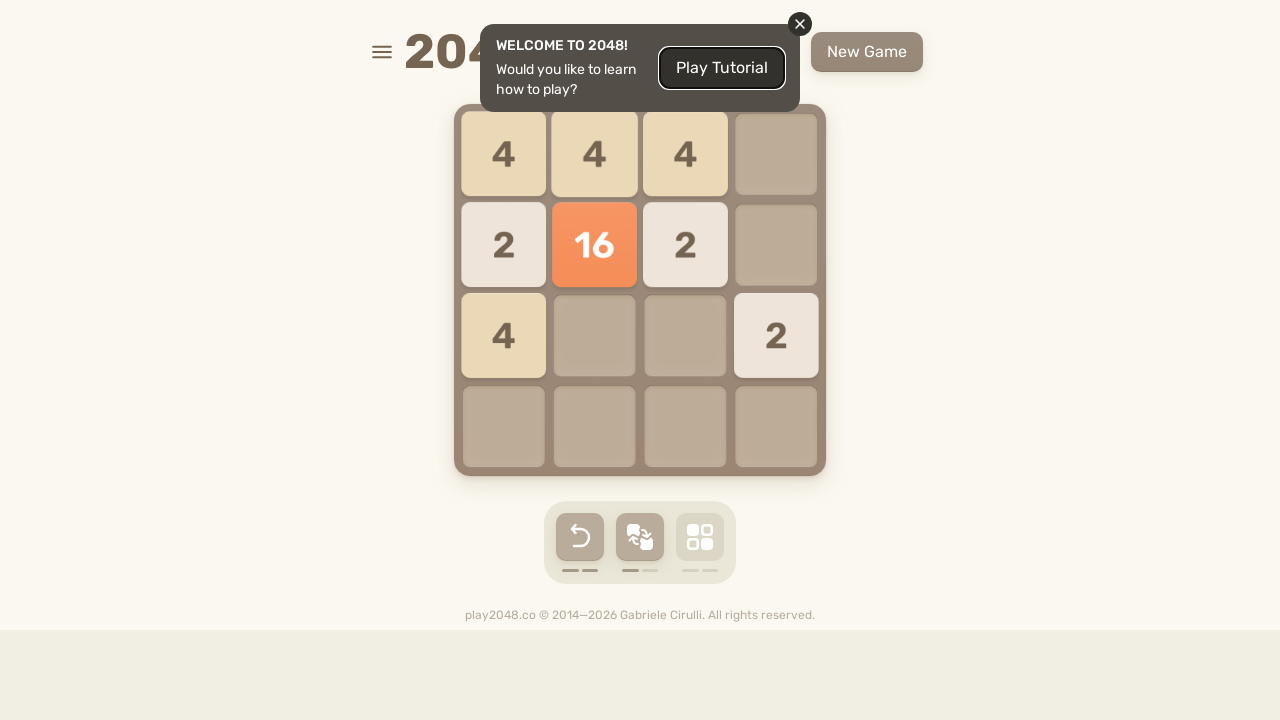

Sent ArrowDown key press (move 19/99)
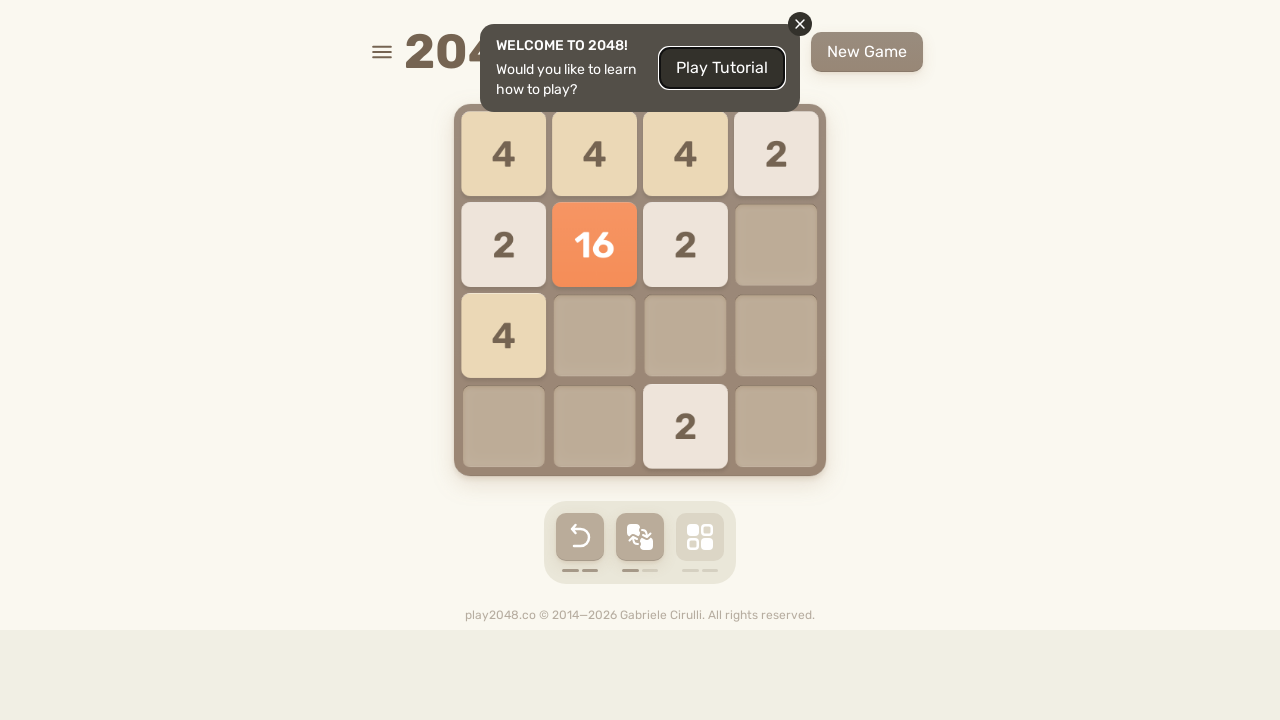

Sent ArrowDown key press (move 20/99)
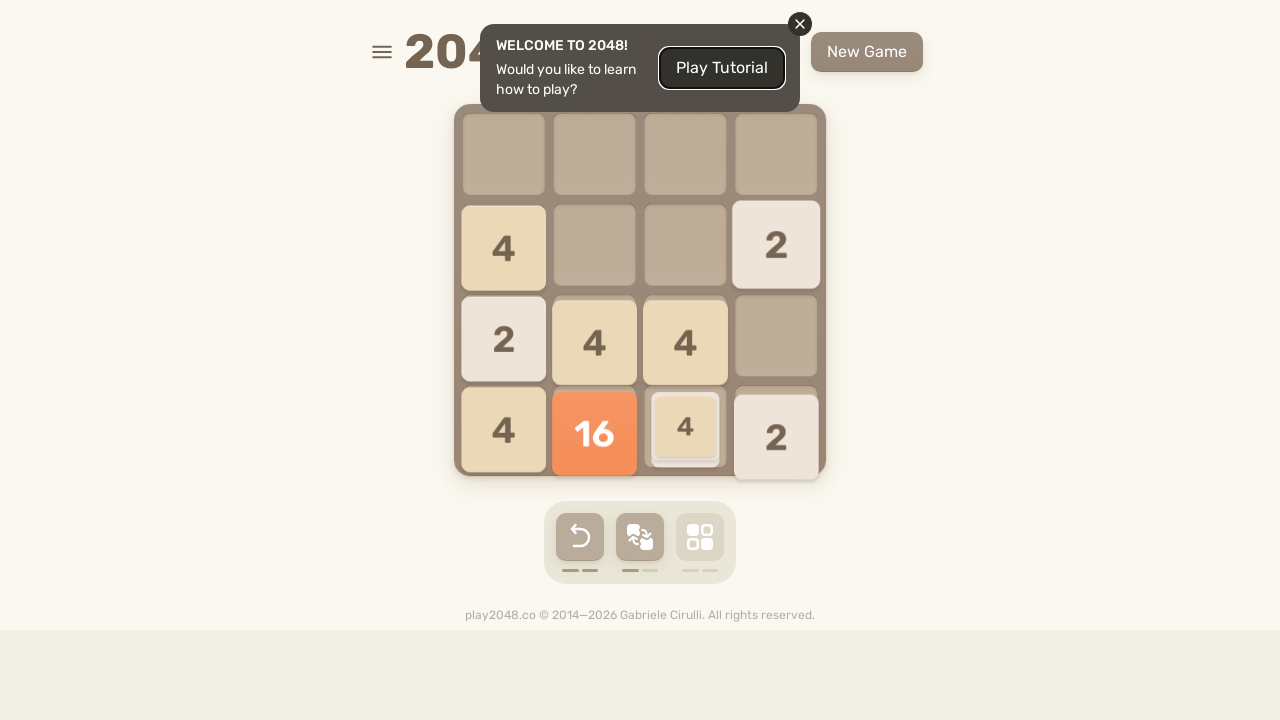

Sent ArrowRight key press (move 21/99)
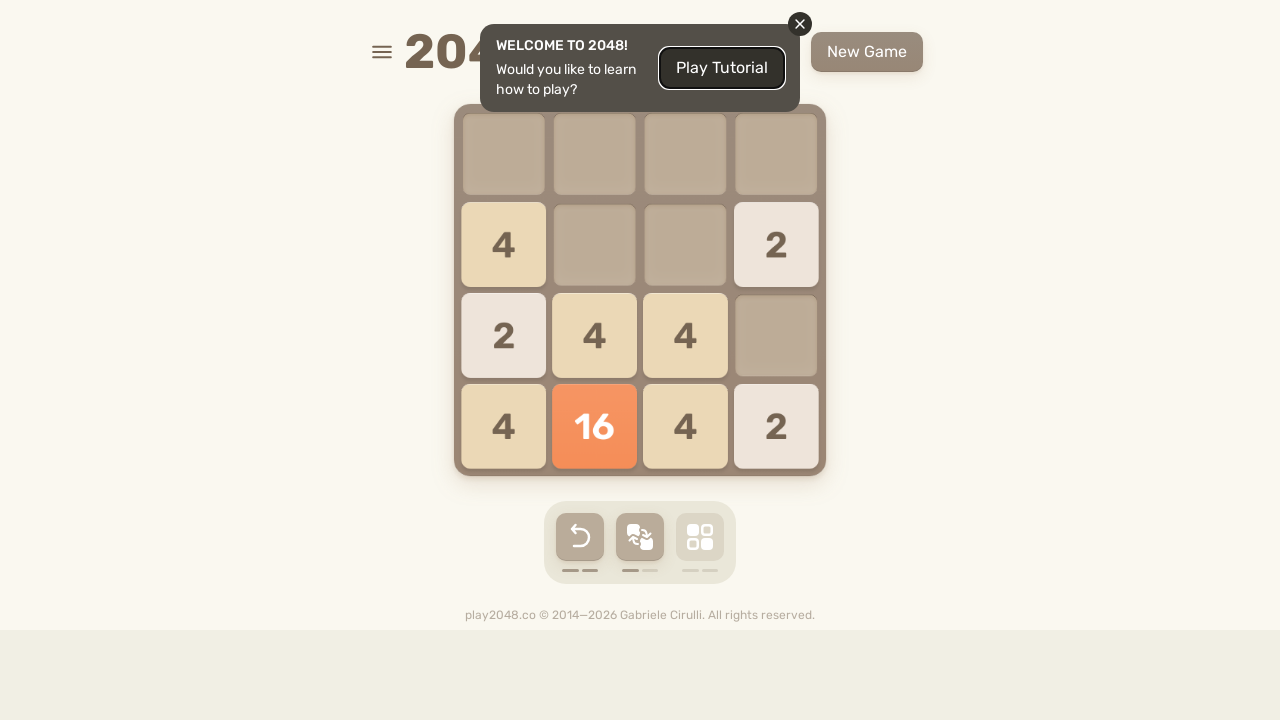

Sent ArrowDown key press (move 22/99)
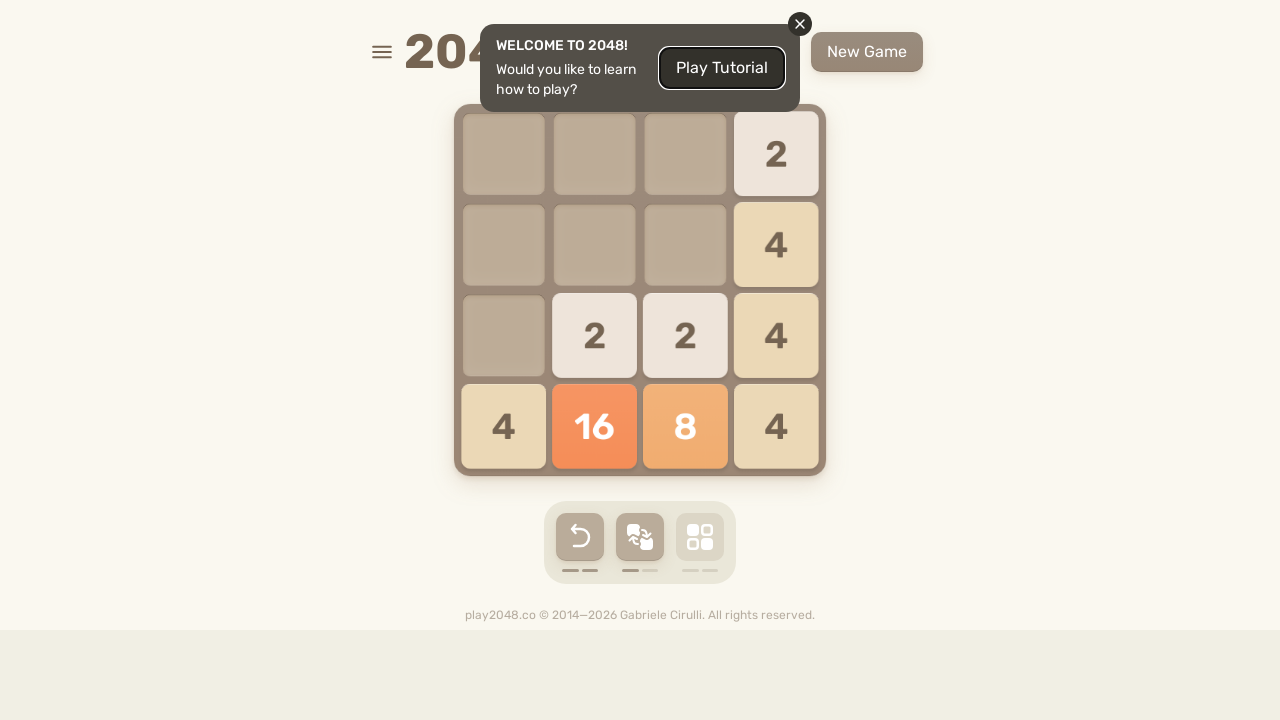

Sent ArrowDown key press (move 23/99)
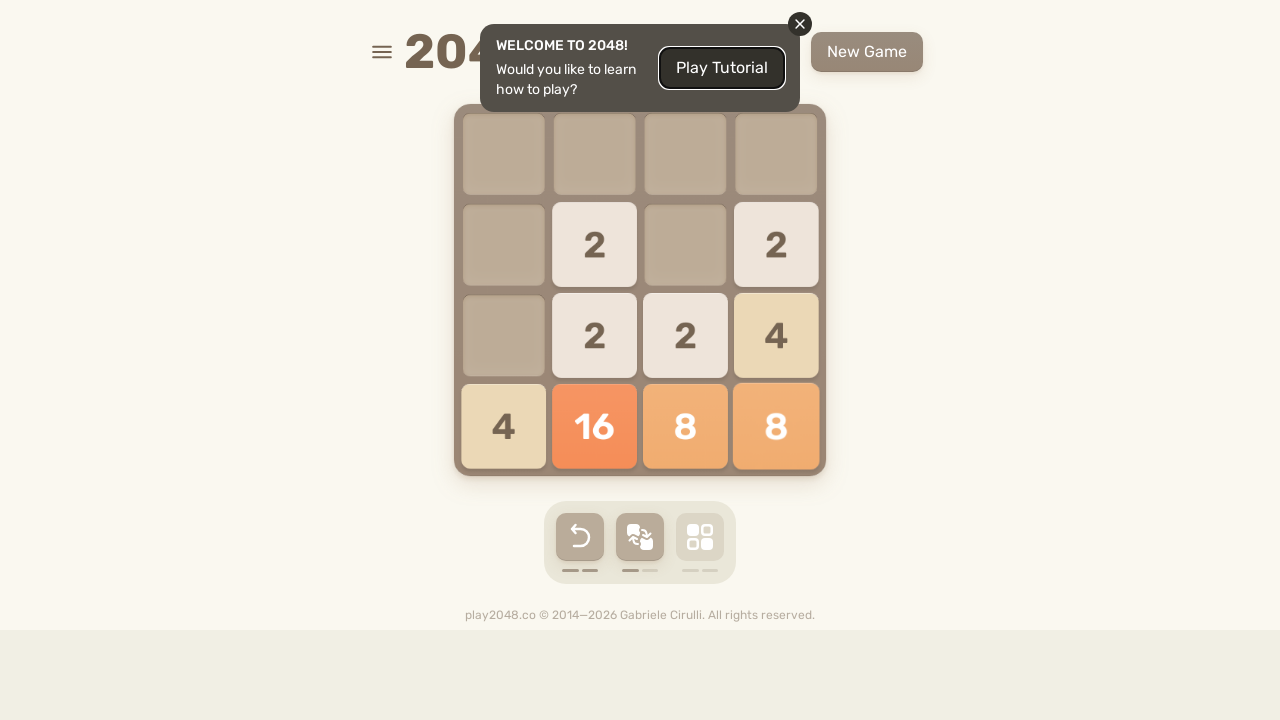

Sent ArrowUp key press (move 24/99)
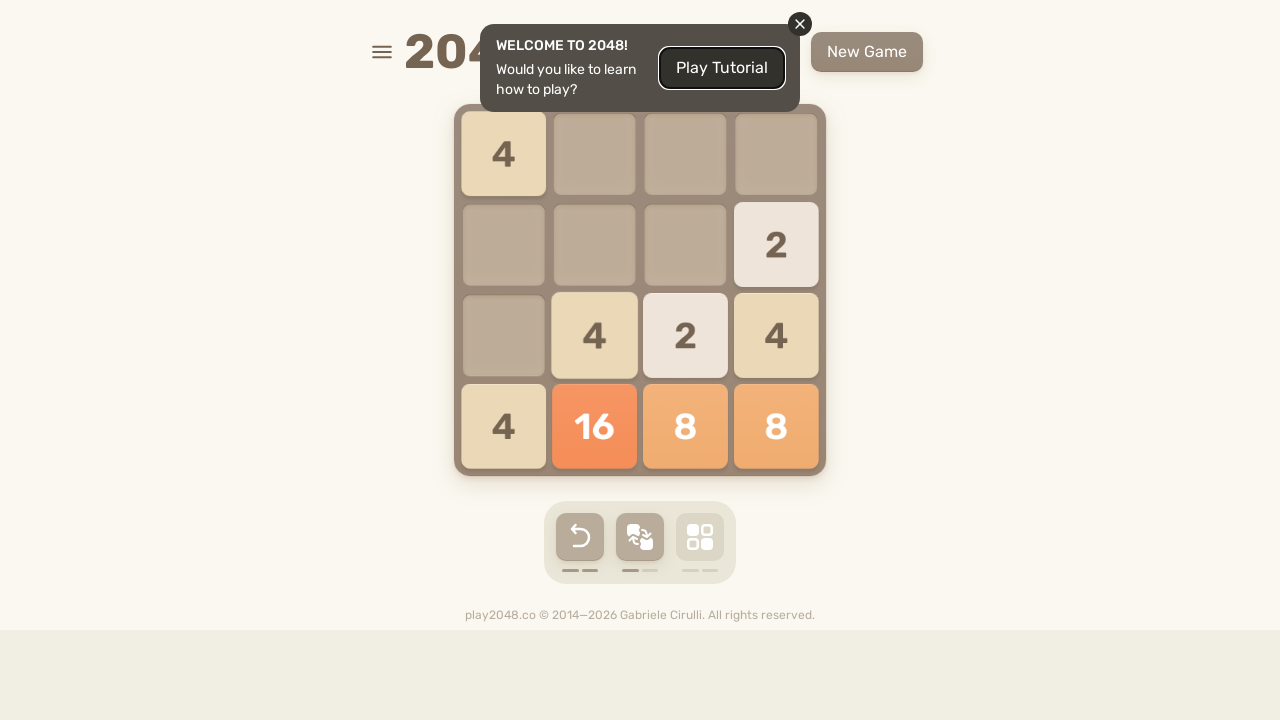

Sent ArrowUp key press (move 25/99)
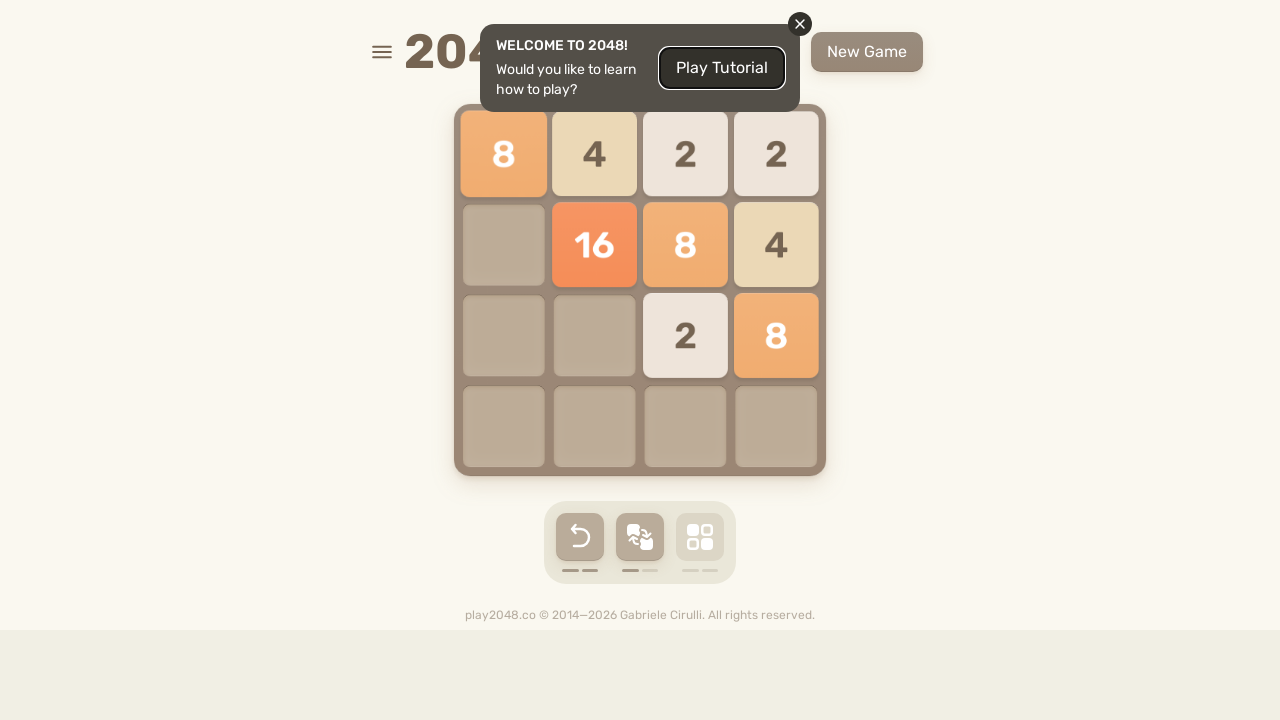

Sent ArrowUp key press (move 26/99)
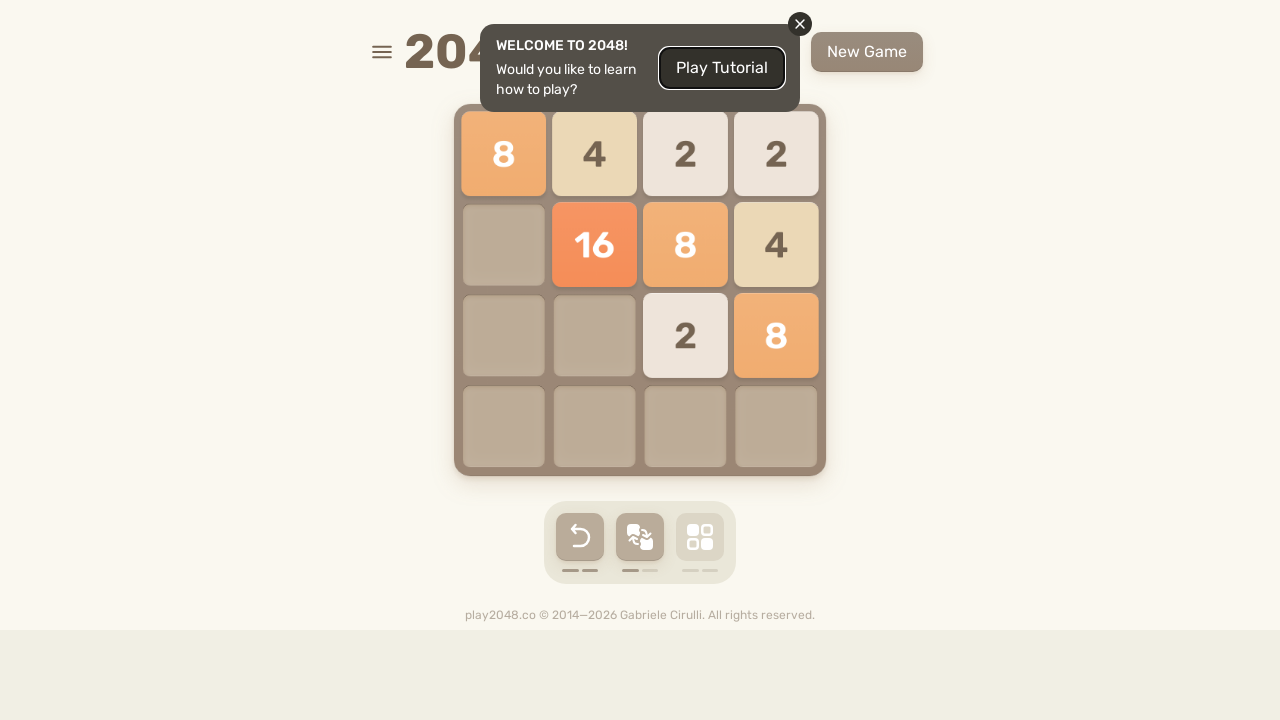

Sent ArrowRight key press (move 27/99)
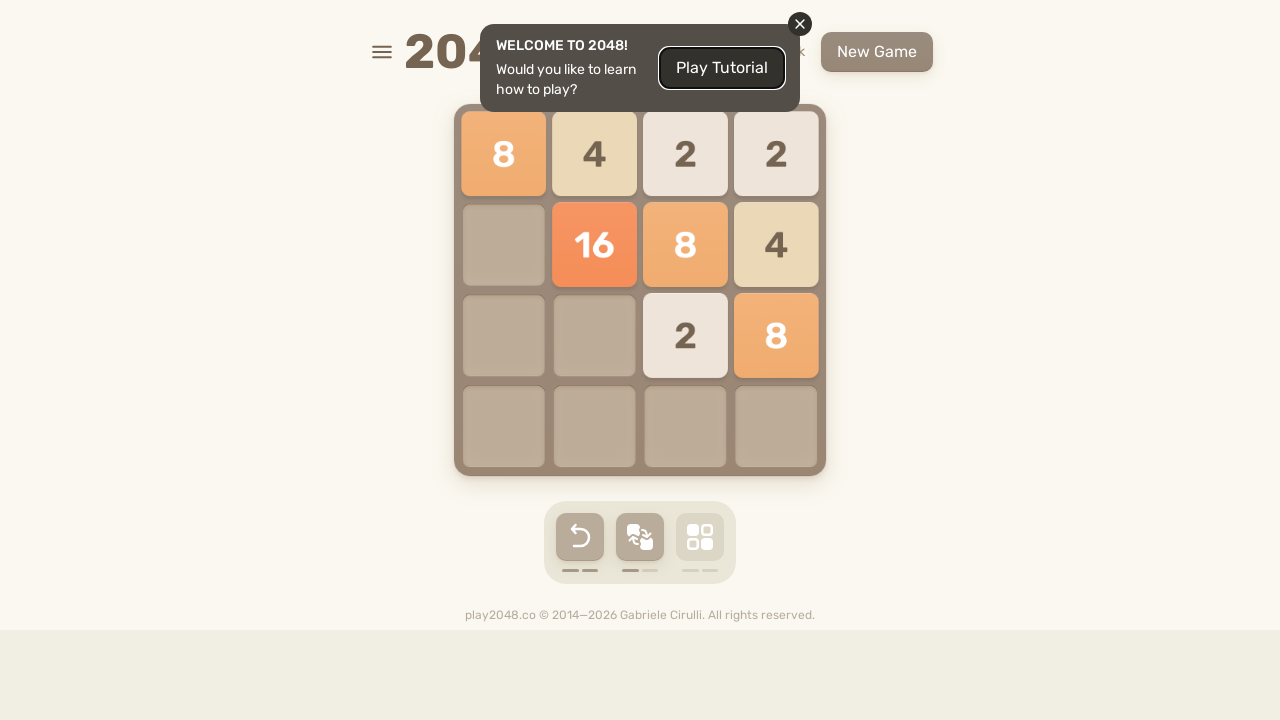

Sent ArrowDown key press (move 28/99)
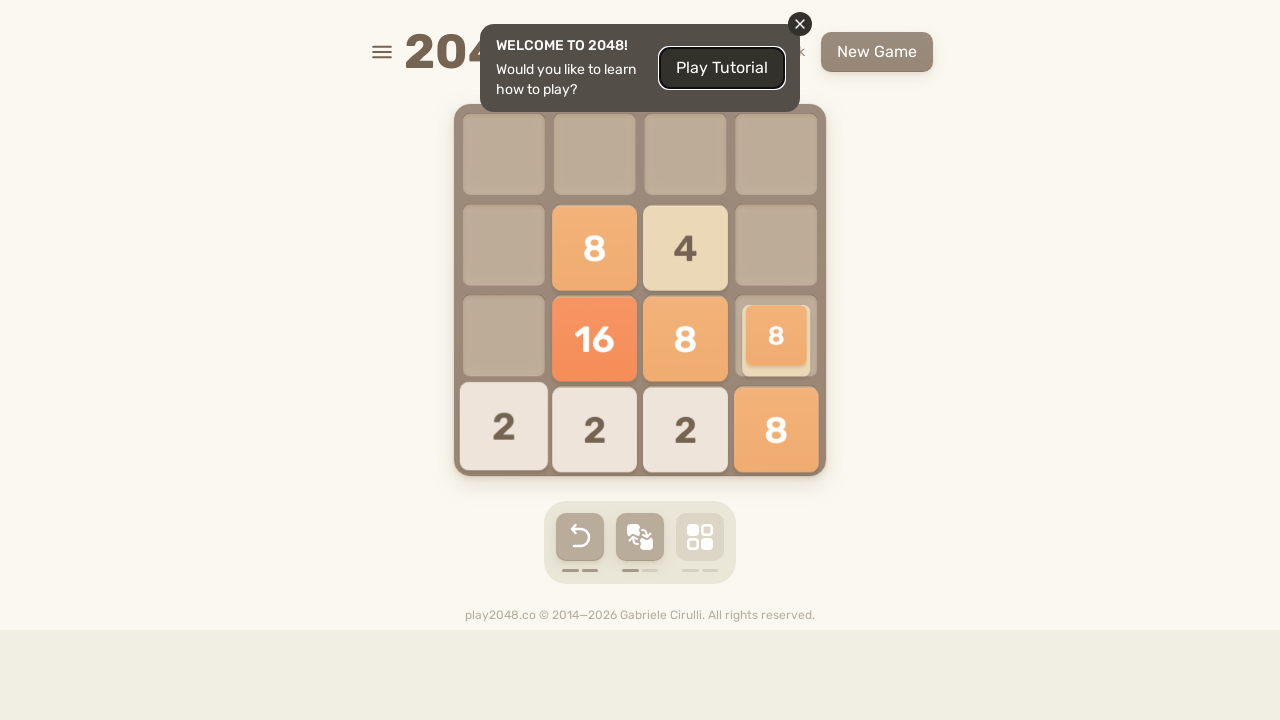

Sent ArrowLeft key press (move 29/99)
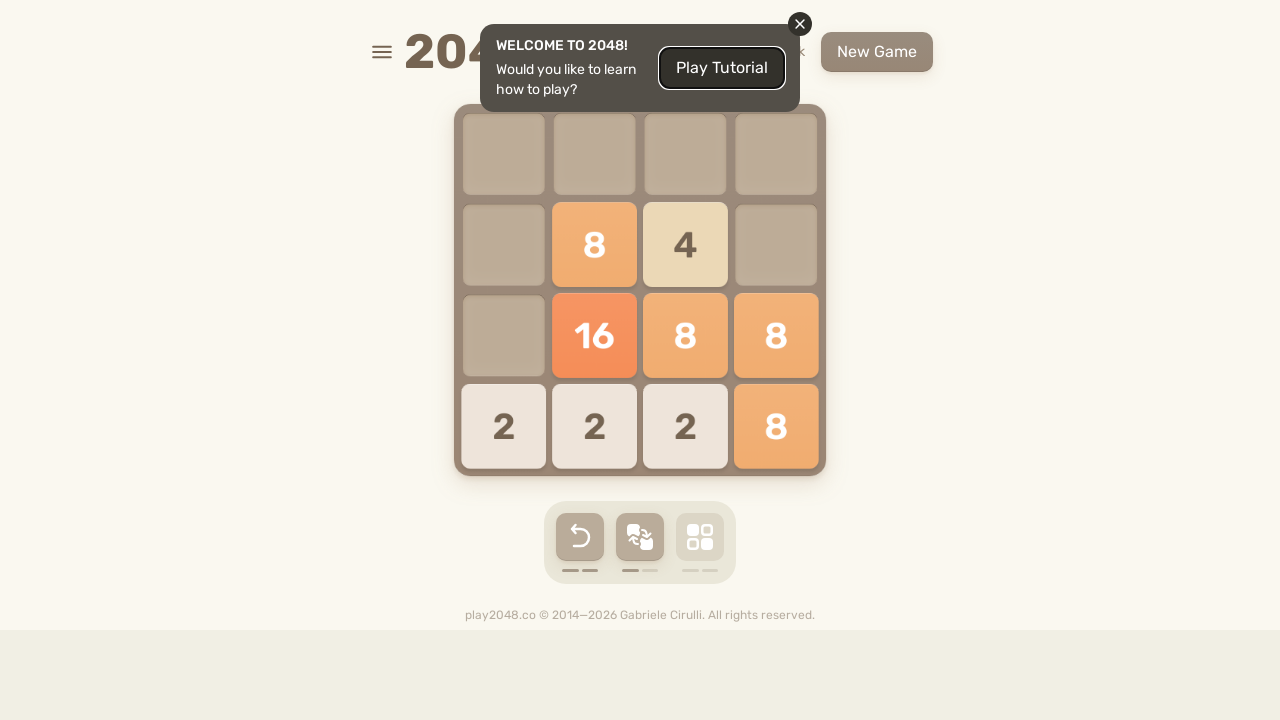

Sent ArrowLeft key press (move 30/99)
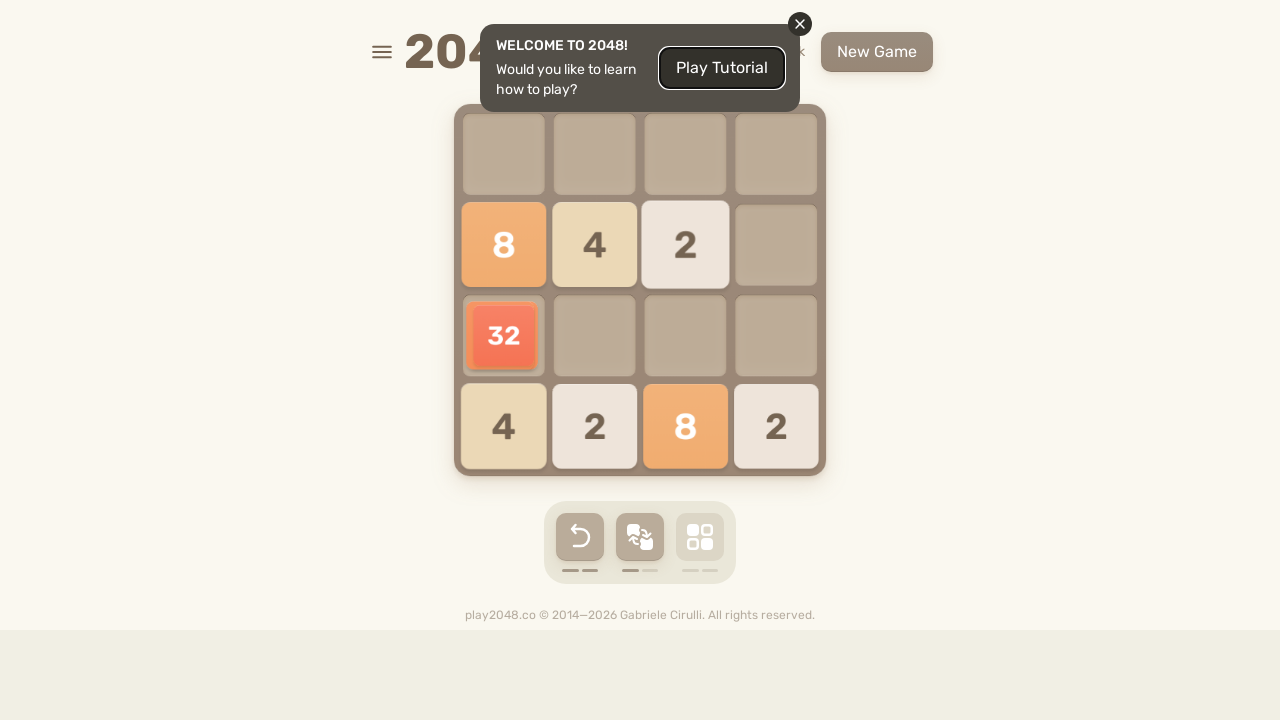

Sent ArrowRight key press (move 31/99)
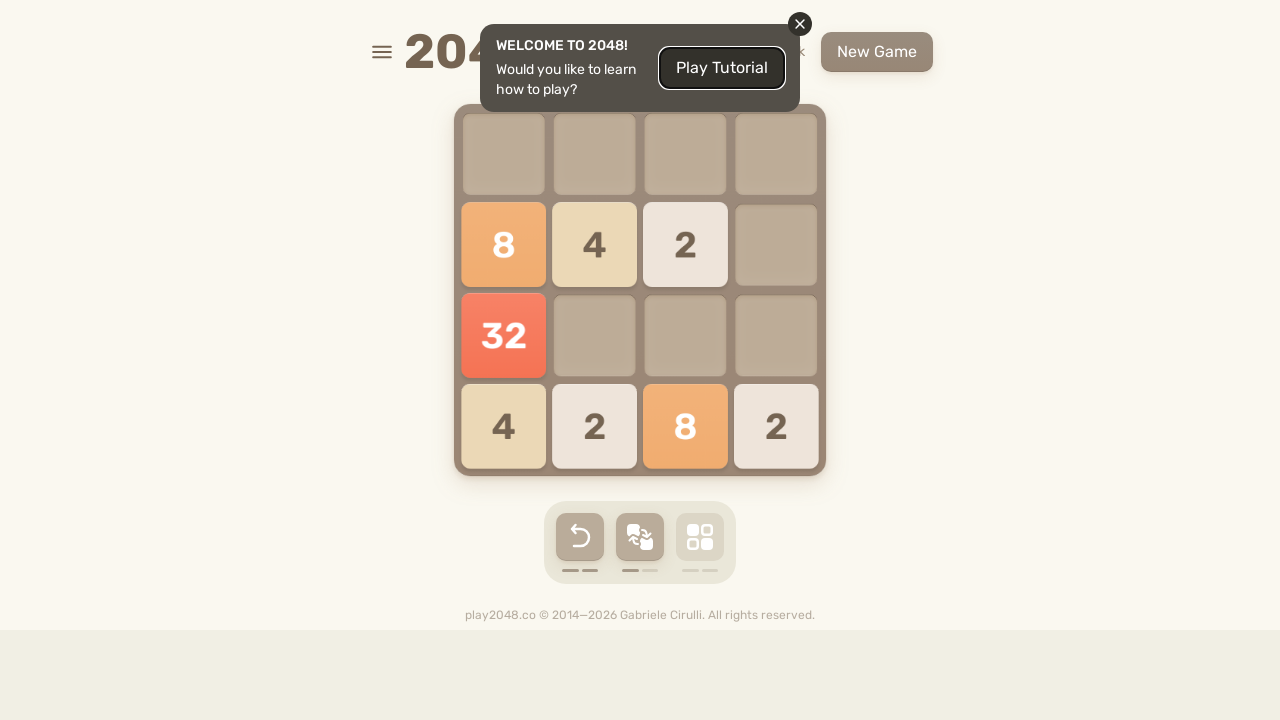

Sent ArrowRight key press (move 32/99)
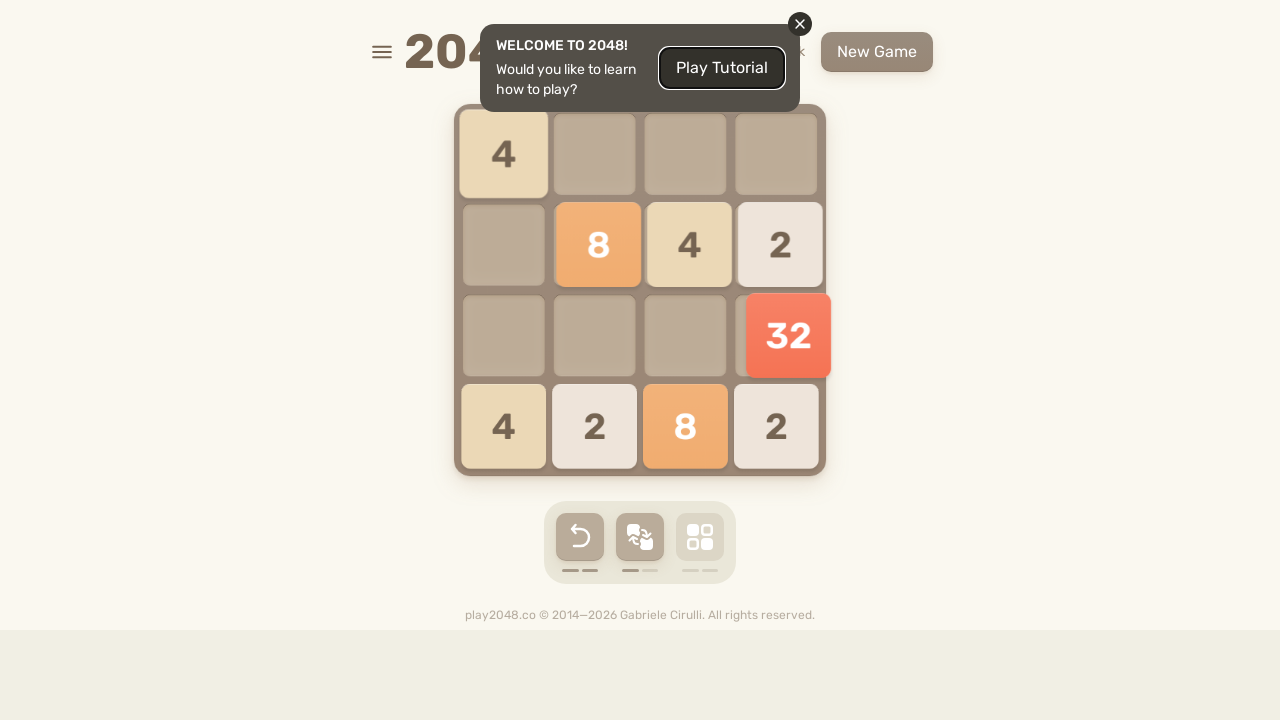

Sent ArrowUp key press (move 33/99)
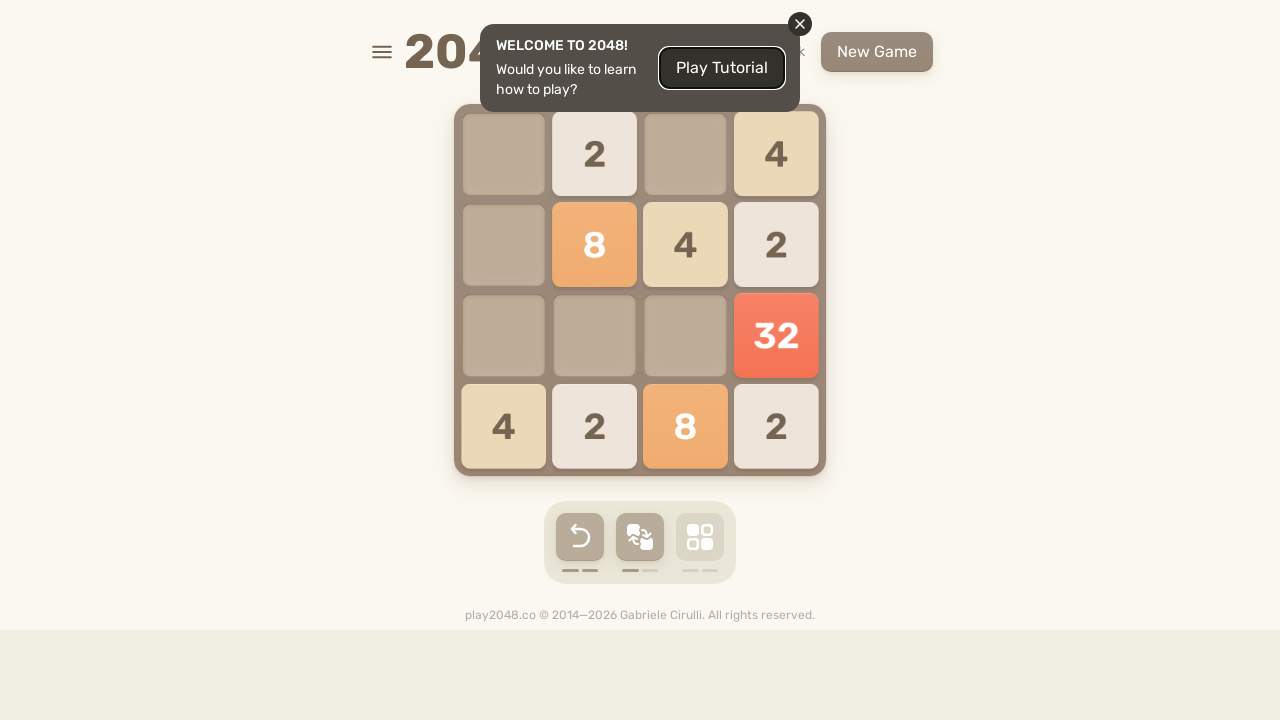

Sent ArrowUp key press (move 34/99)
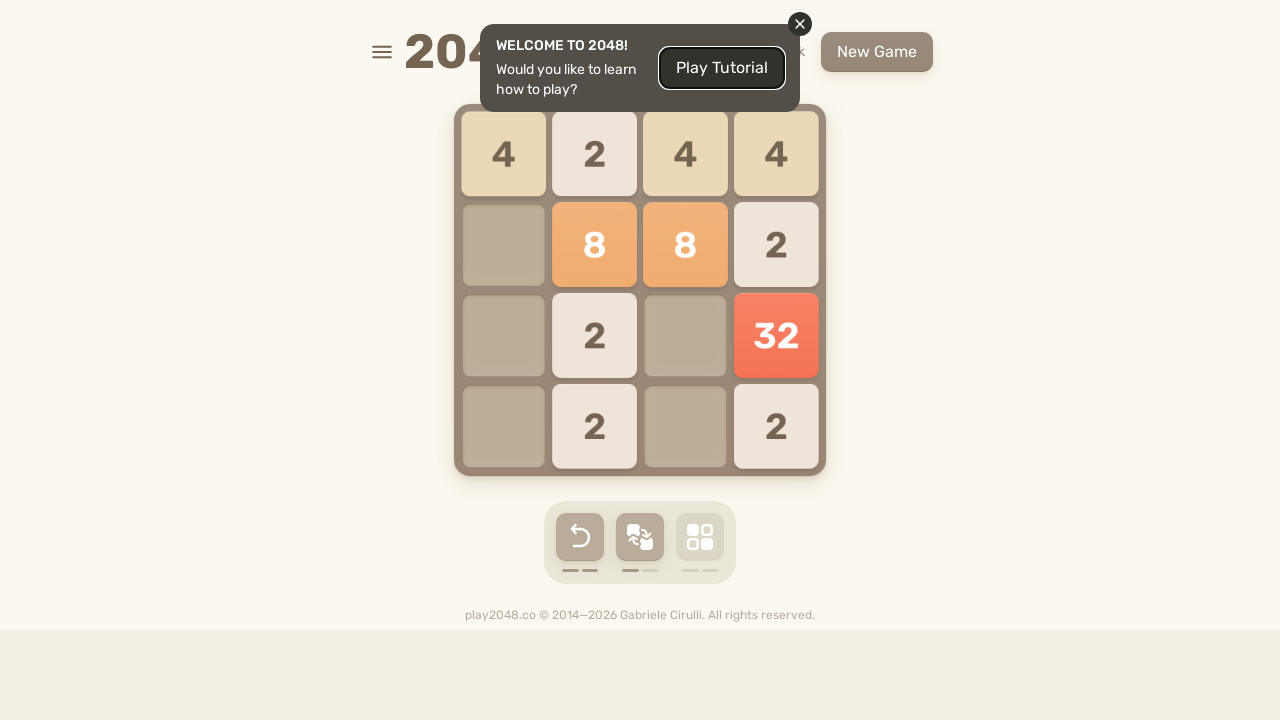

Sent ArrowRight key press (move 35/99)
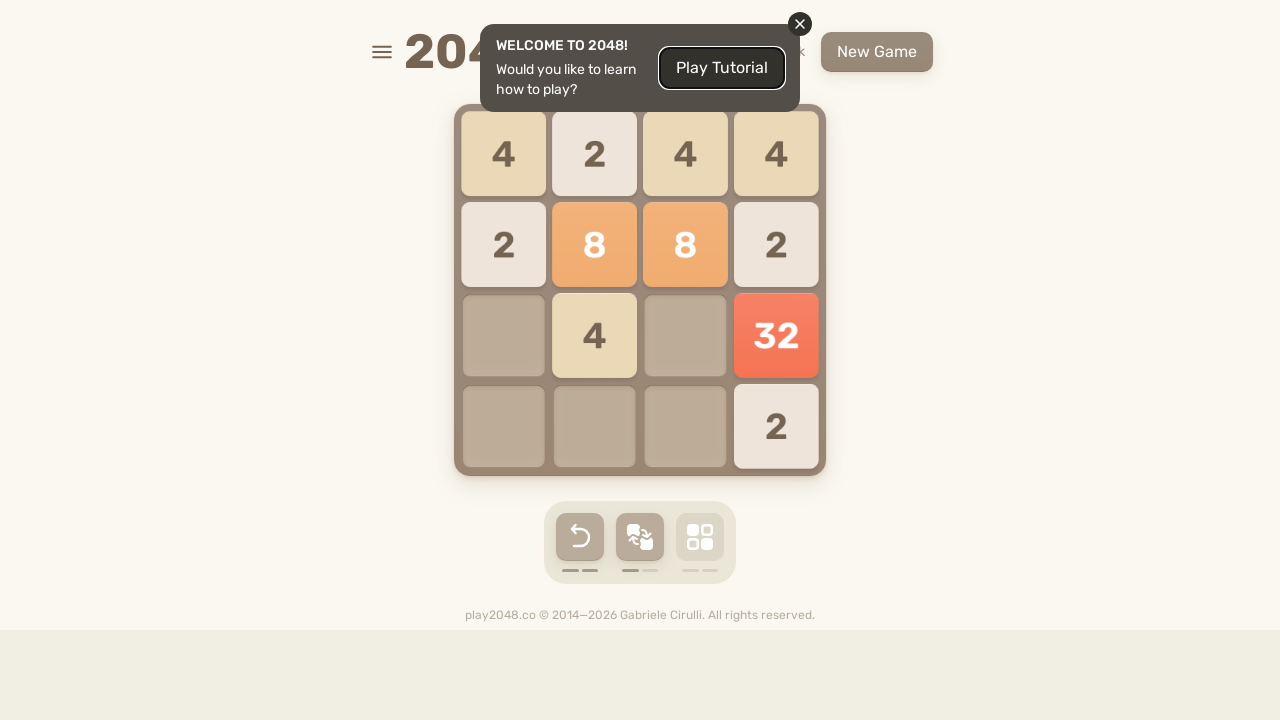

Sent ArrowLeft key press (move 36/99)
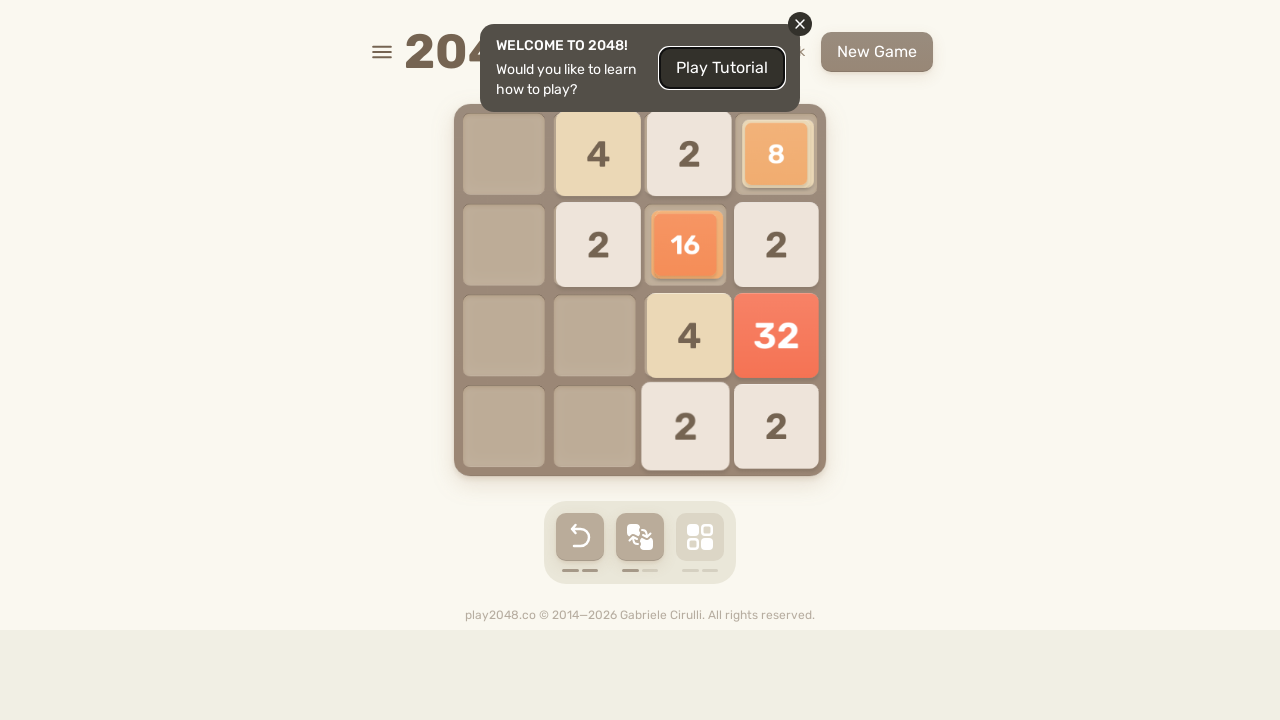

Sent ArrowDown key press (move 37/99)
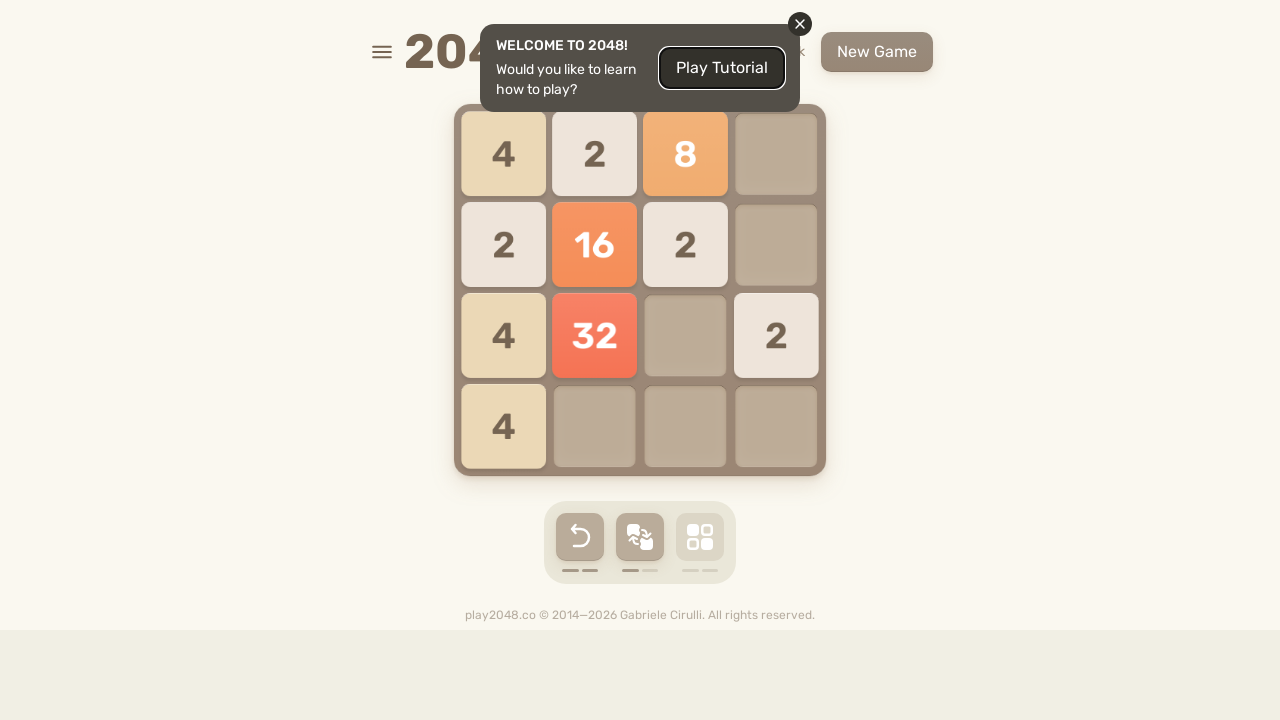

Sent ArrowDown key press (move 38/99)
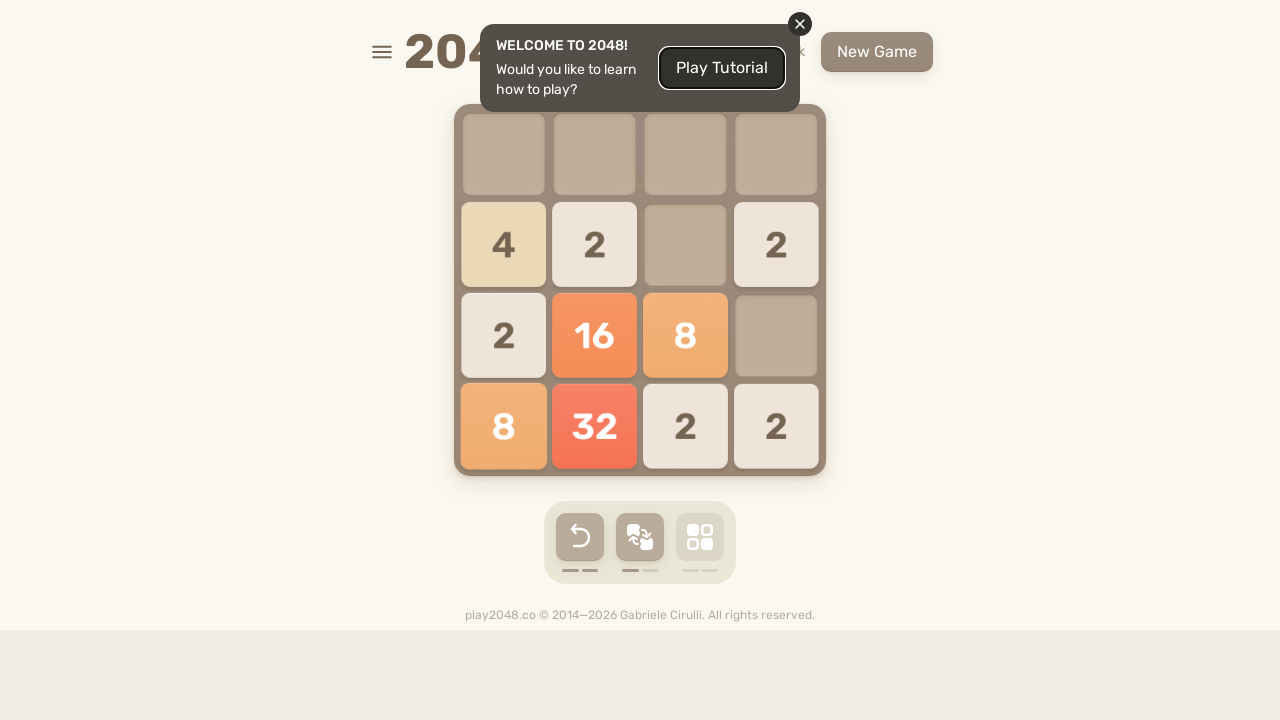

Sent ArrowRight key press (move 39/99)
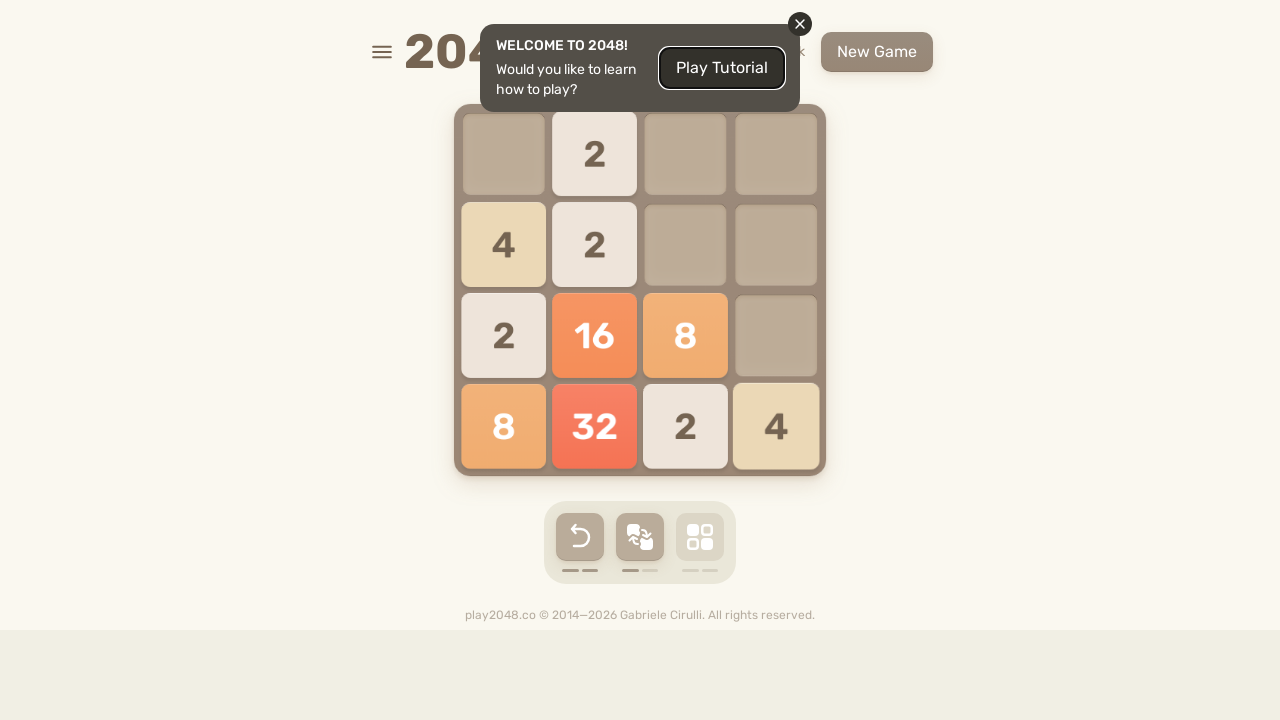

Sent ArrowLeft key press (move 40/99)
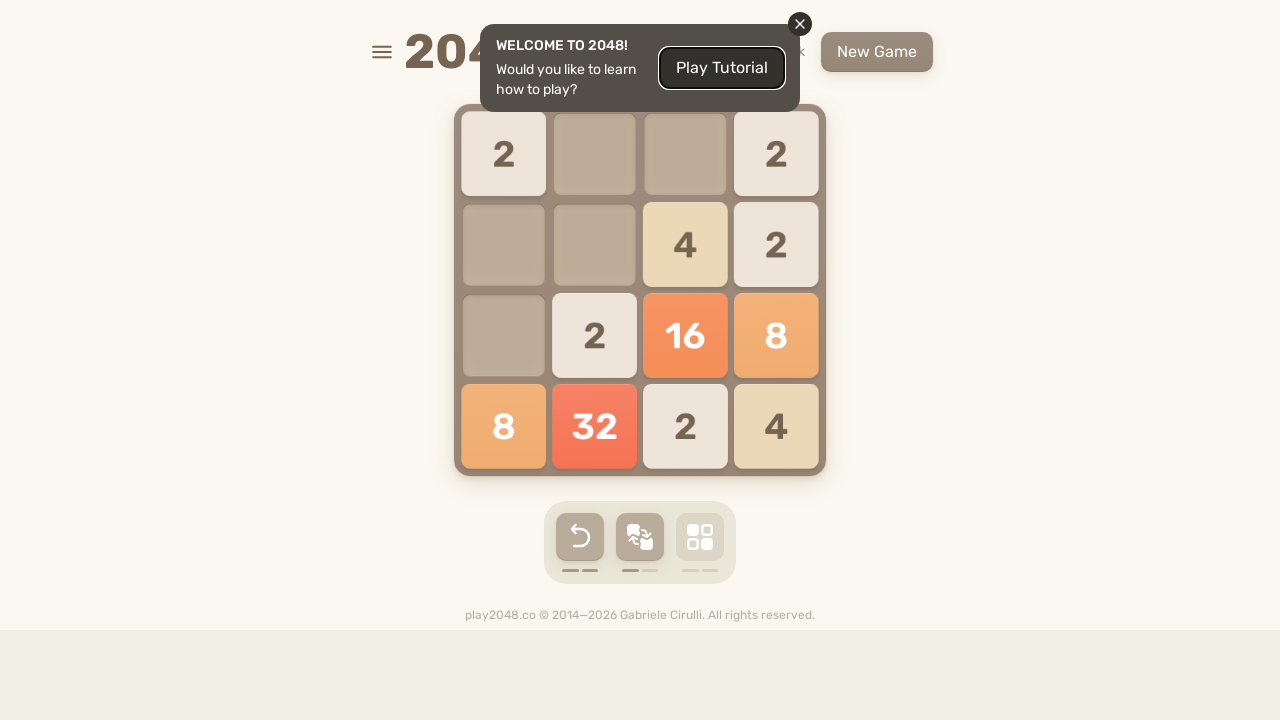

Sent ArrowLeft key press (move 41/99)
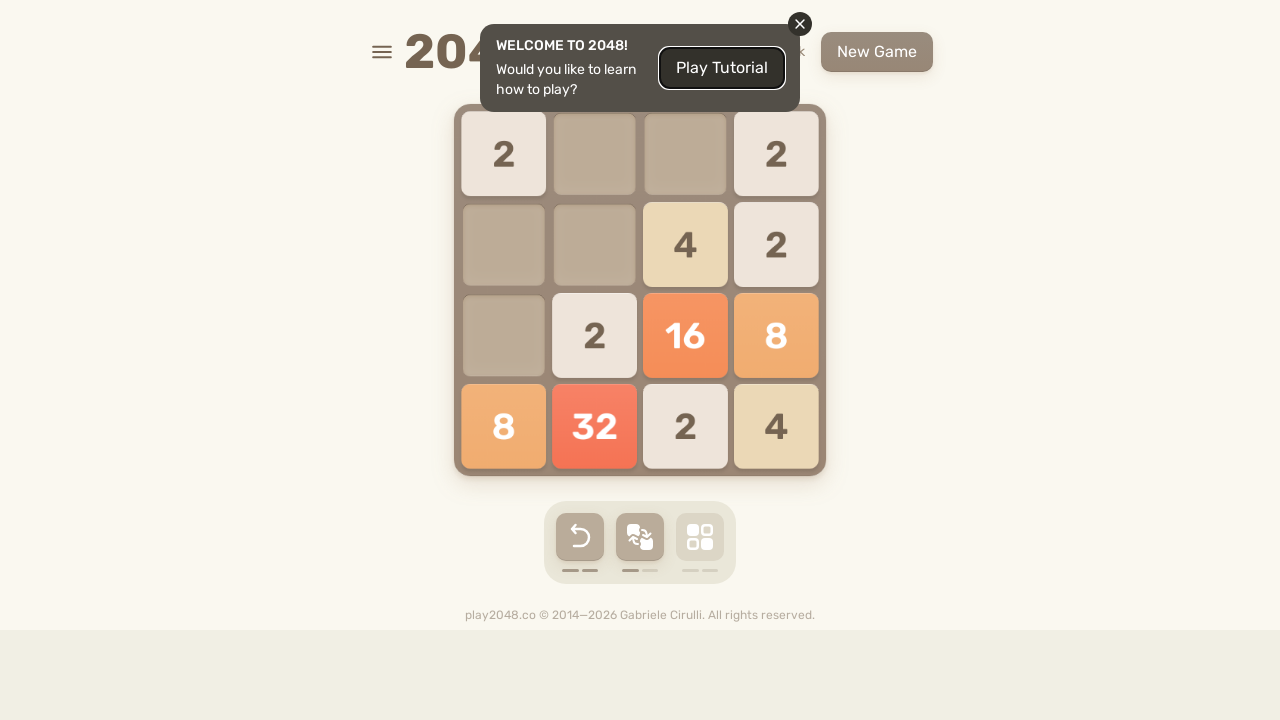

Sent ArrowRight key press (move 42/99)
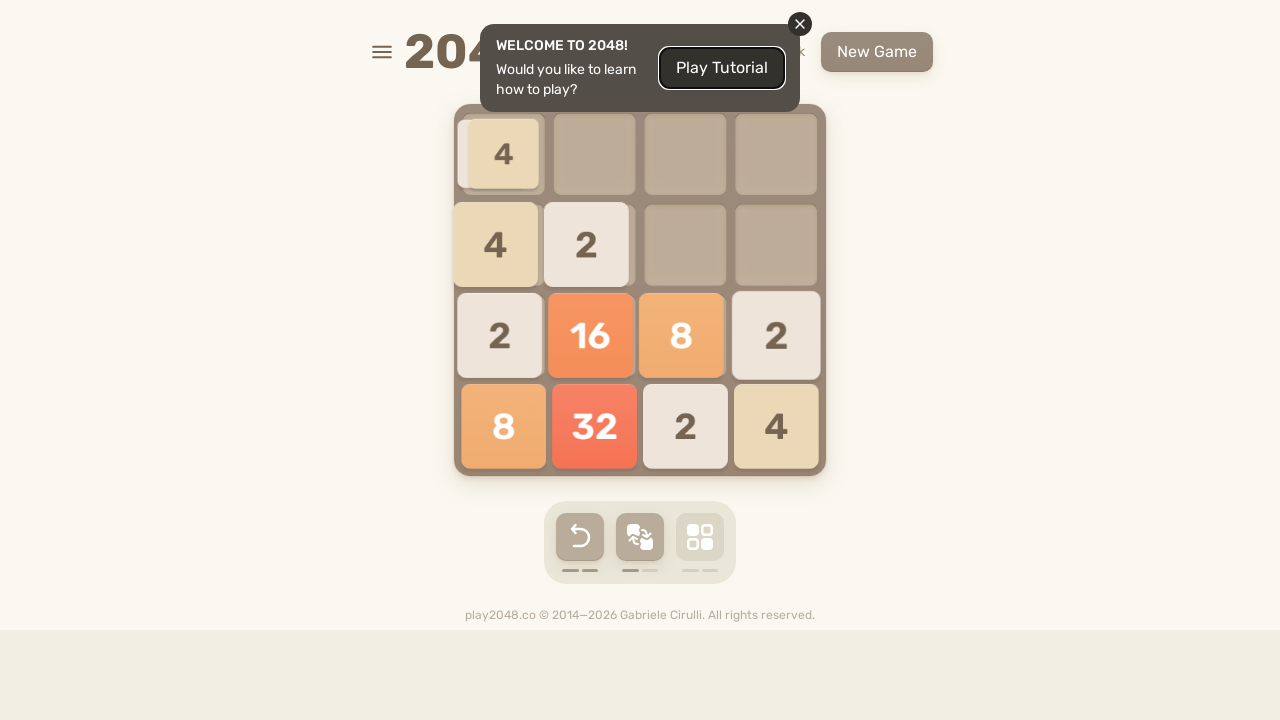

Sent ArrowRight key press (move 43/99)
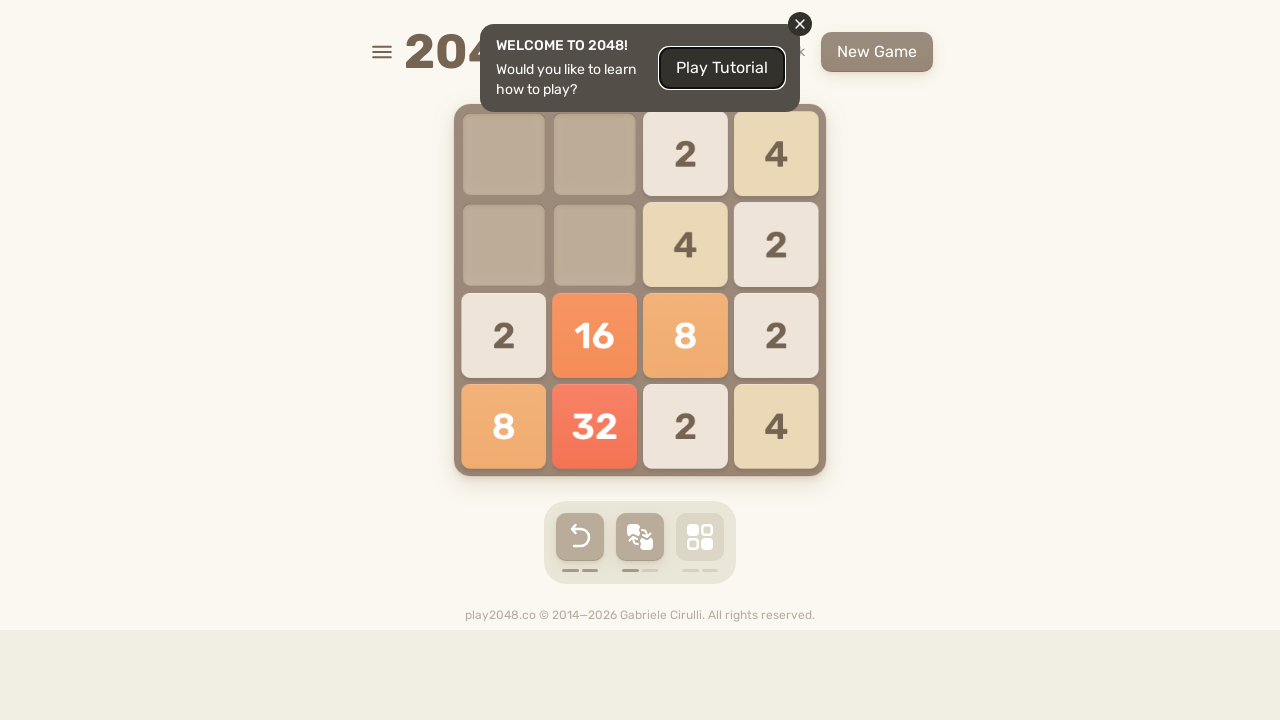

Sent ArrowUp key press (move 44/99)
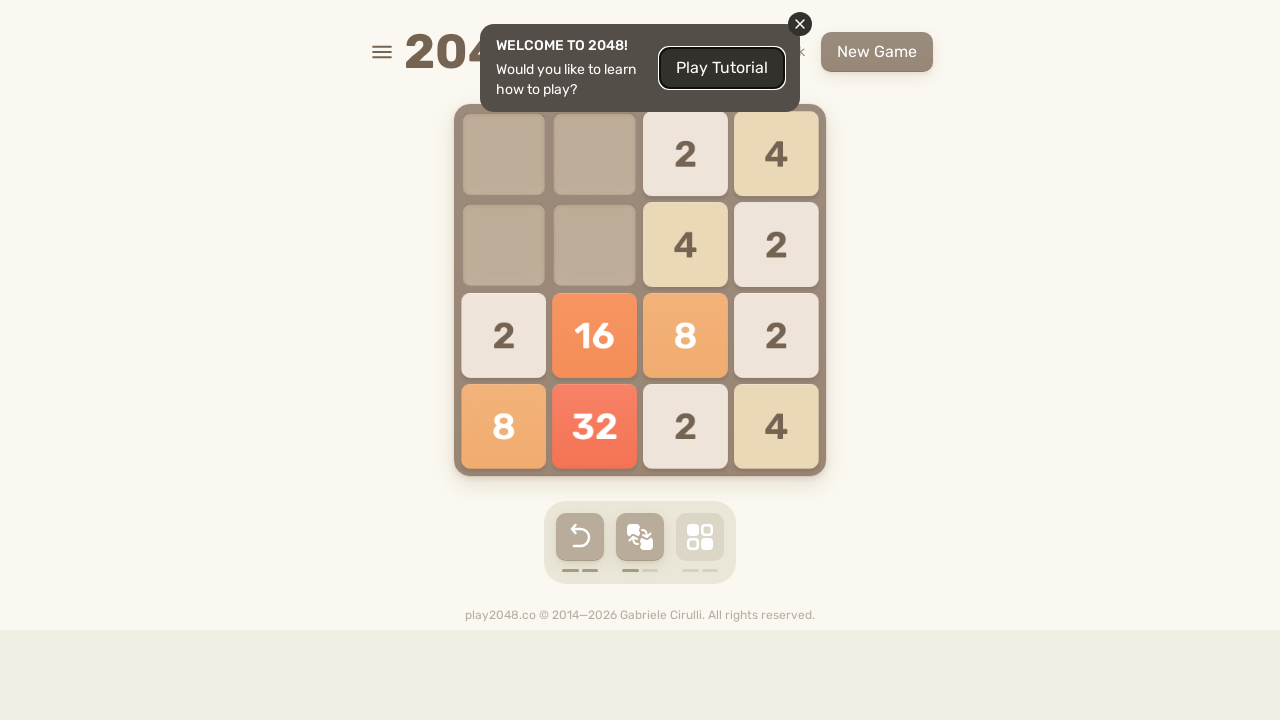

Sent ArrowUp key press (move 45/99)
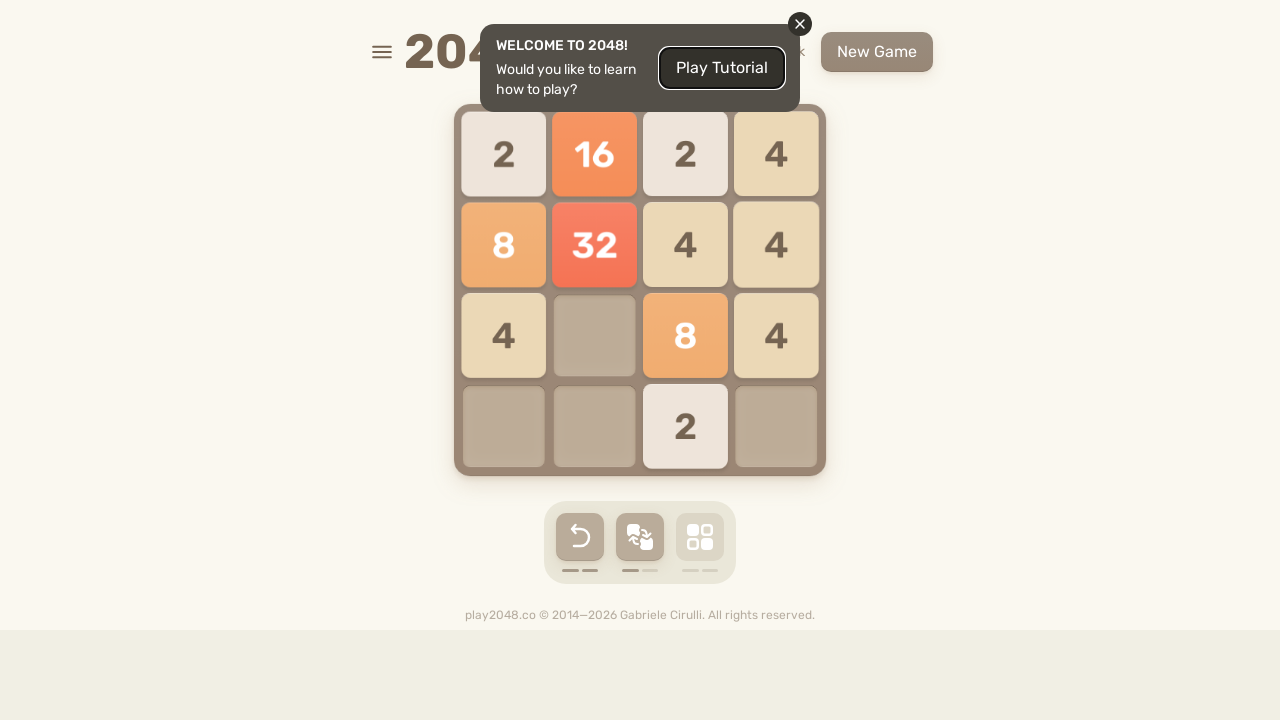

Sent ArrowDown key press (move 46/99)
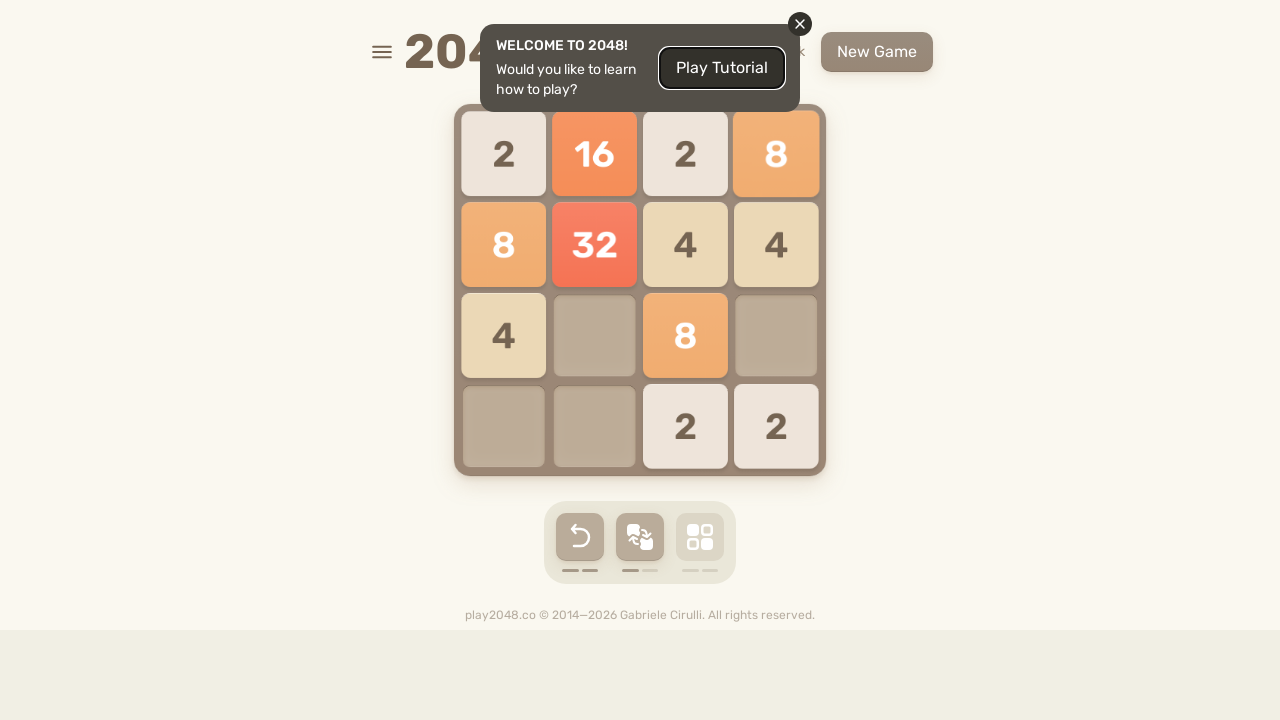

Sent ArrowRight key press (move 47/99)
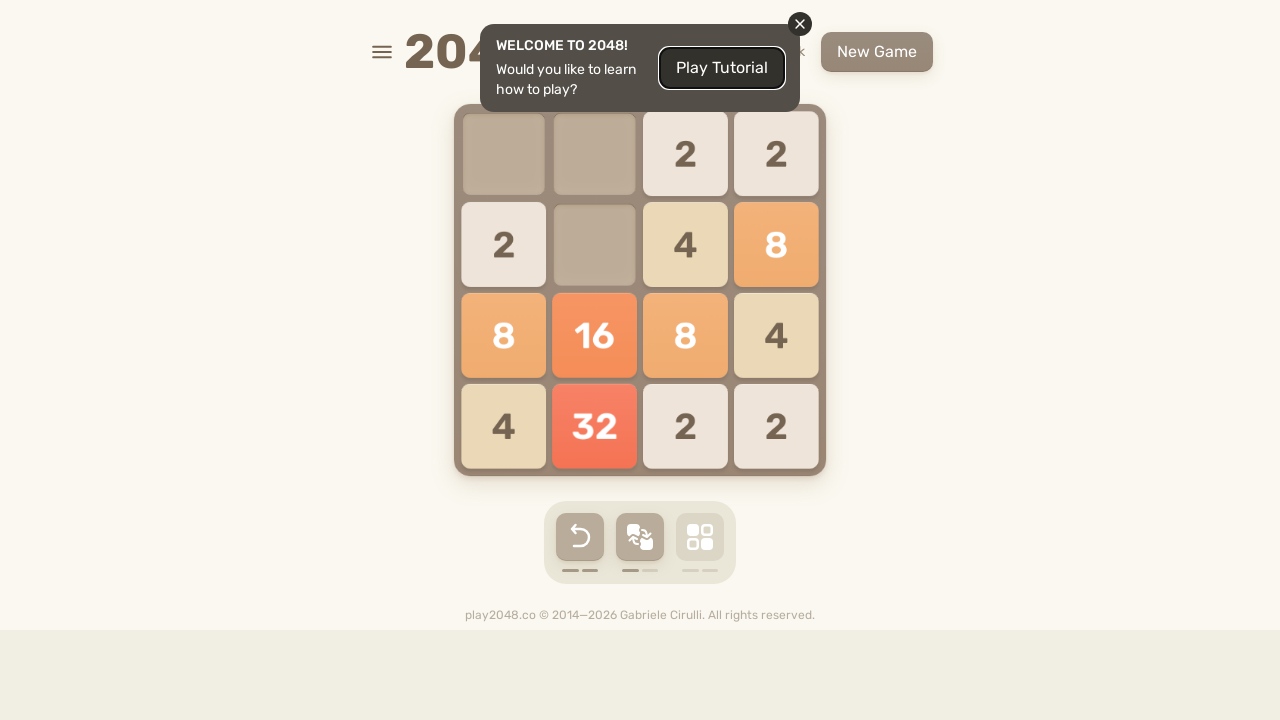

Sent ArrowDown key press (move 48/99)
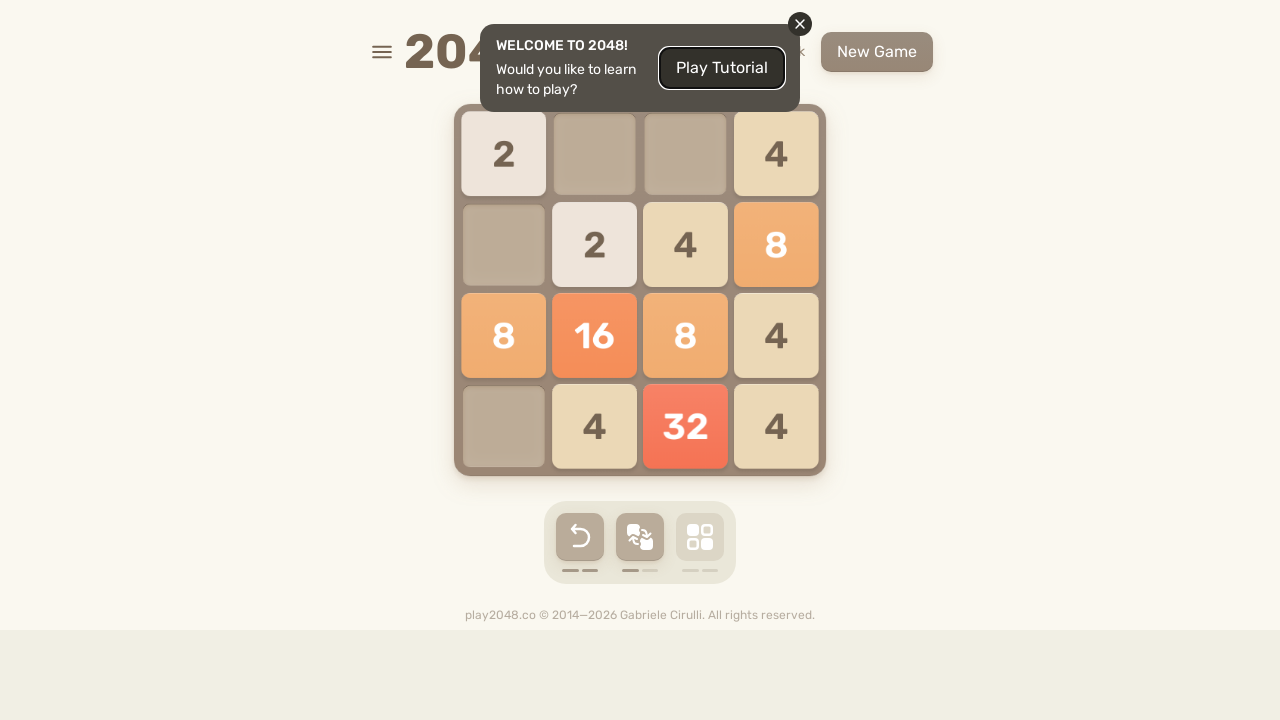

Sent ArrowLeft key press (move 49/99)
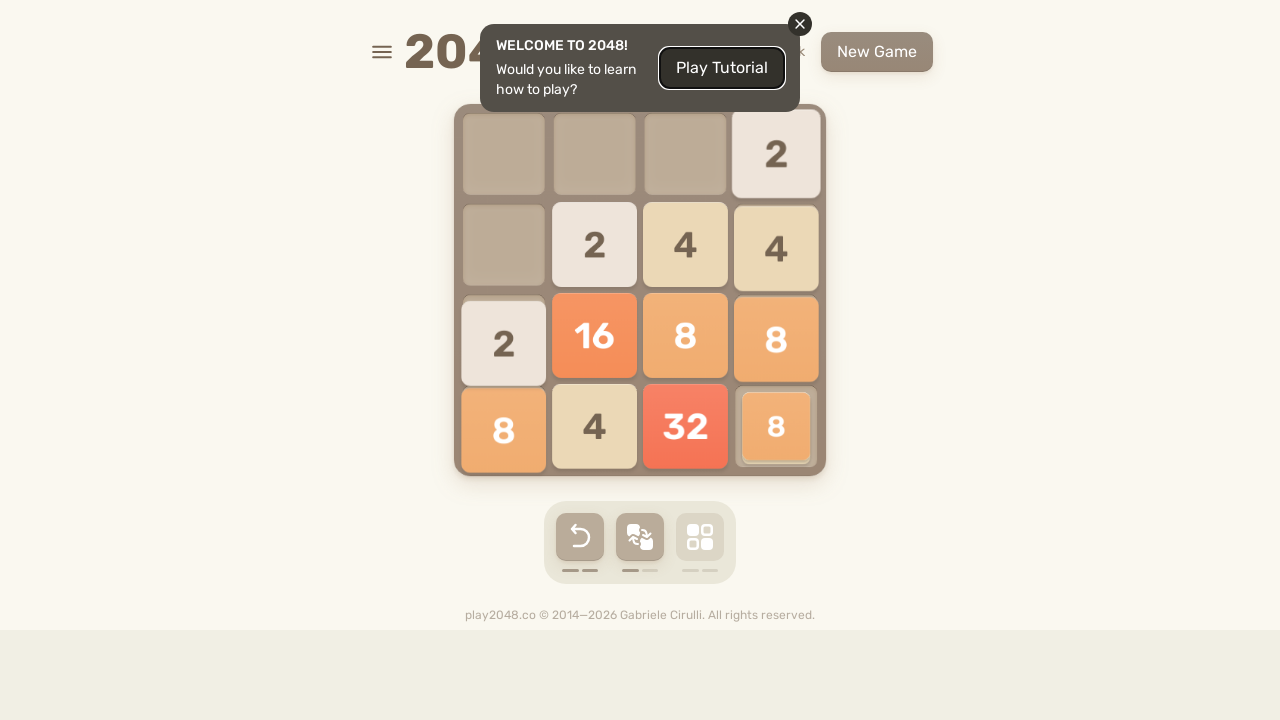

Sent ArrowLeft key press (move 50/99)
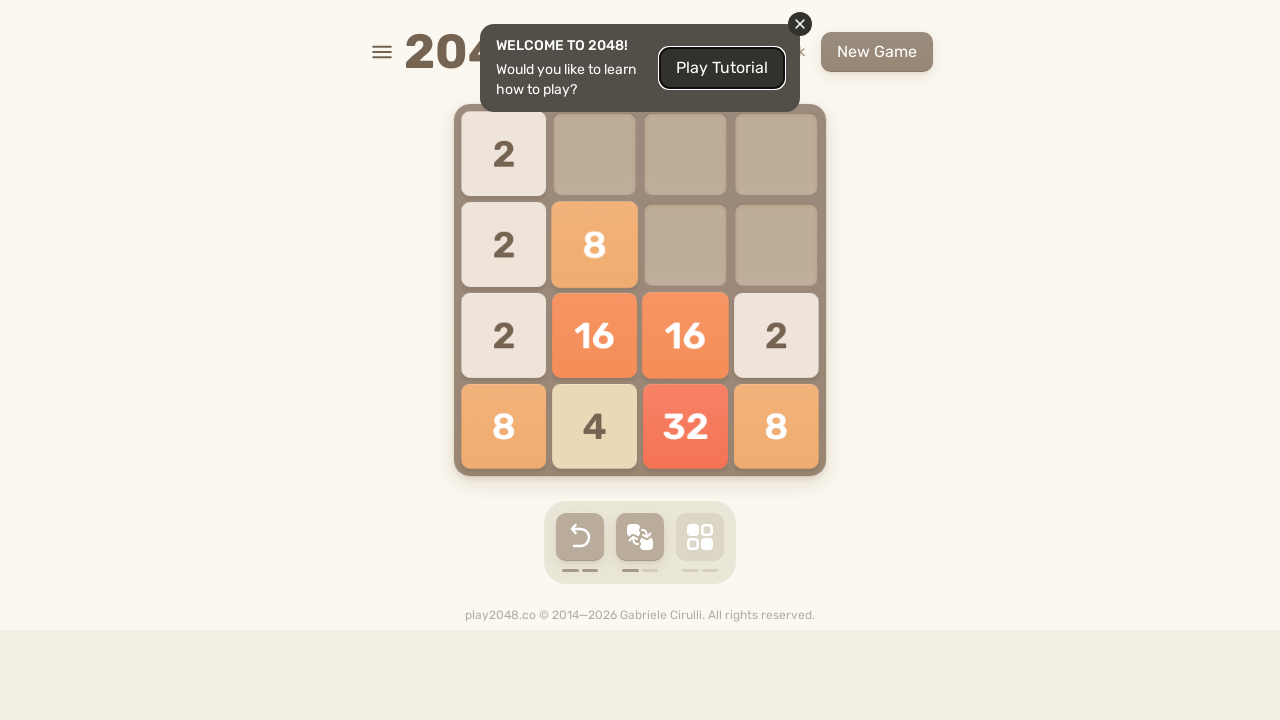

Sent ArrowRight key press (move 51/99)
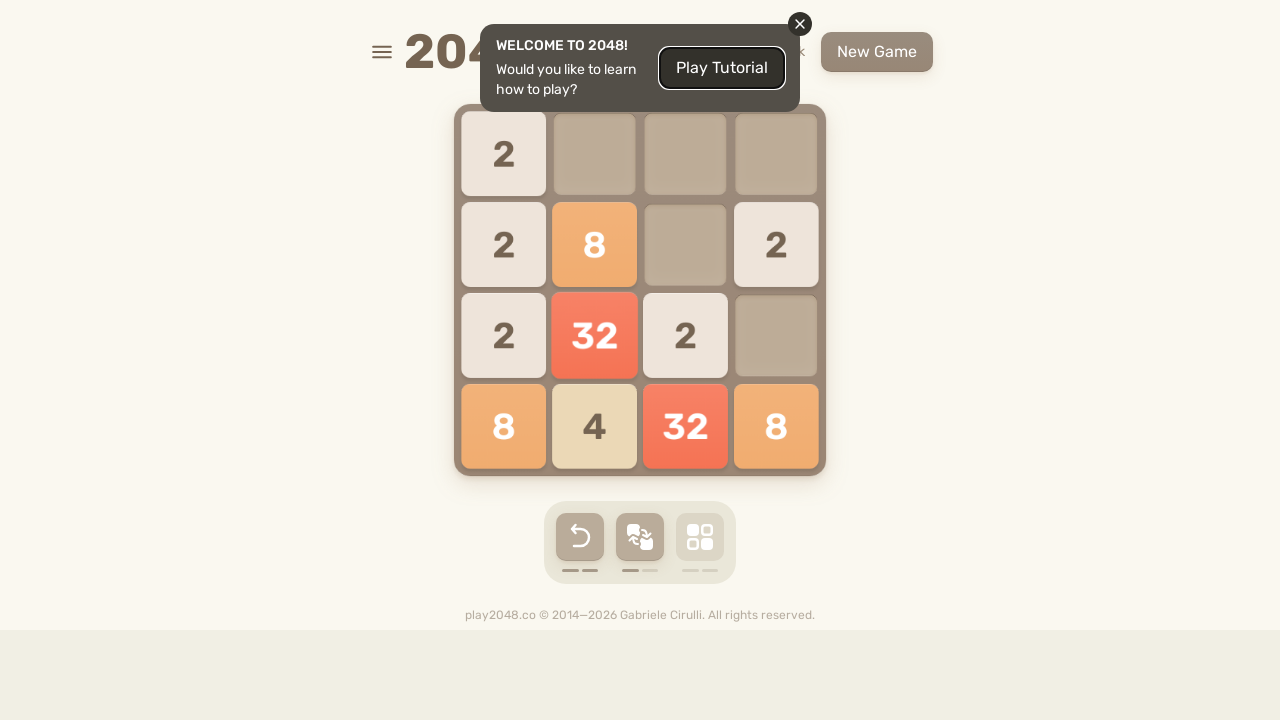

Sent ArrowRight key press (move 52/99)
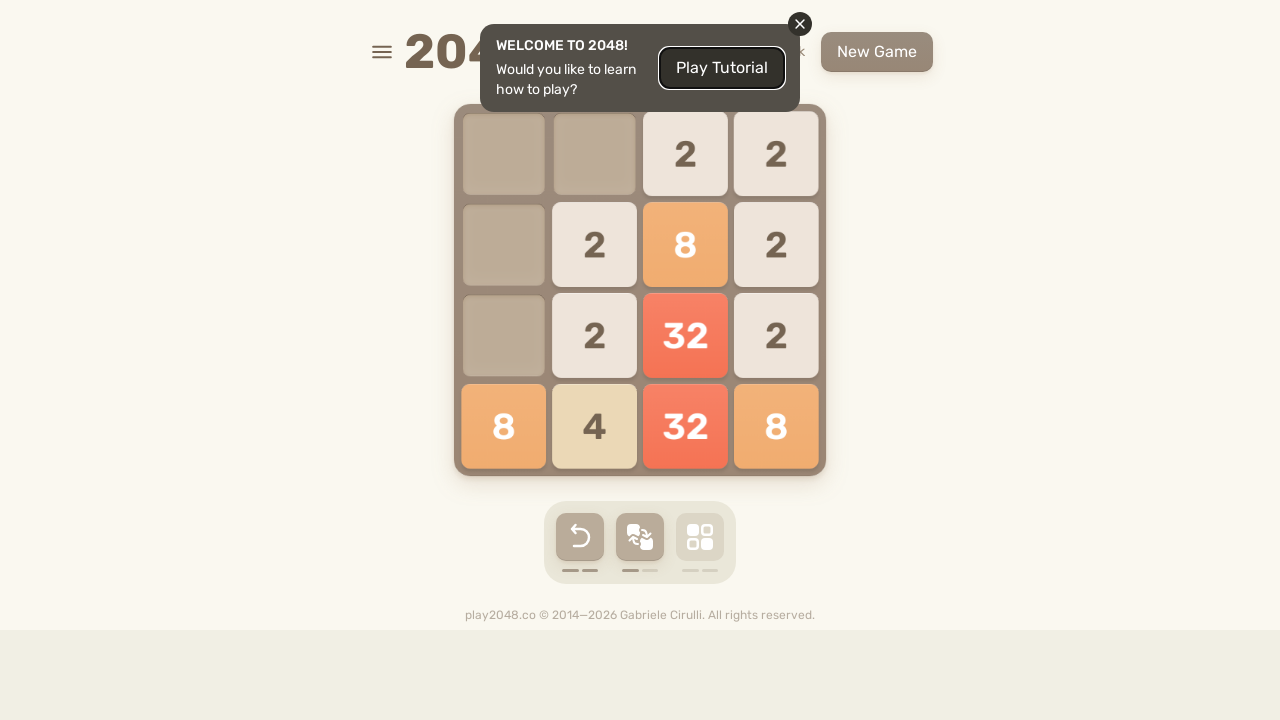

Sent ArrowLeft key press (move 53/99)
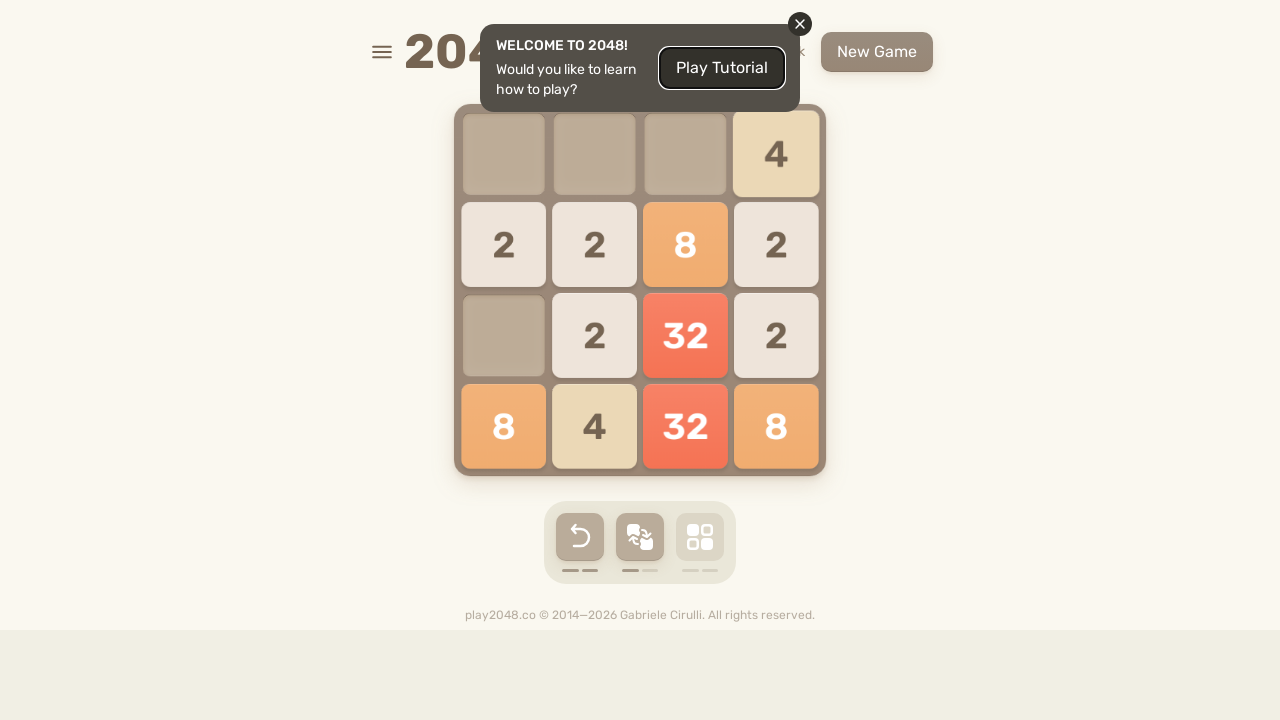

Sent ArrowLeft key press (move 54/99)
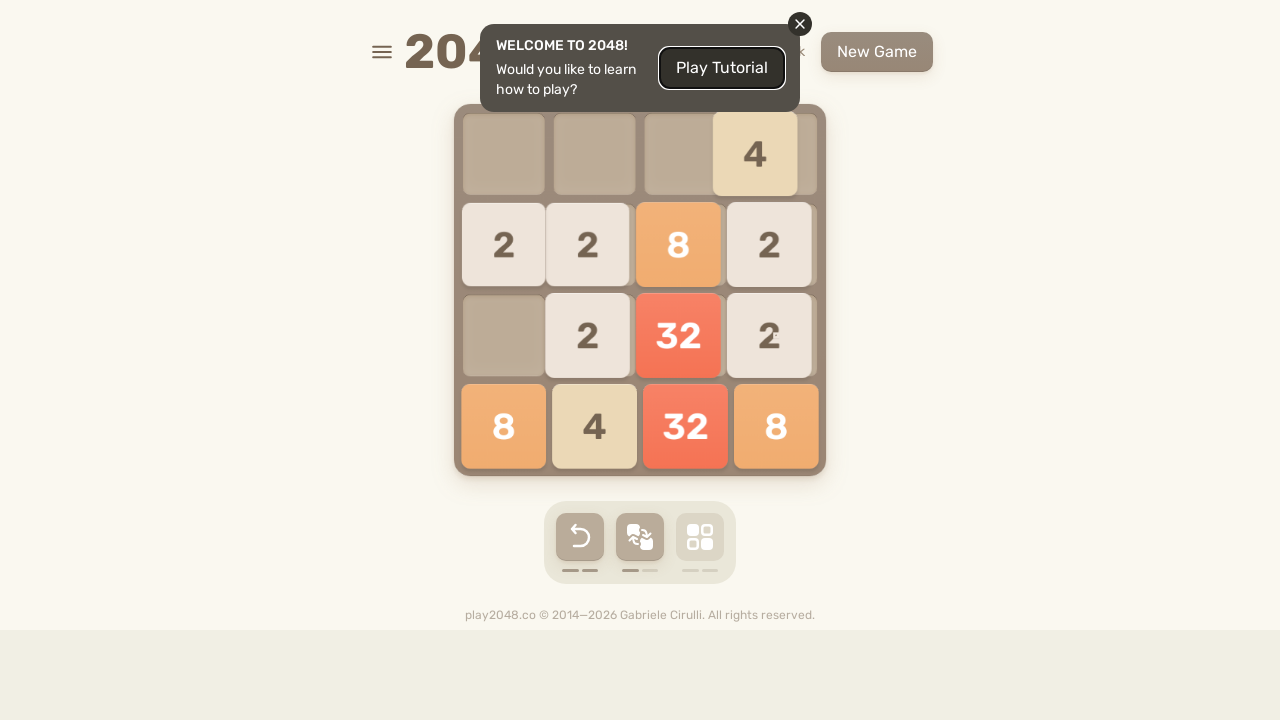

Sent ArrowRight key press (move 55/99)
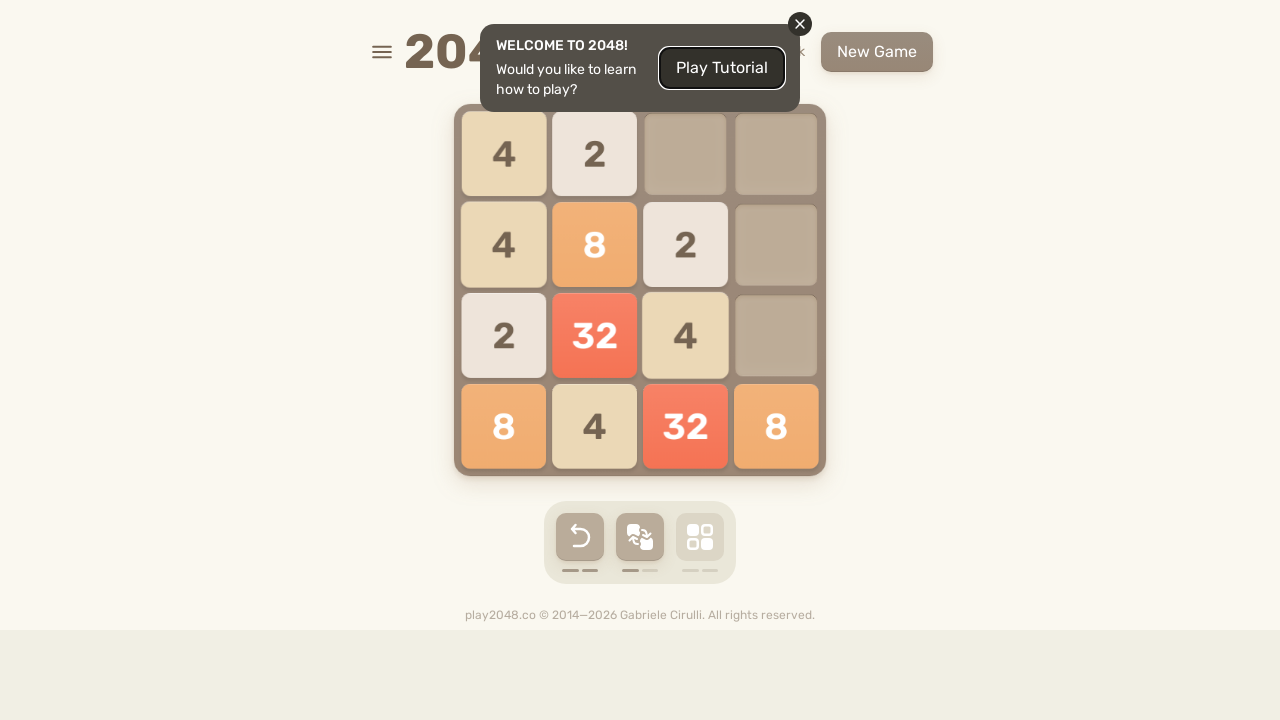

Sent ArrowRight key press (move 56/99)
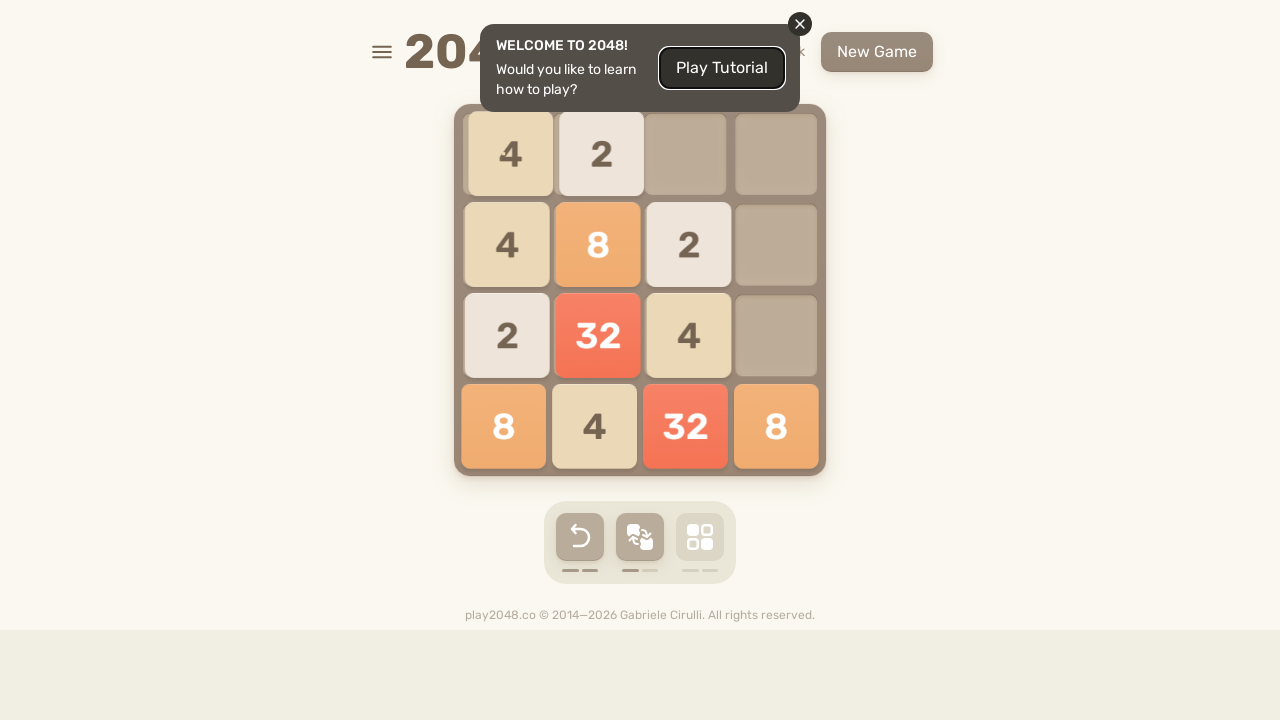

Sent ArrowRight key press (move 57/99)
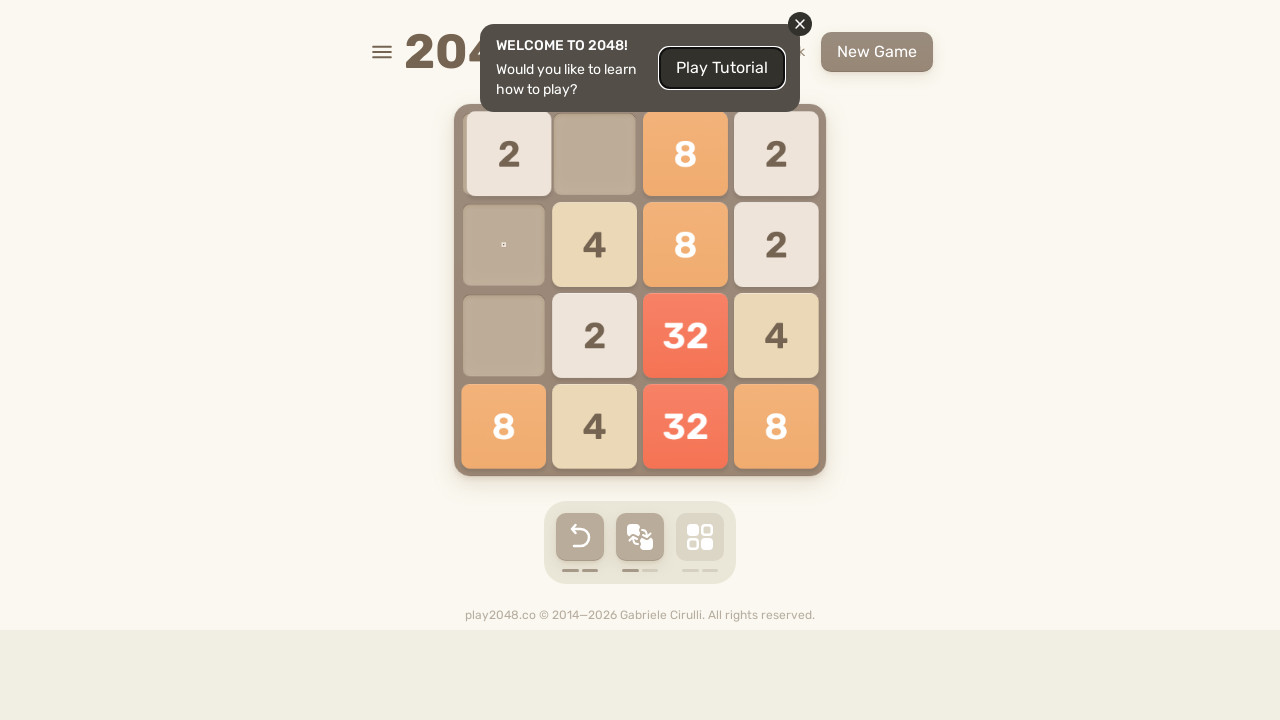

Sent ArrowUp key press (move 58/99)
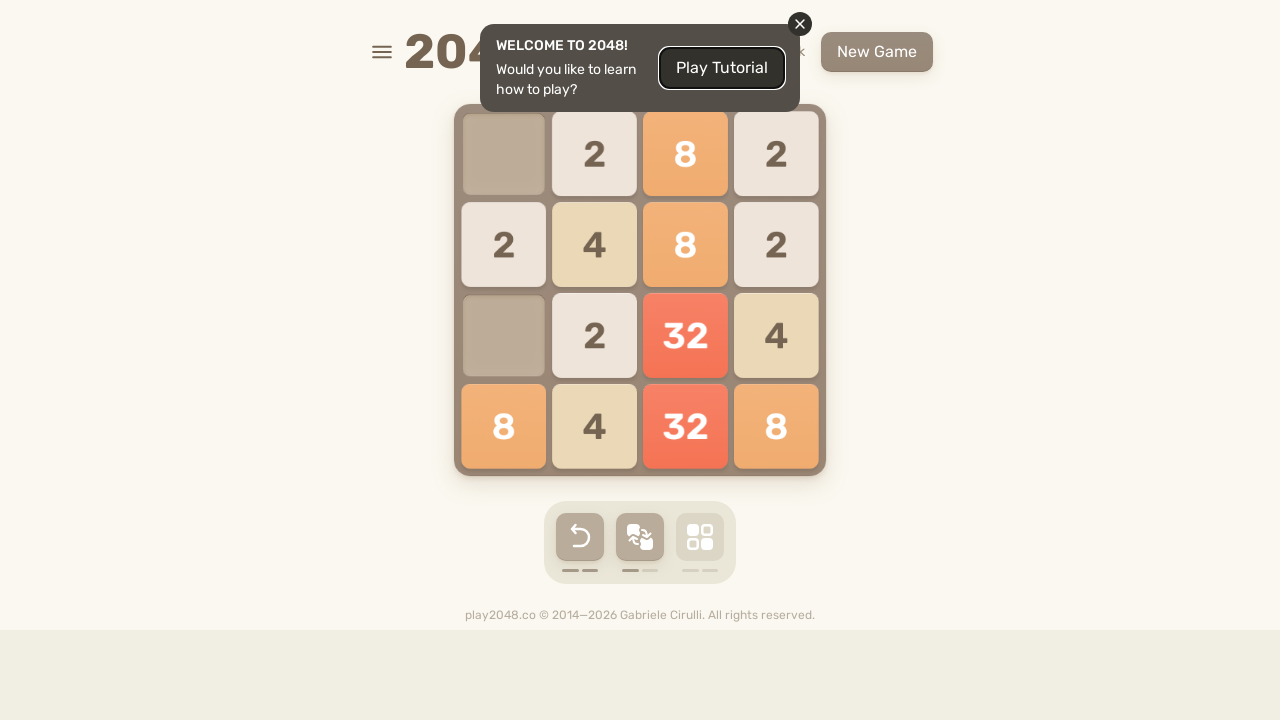

Sent ArrowRight key press (move 59/99)
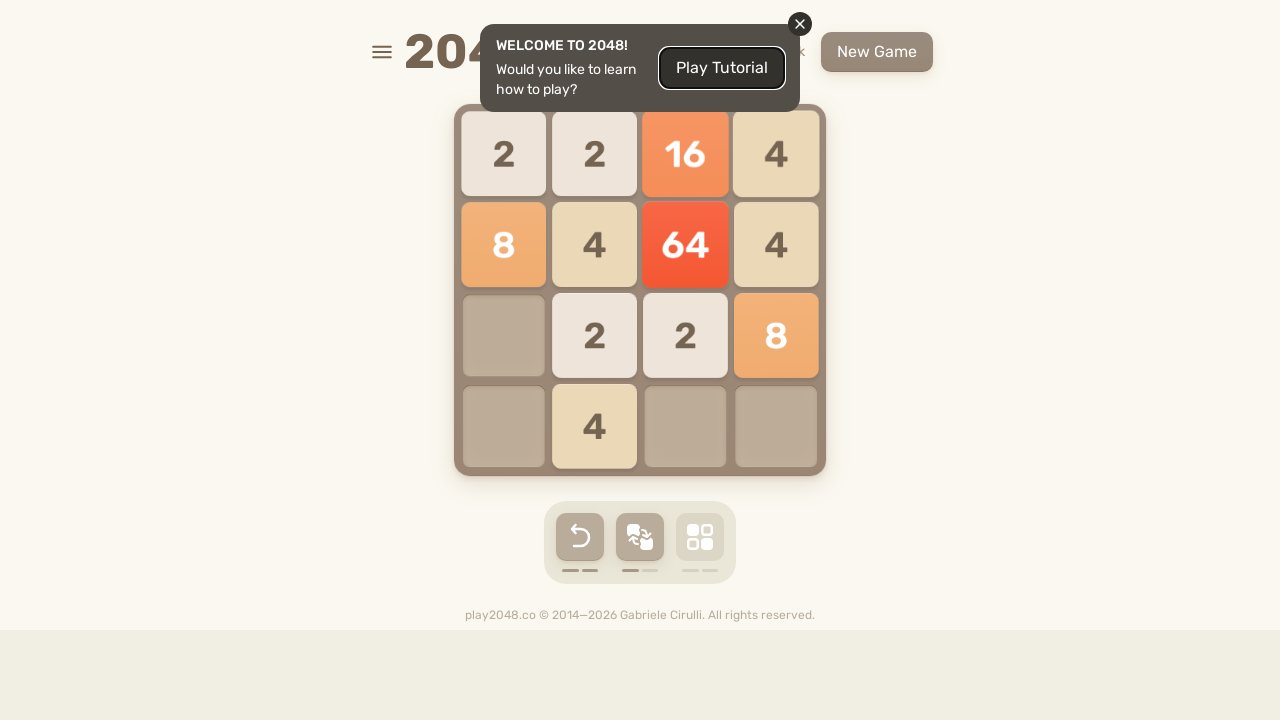

Sent ArrowDown key press (move 60/99)
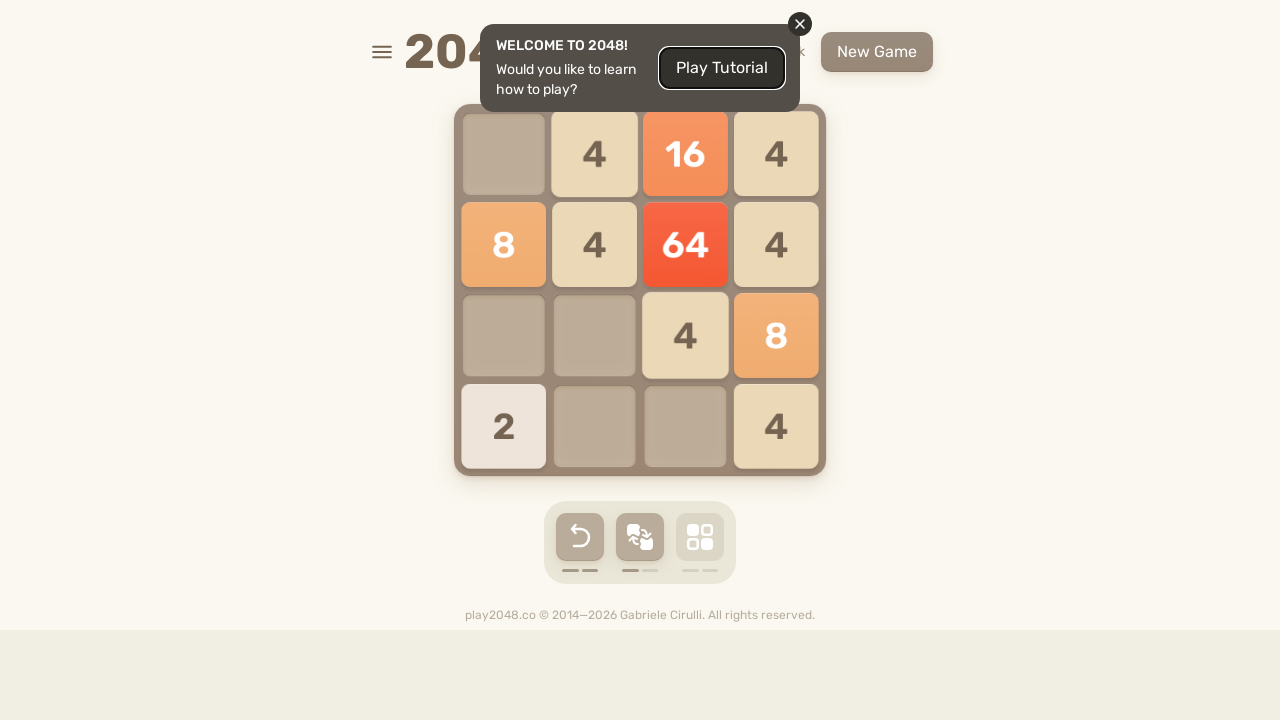

Sent ArrowUp key press (move 61/99)
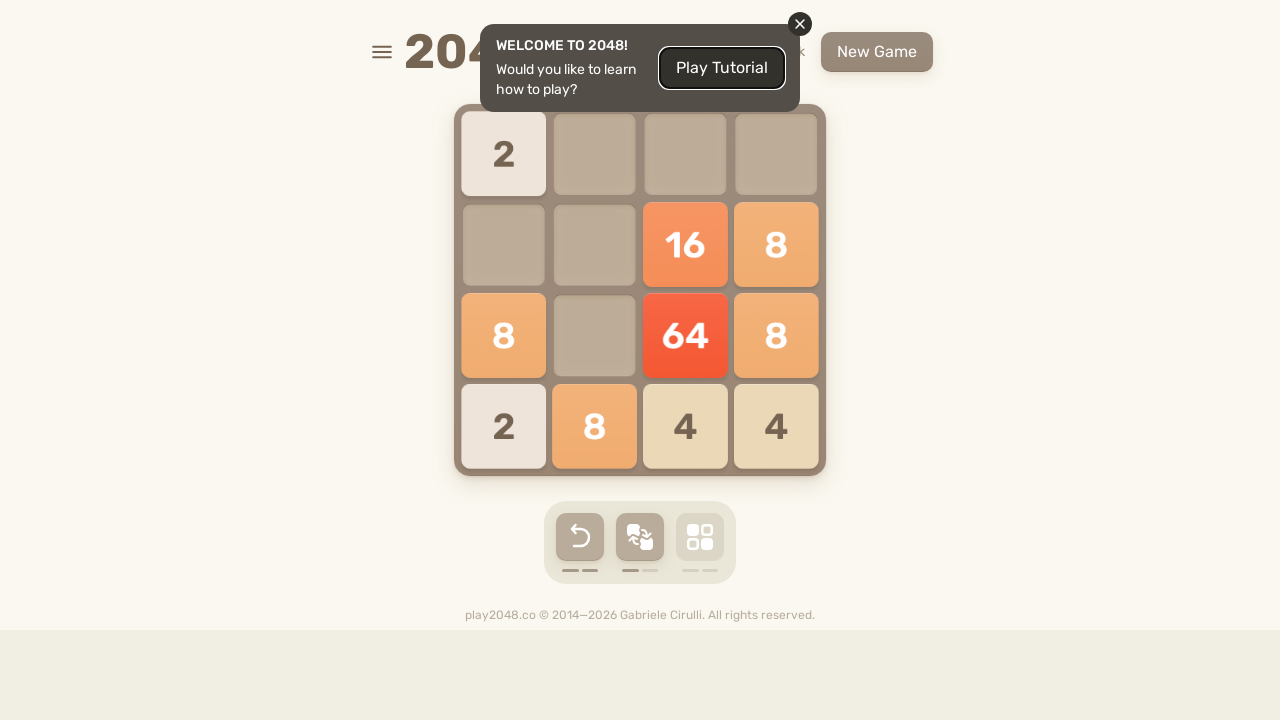

Sent ArrowRight key press (move 62/99)
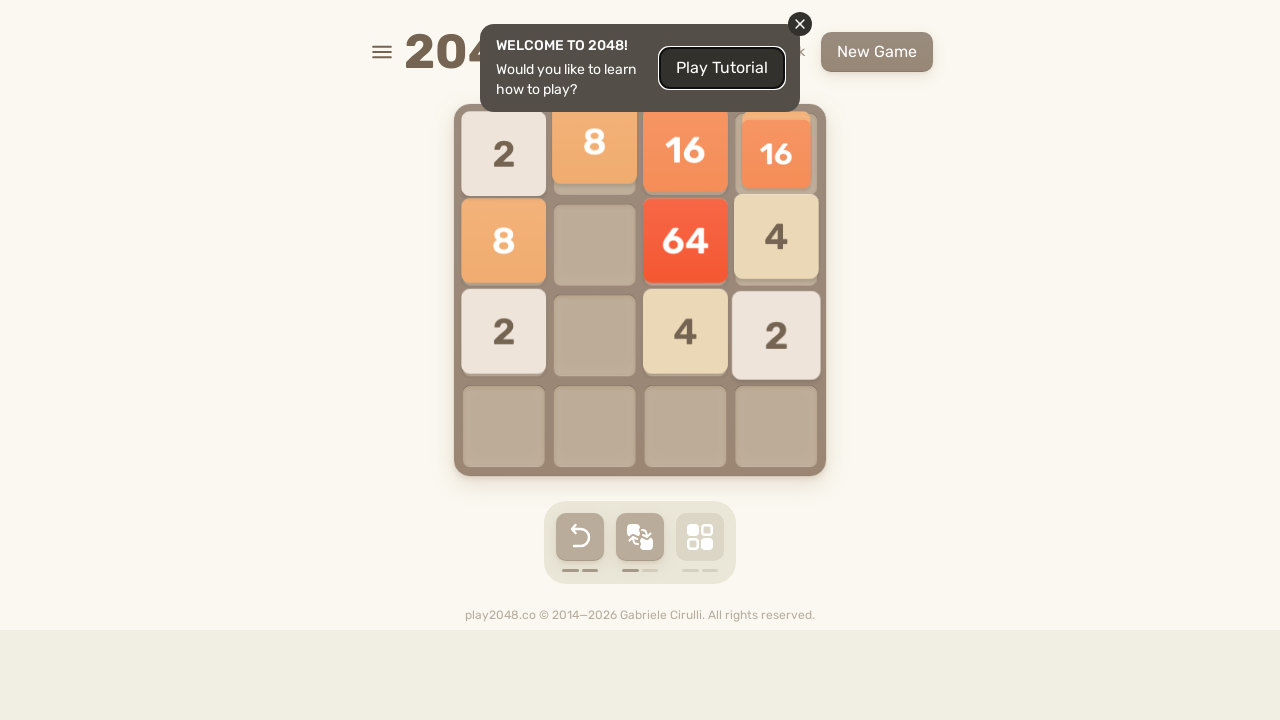

Sent ArrowDown key press (move 63/99)
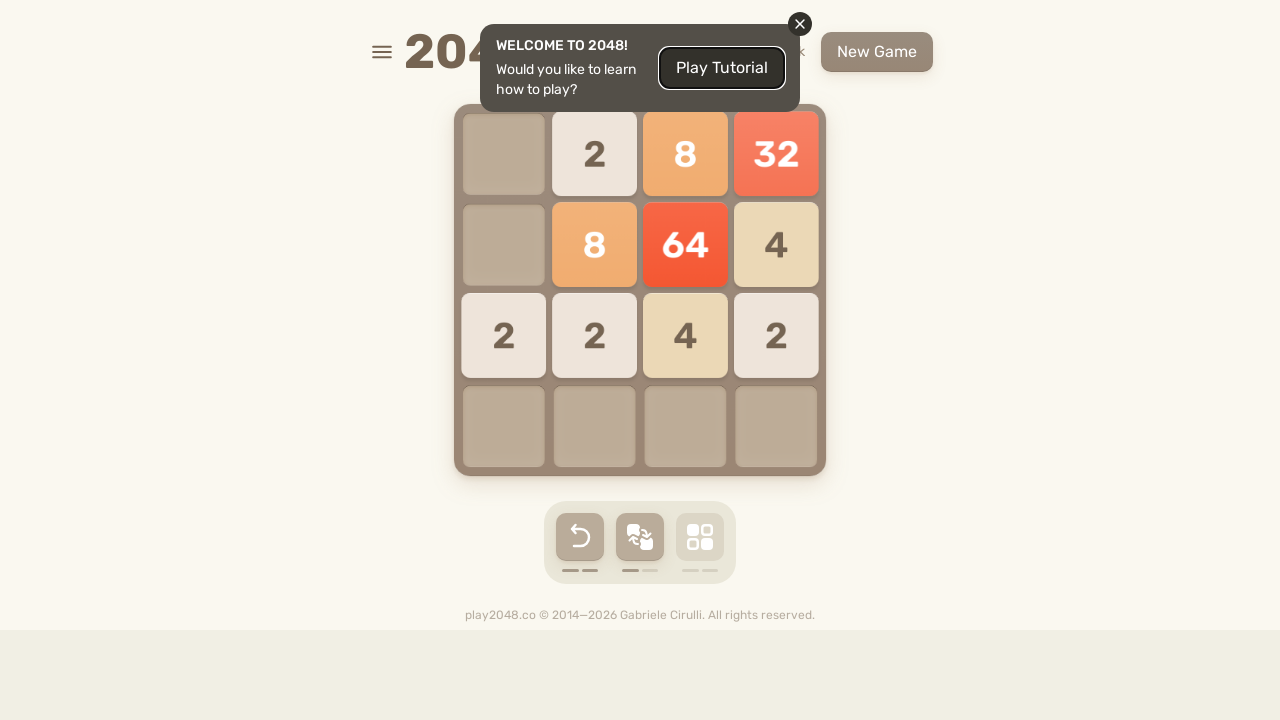

Sent ArrowDown key press (move 64/99)
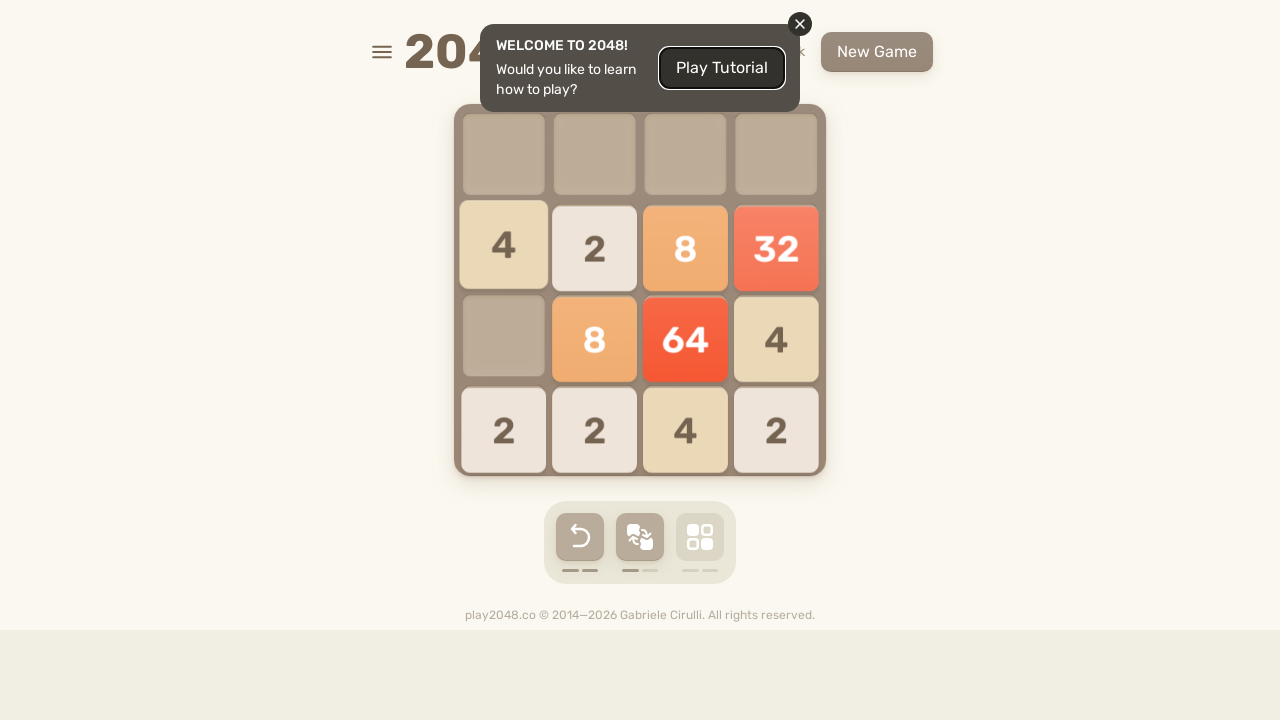

Sent ArrowDown key press (move 65/99)
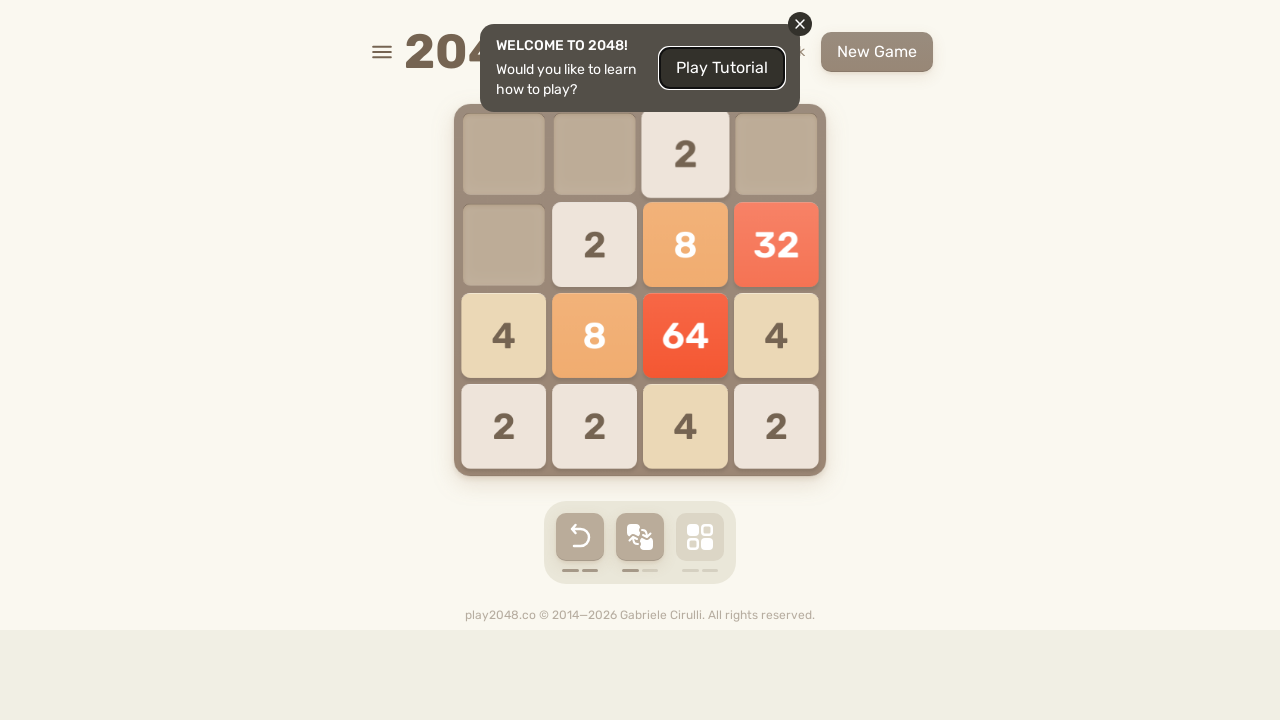

Sent ArrowUp key press (move 66/99)
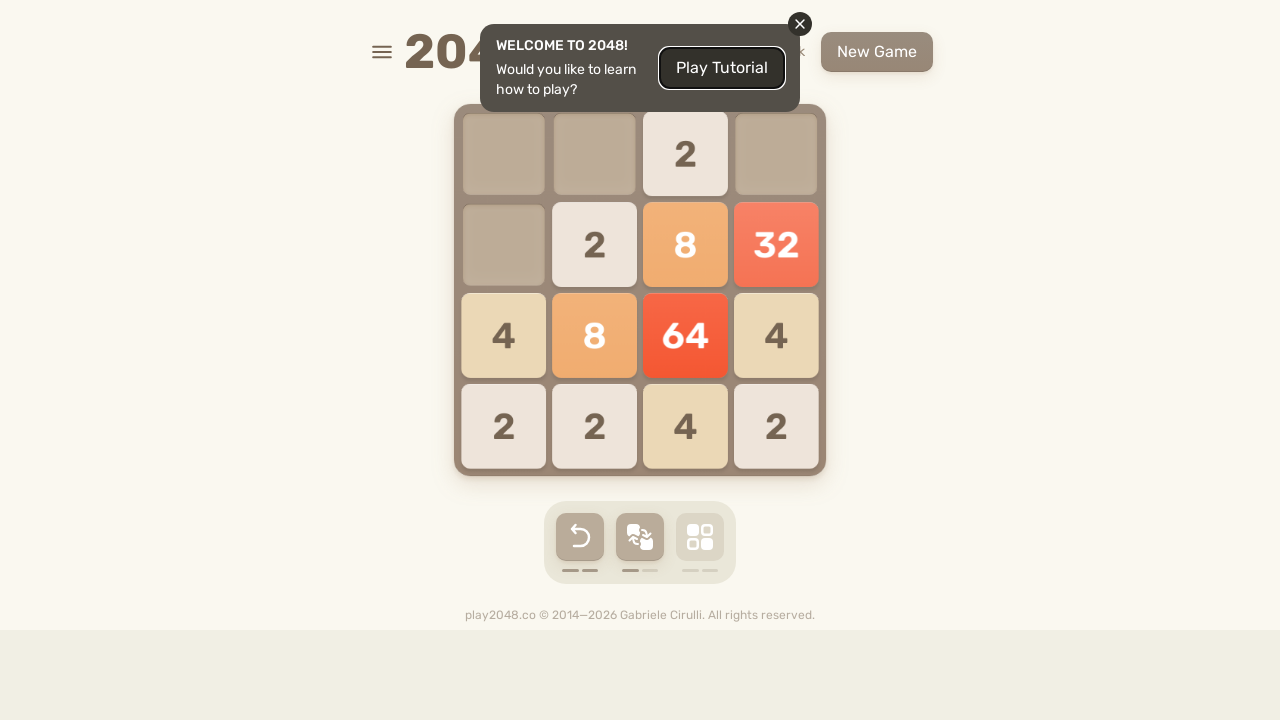

Sent ArrowLeft key press (move 67/99)
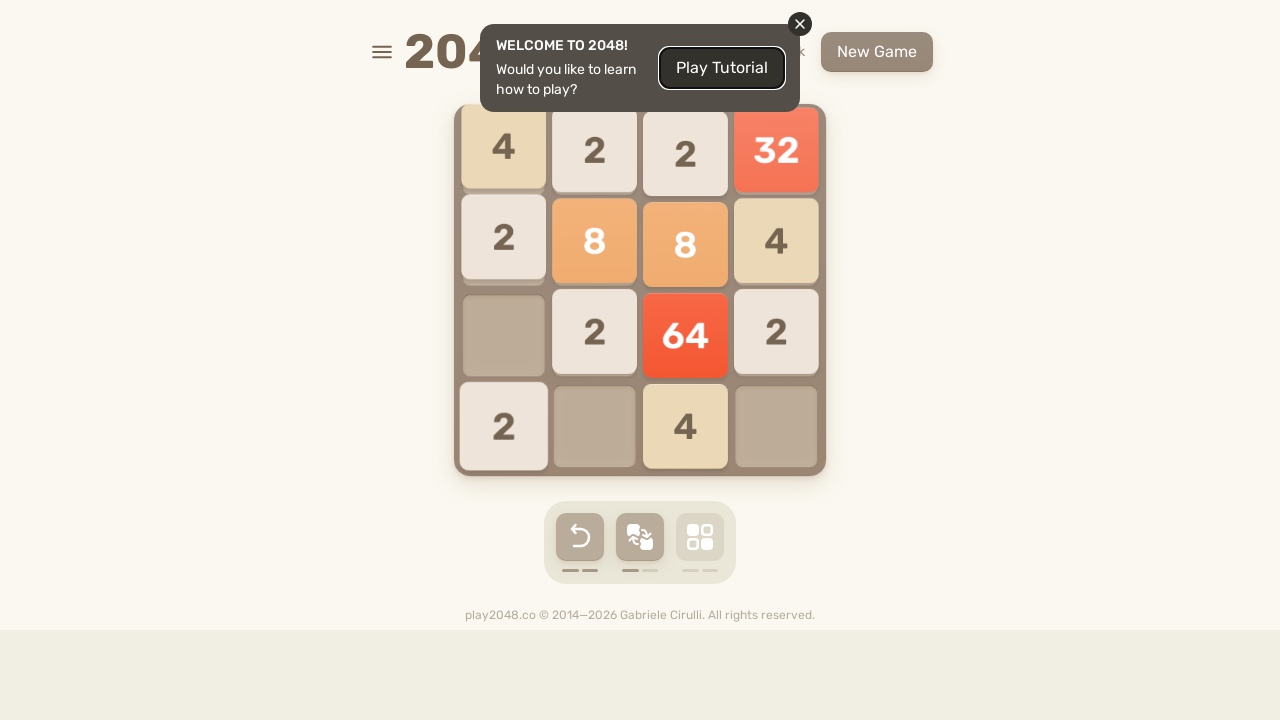

Sent ArrowRight key press (move 68/99)
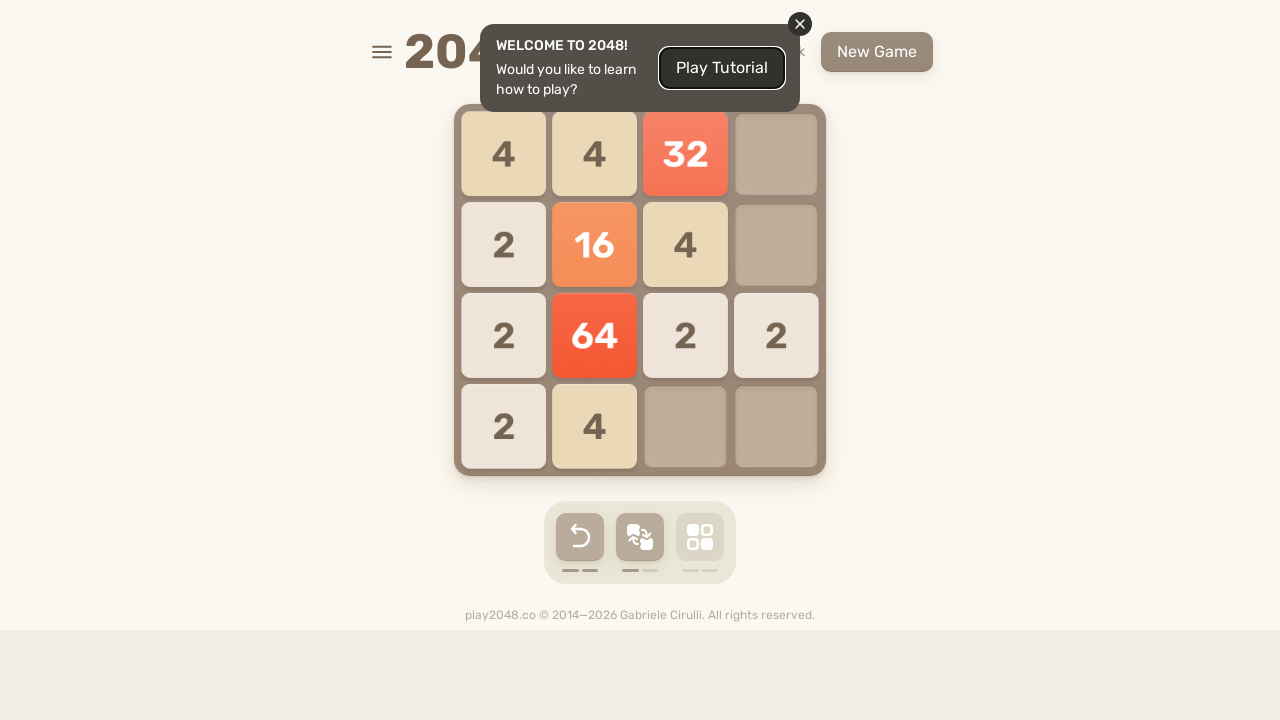

Sent ArrowLeft key press (move 69/99)
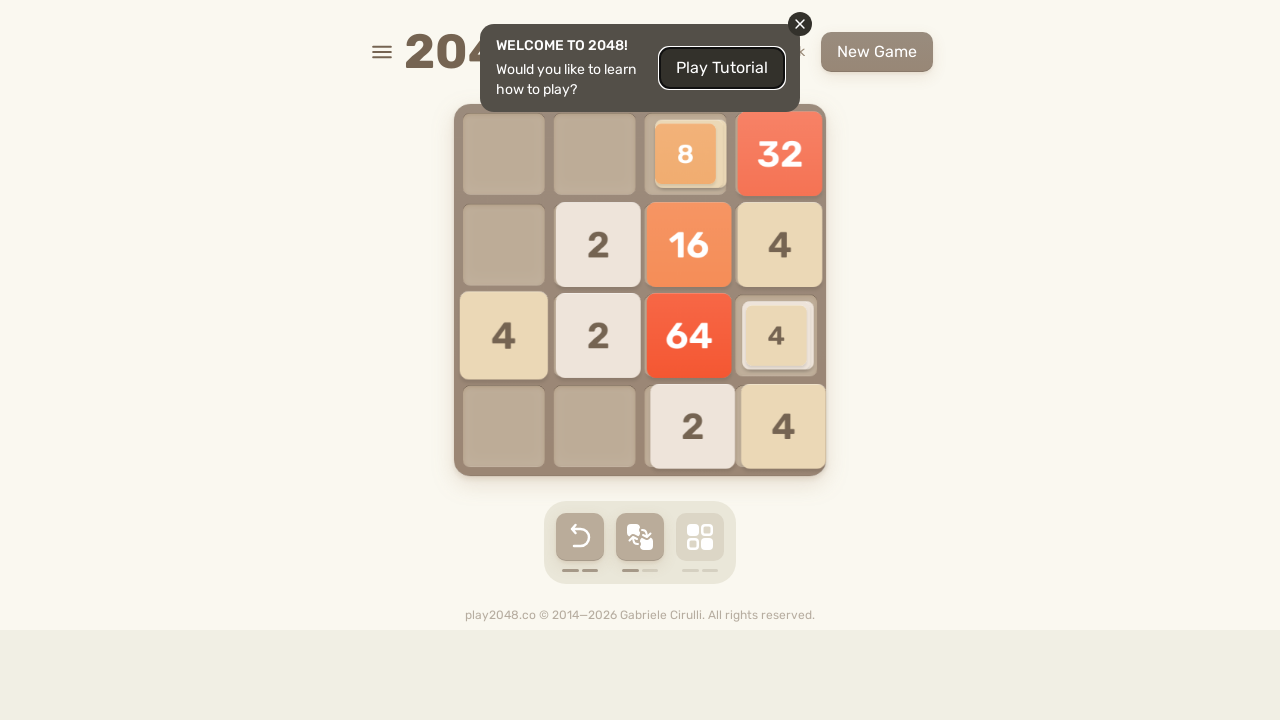

Sent ArrowUp key press (move 70/99)
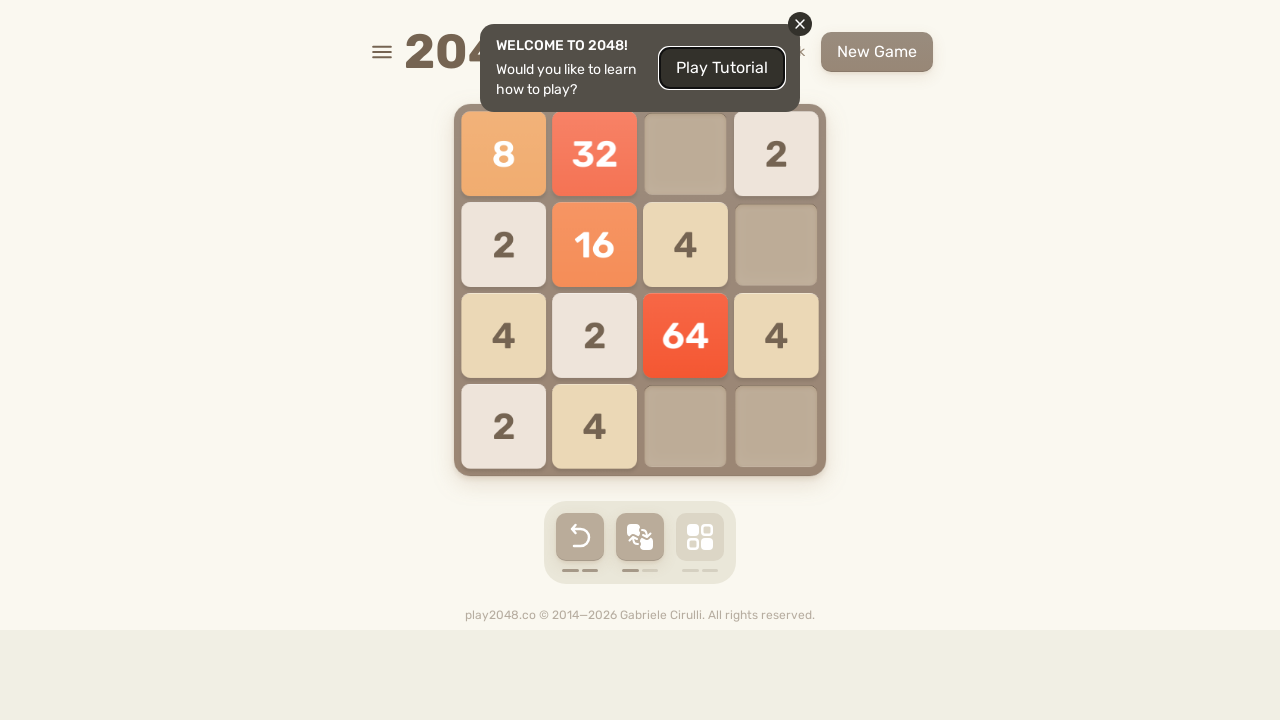

Sent ArrowLeft key press (move 71/99)
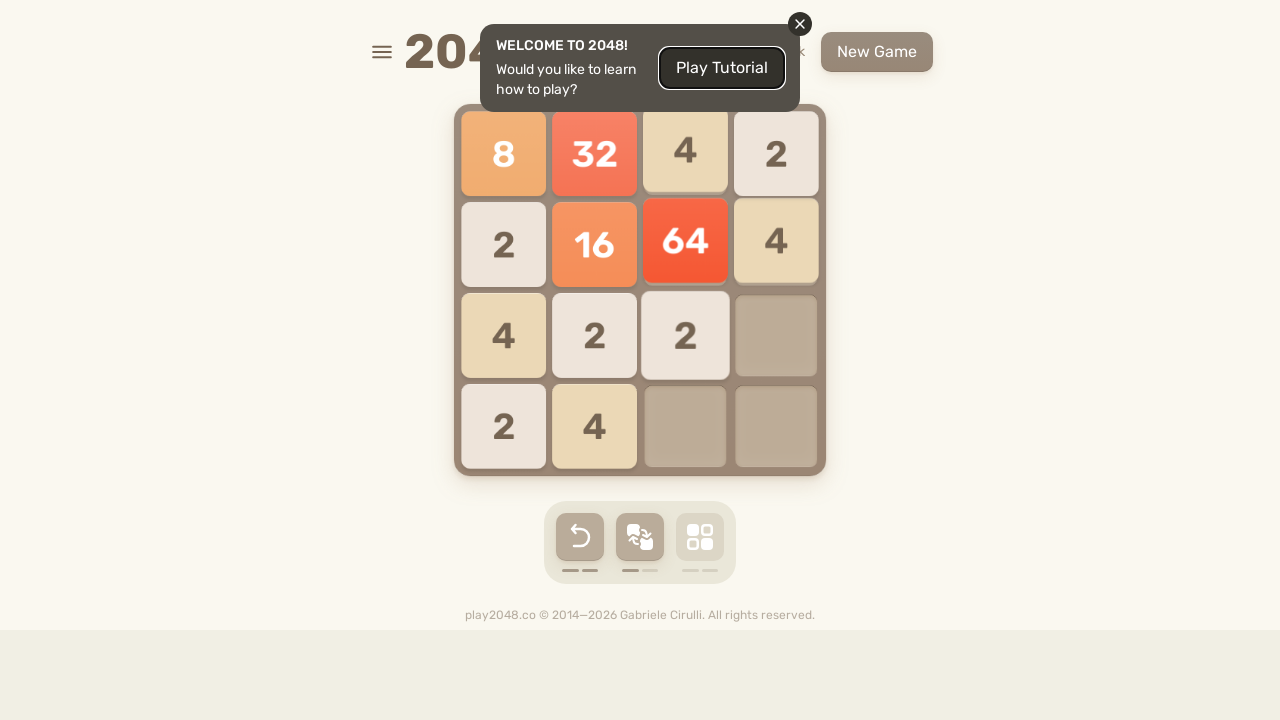

Sent ArrowDown key press (move 72/99)
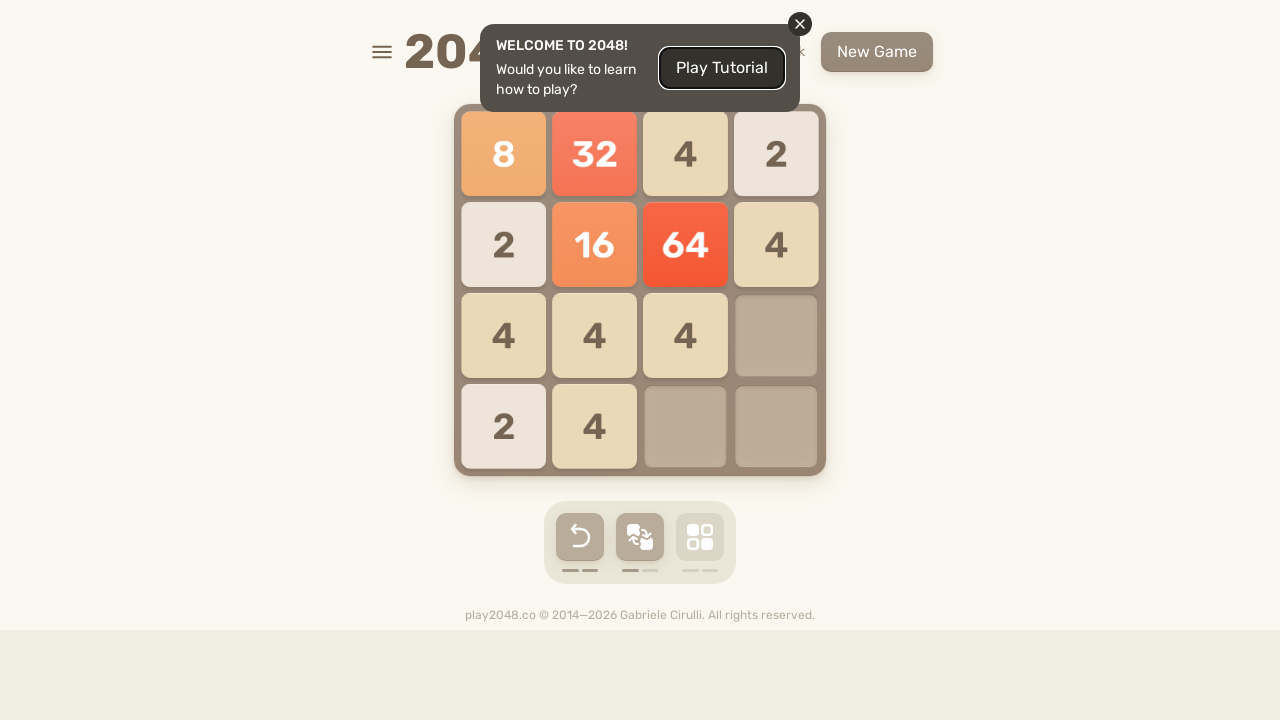

Sent ArrowUp key press (move 73/99)
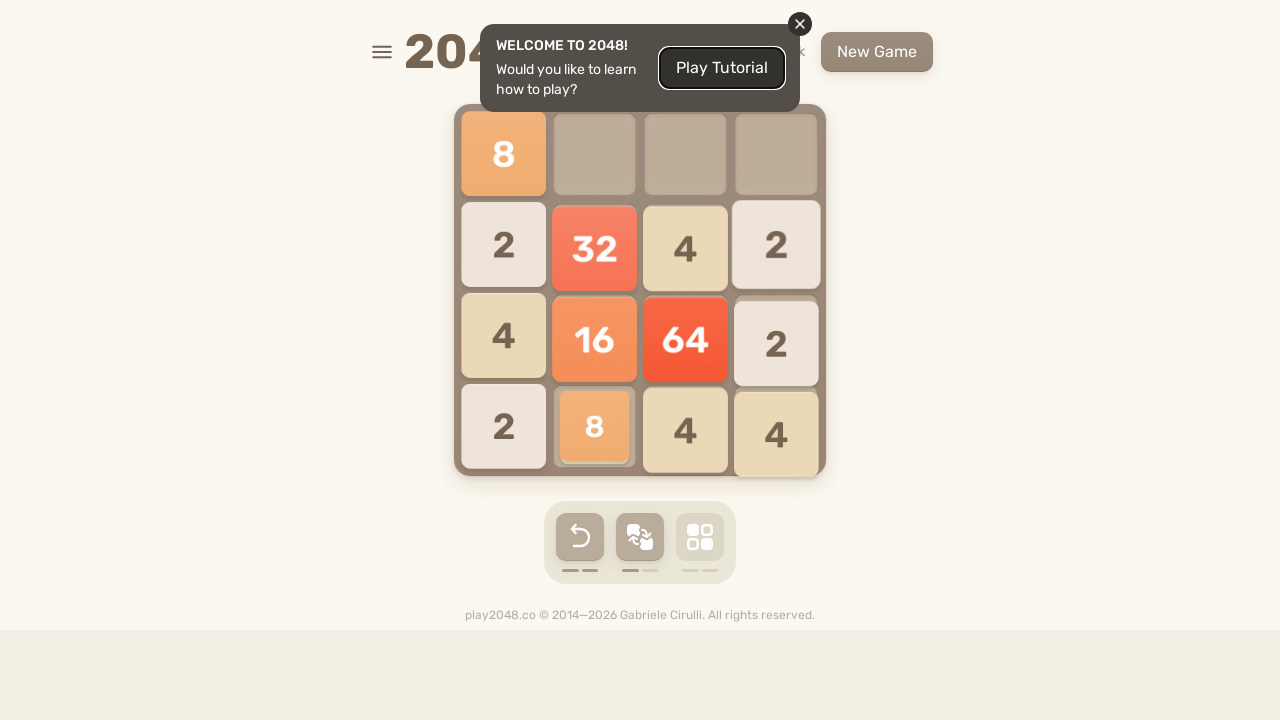

Sent ArrowUp key press (move 74/99)
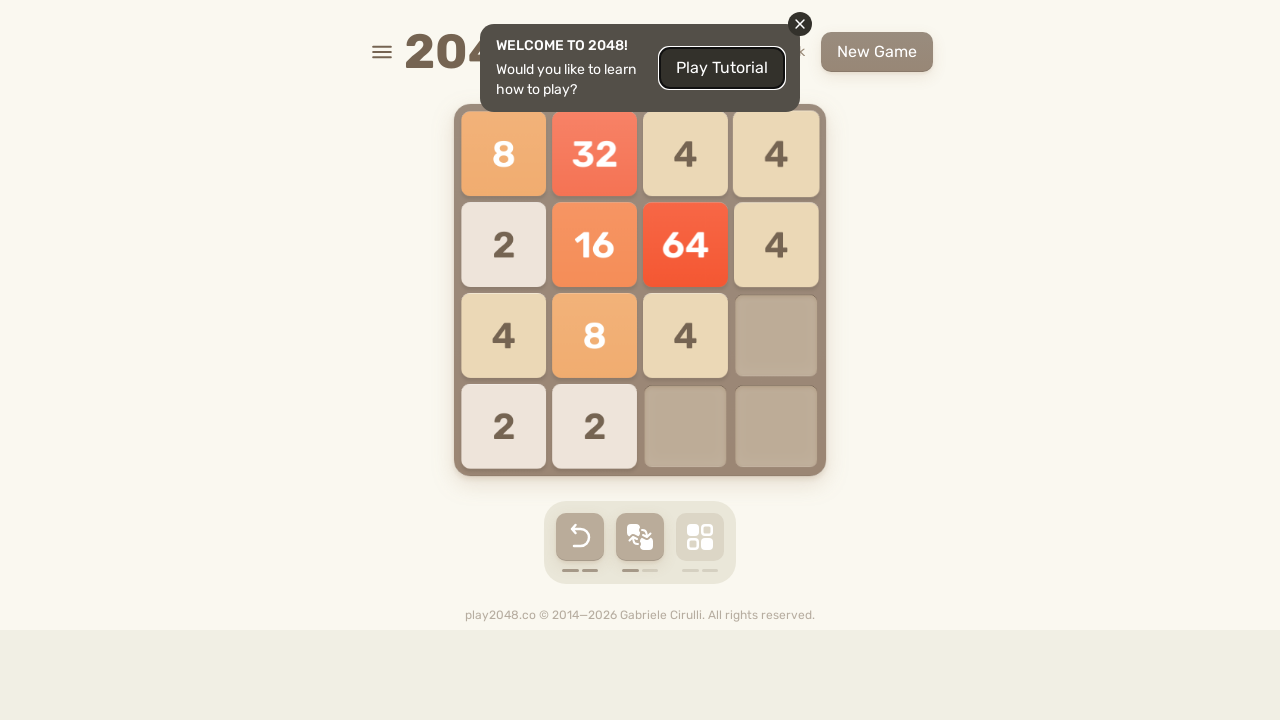

Sent ArrowRight key press (move 75/99)
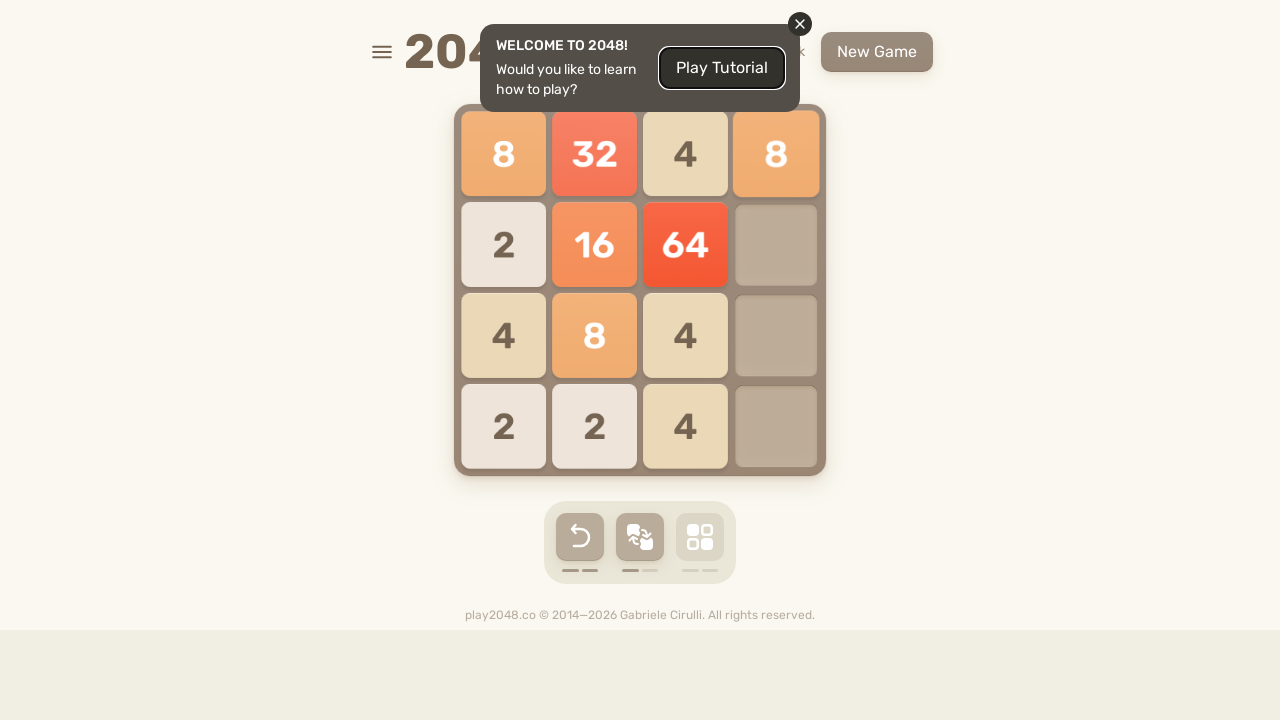

Sent ArrowDown key press (move 76/99)
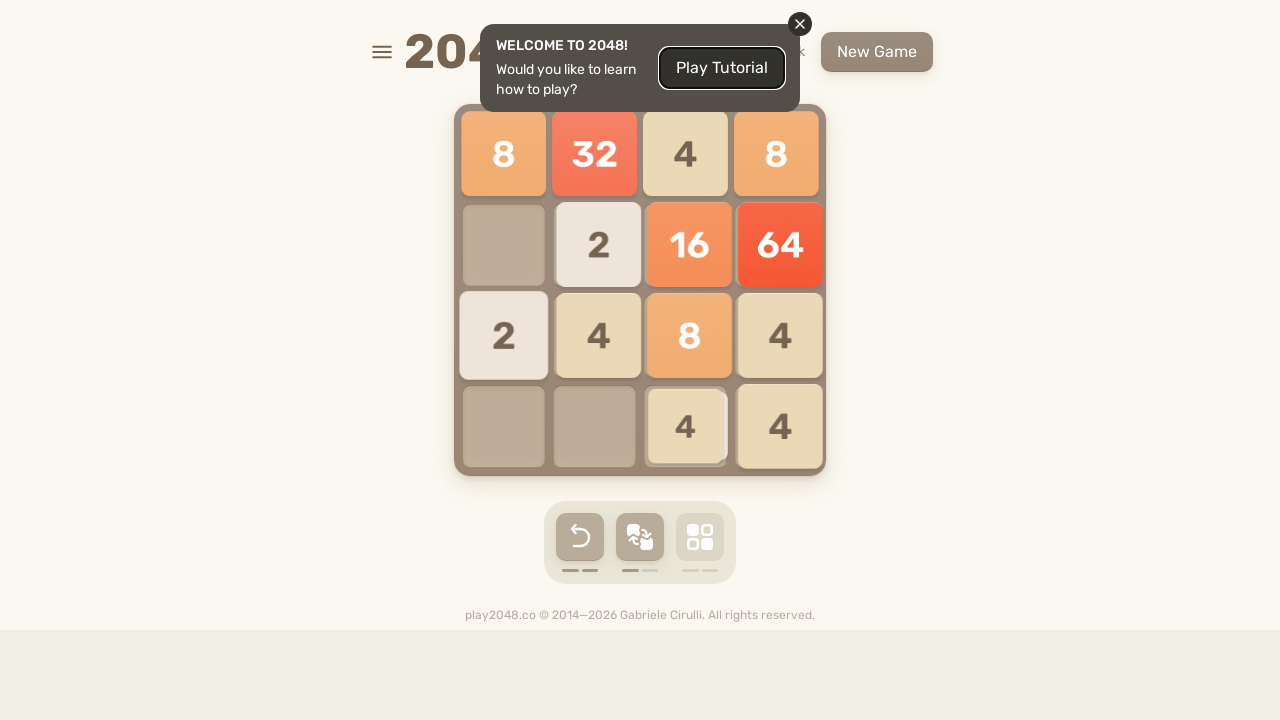

Sent ArrowRight key press (move 77/99)
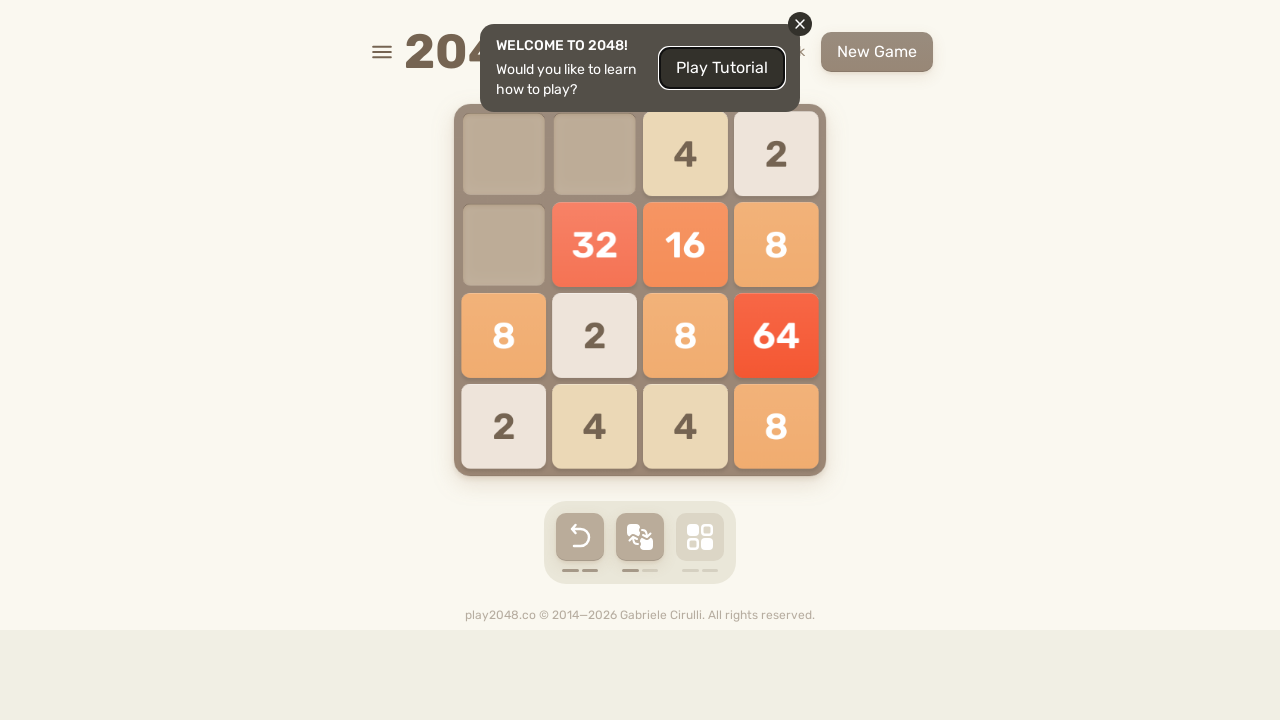

Sent ArrowUp key press (move 78/99)
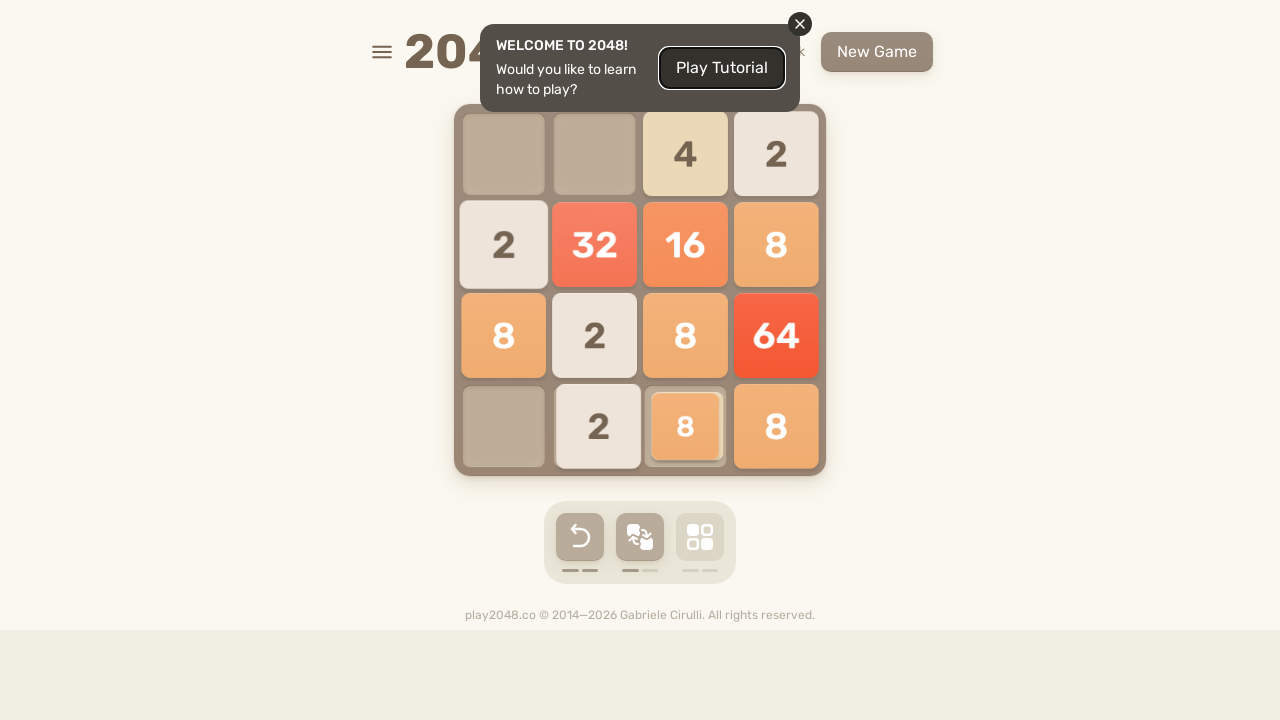

Sent ArrowDown key press (move 79/99)
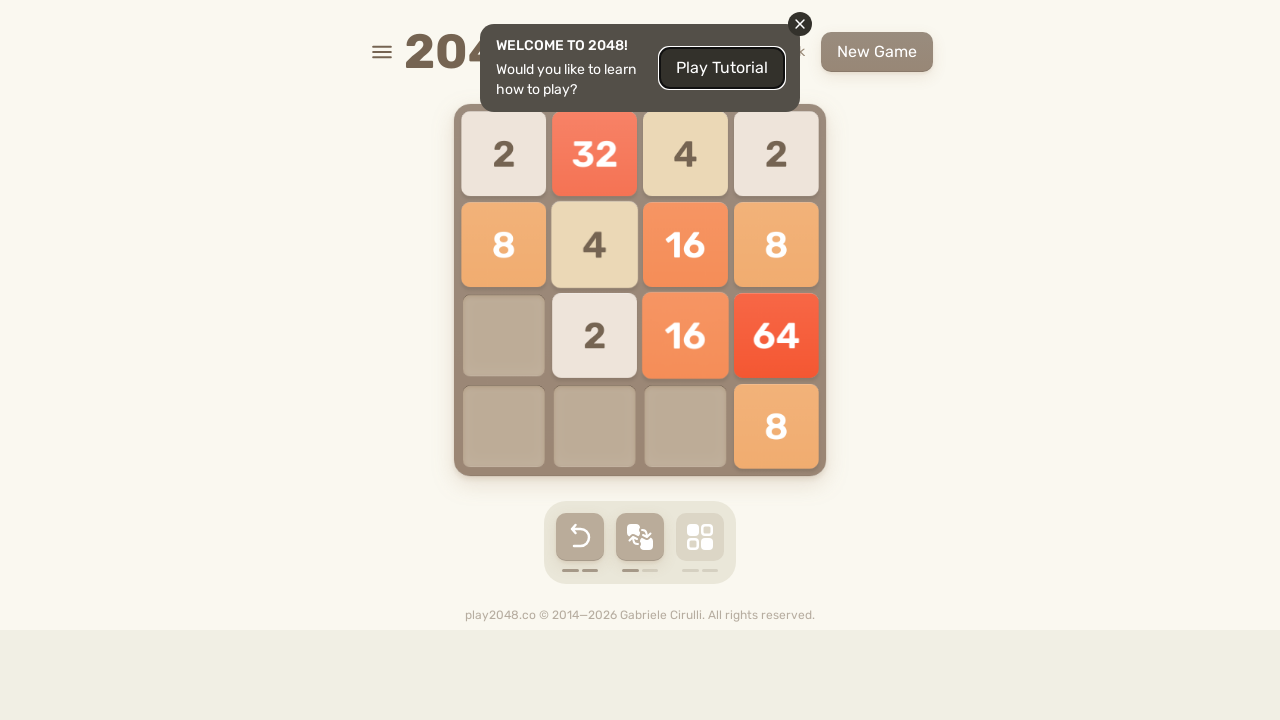

Sent ArrowUp key press (move 80/99)
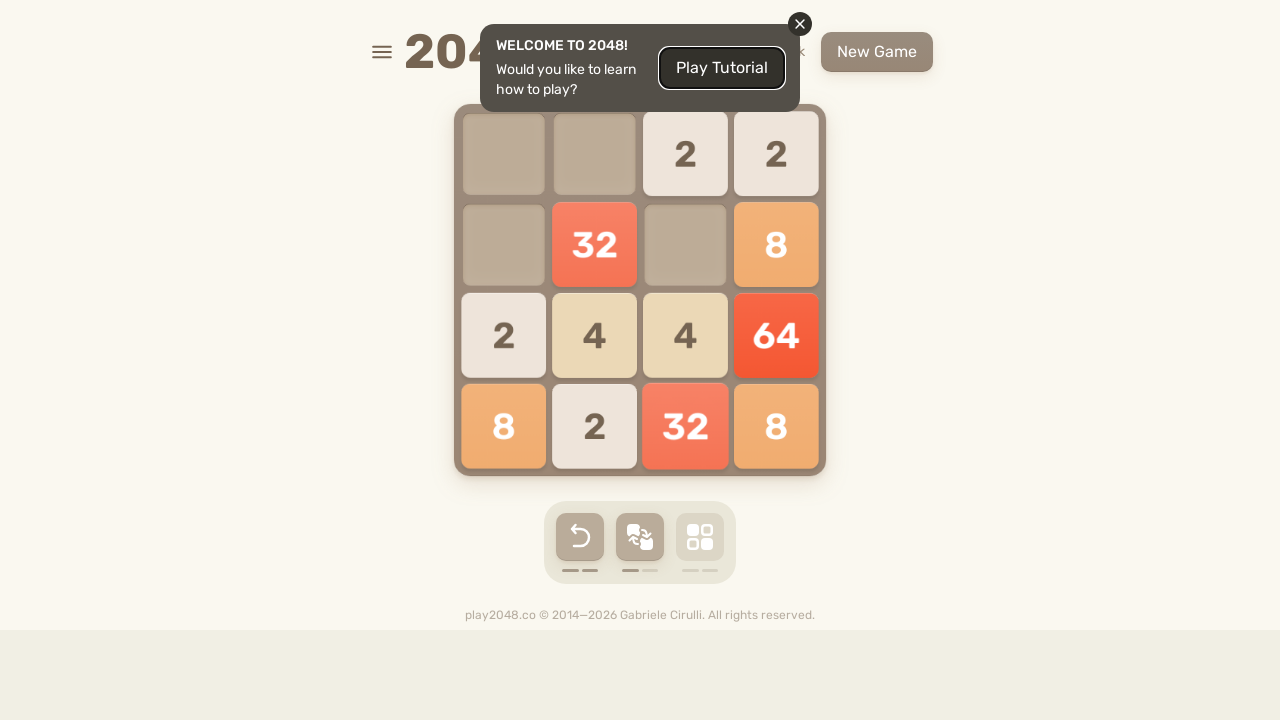

Sent ArrowRight key press (move 81/99)
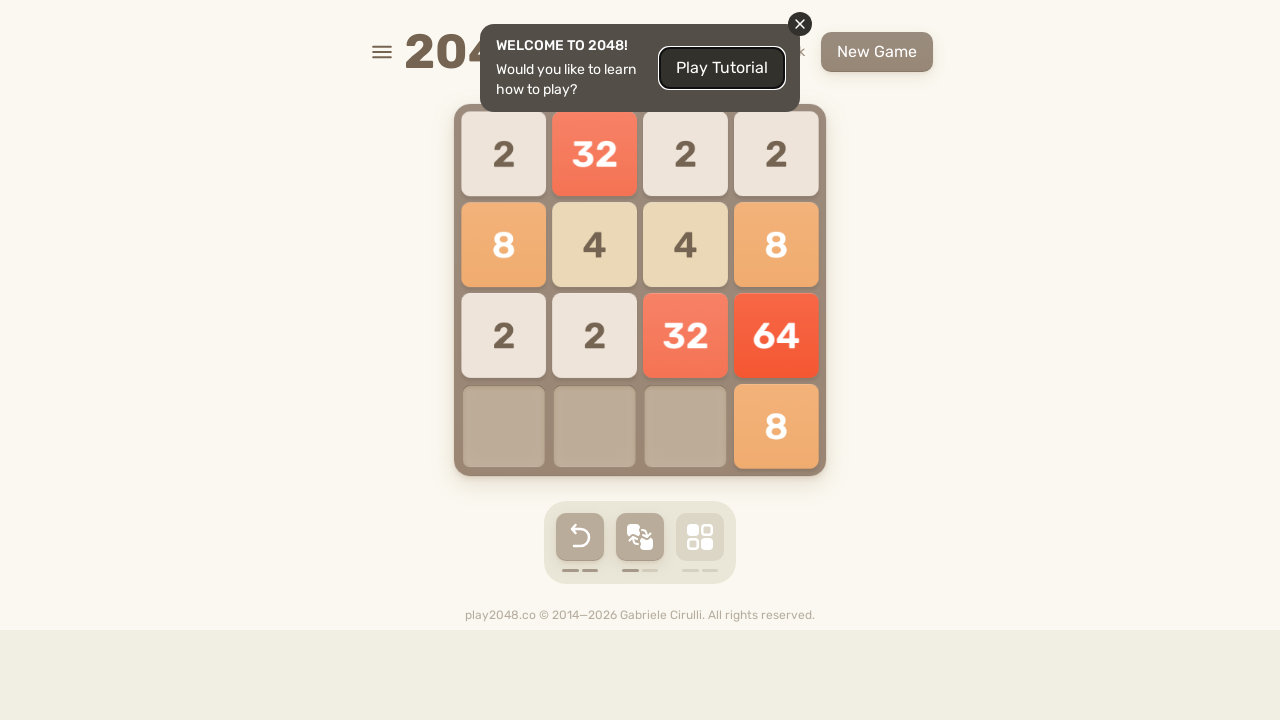

Sent ArrowDown key press (move 82/99)
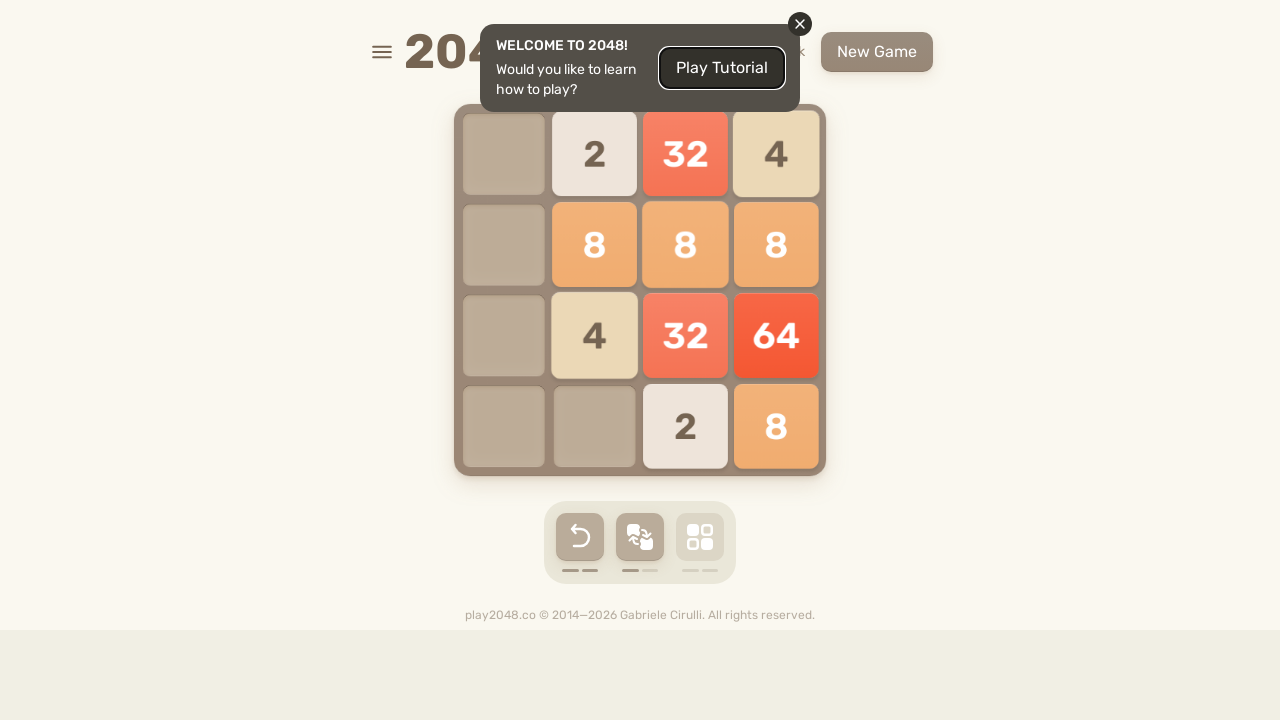

Sent ArrowDown key press (move 83/99)
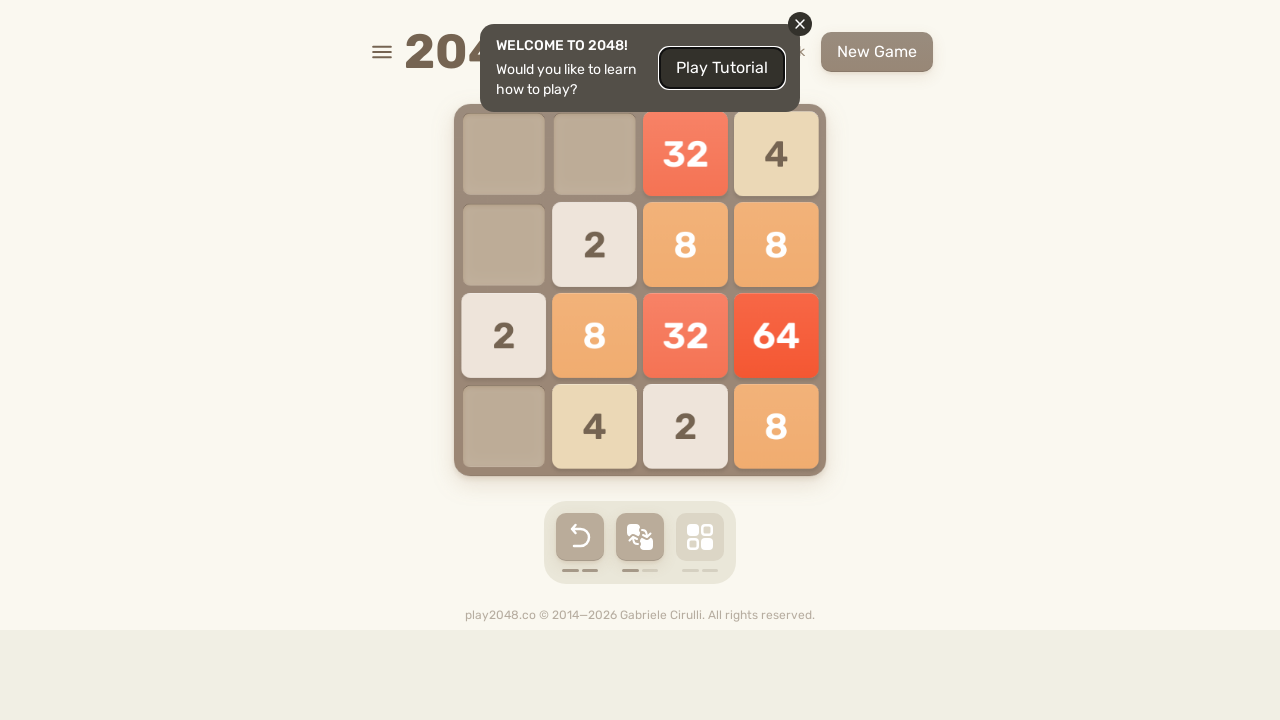

Sent ArrowUp key press (move 84/99)
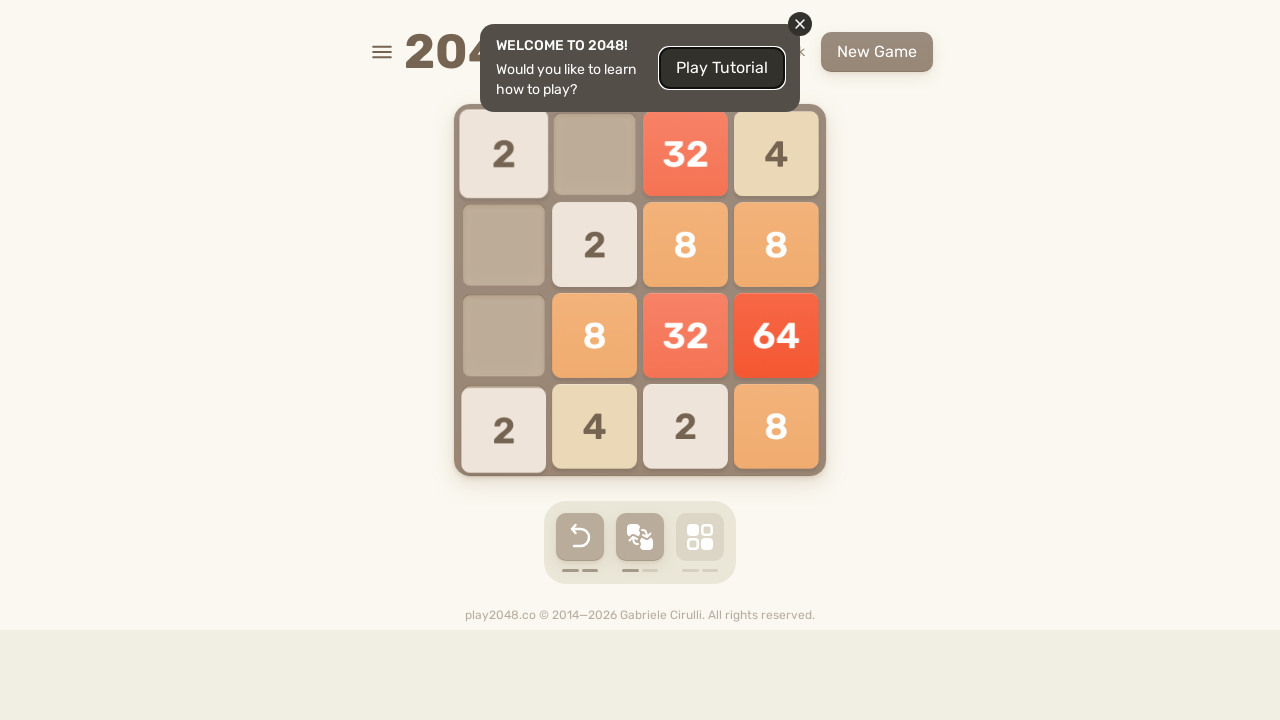

Sent ArrowRight key press (move 85/99)
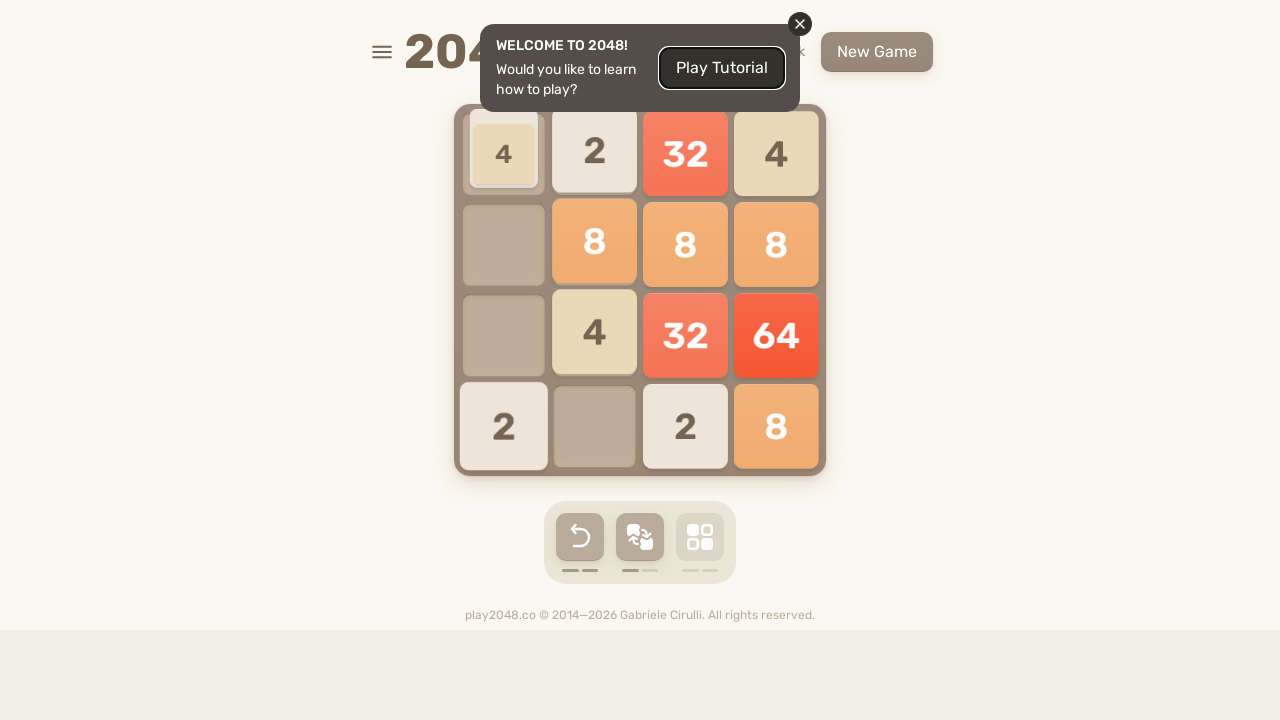

Sent ArrowRight key press (move 86/99)
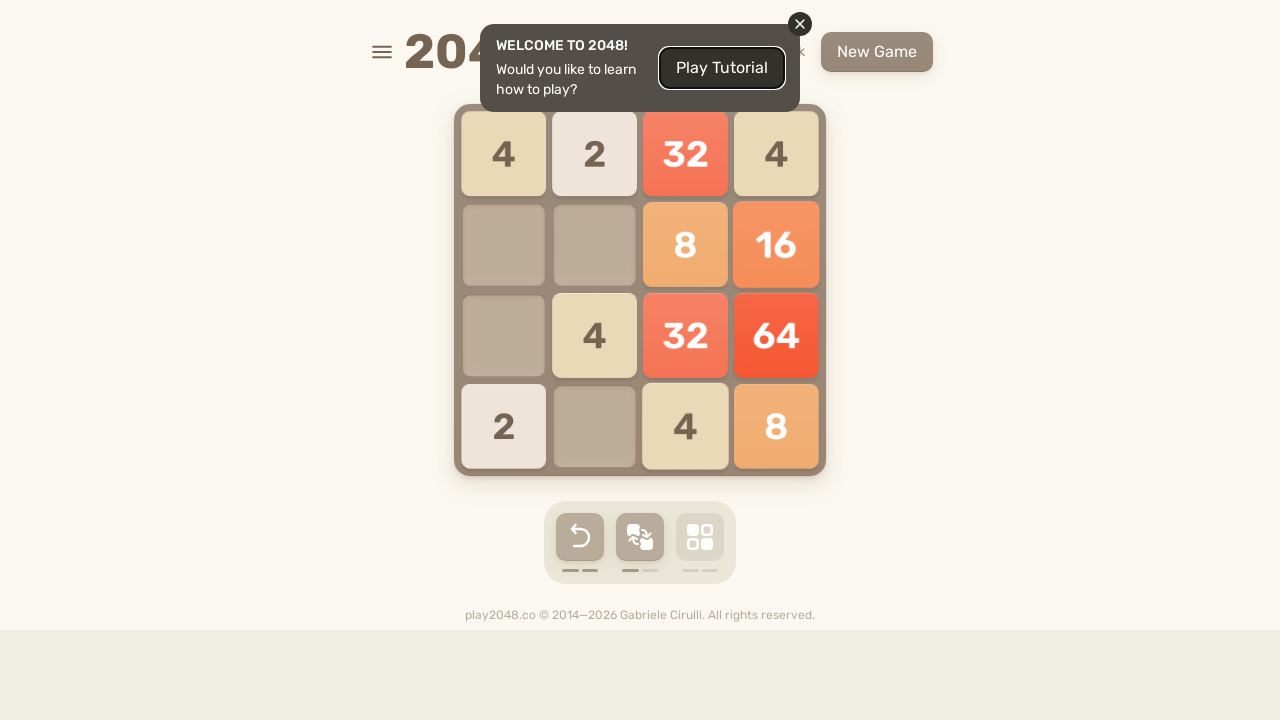

Sent ArrowLeft key press (move 87/99)
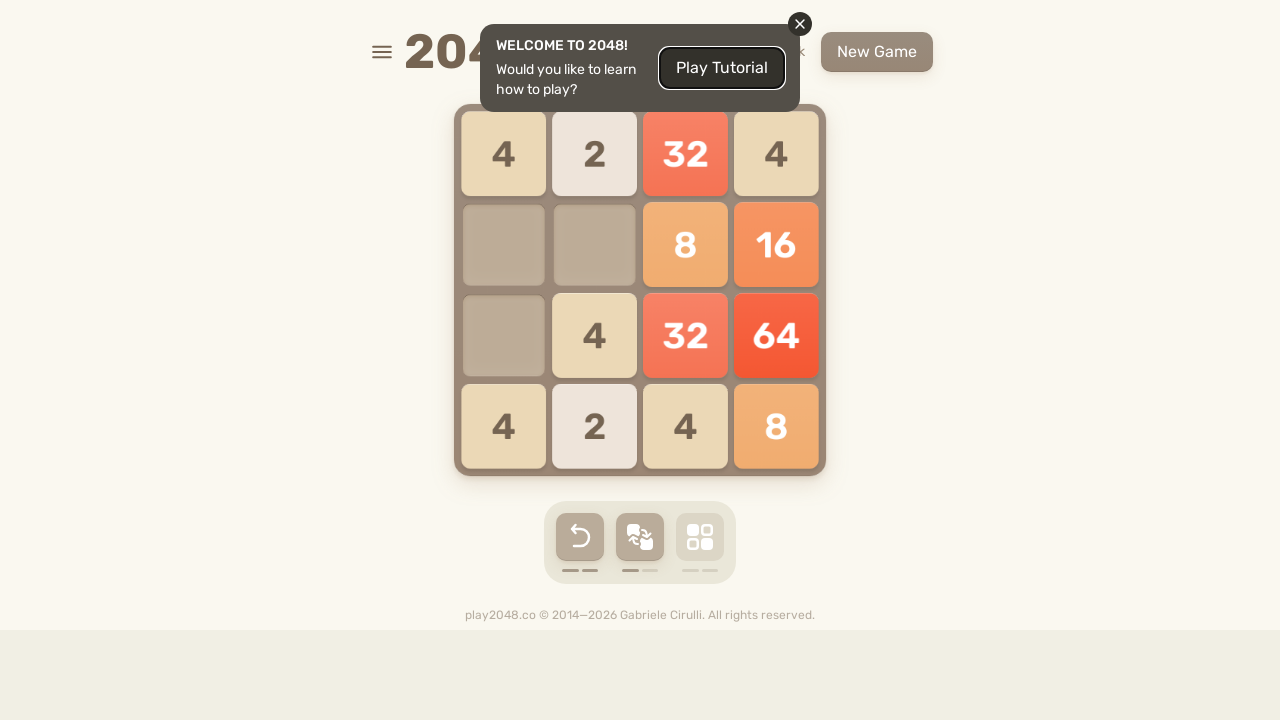

Sent ArrowUp key press (move 88/99)
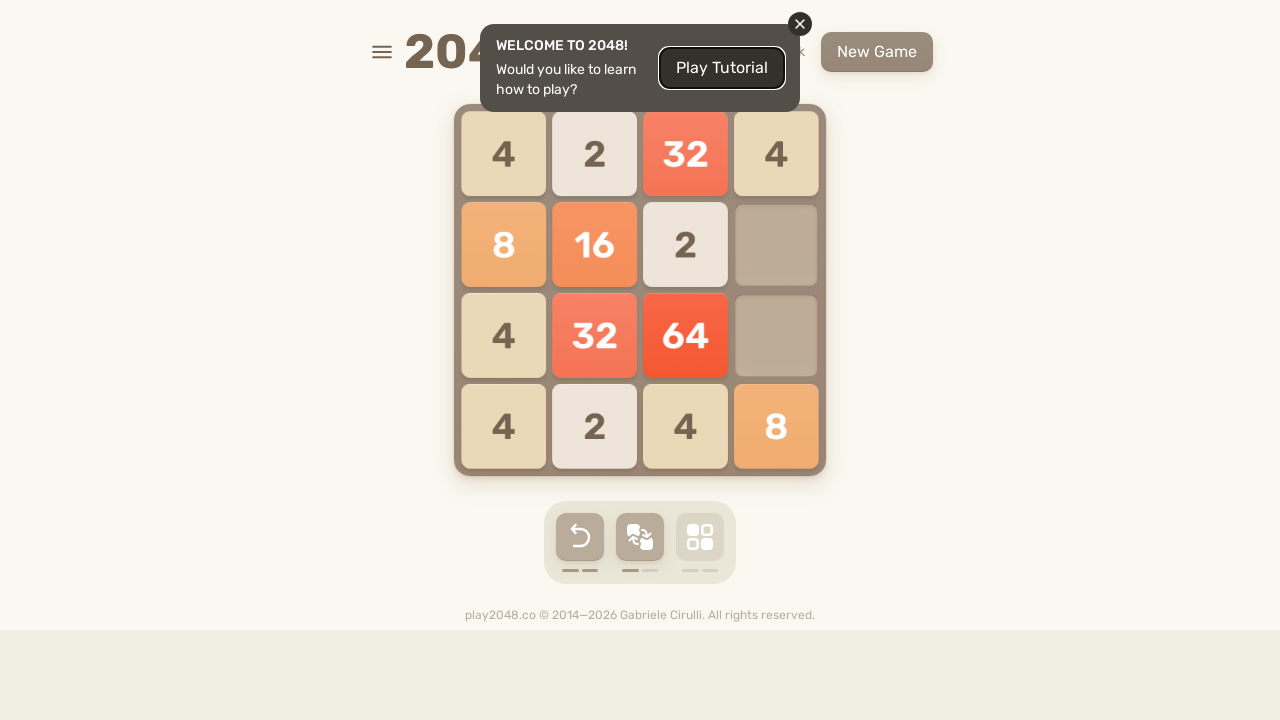

Sent ArrowDown key press (move 89/99)
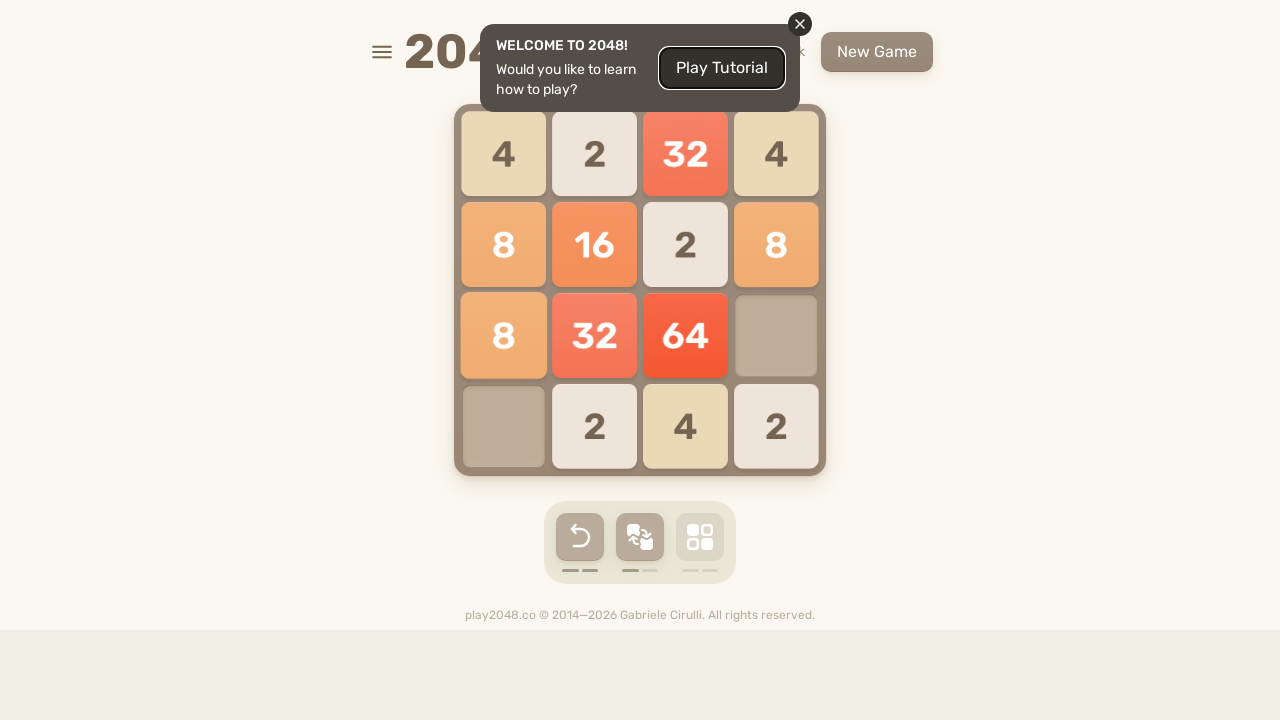

Sent ArrowUp key press (move 90/99)
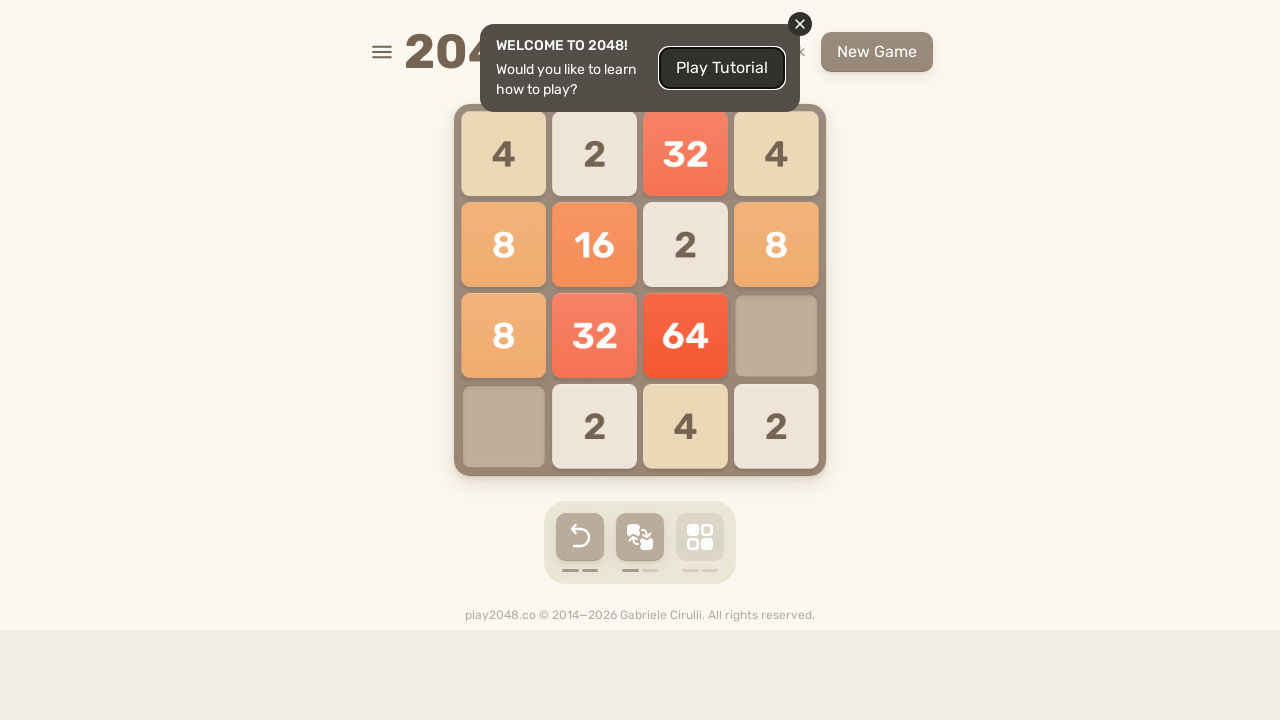

Sent ArrowDown key press (move 91/99)
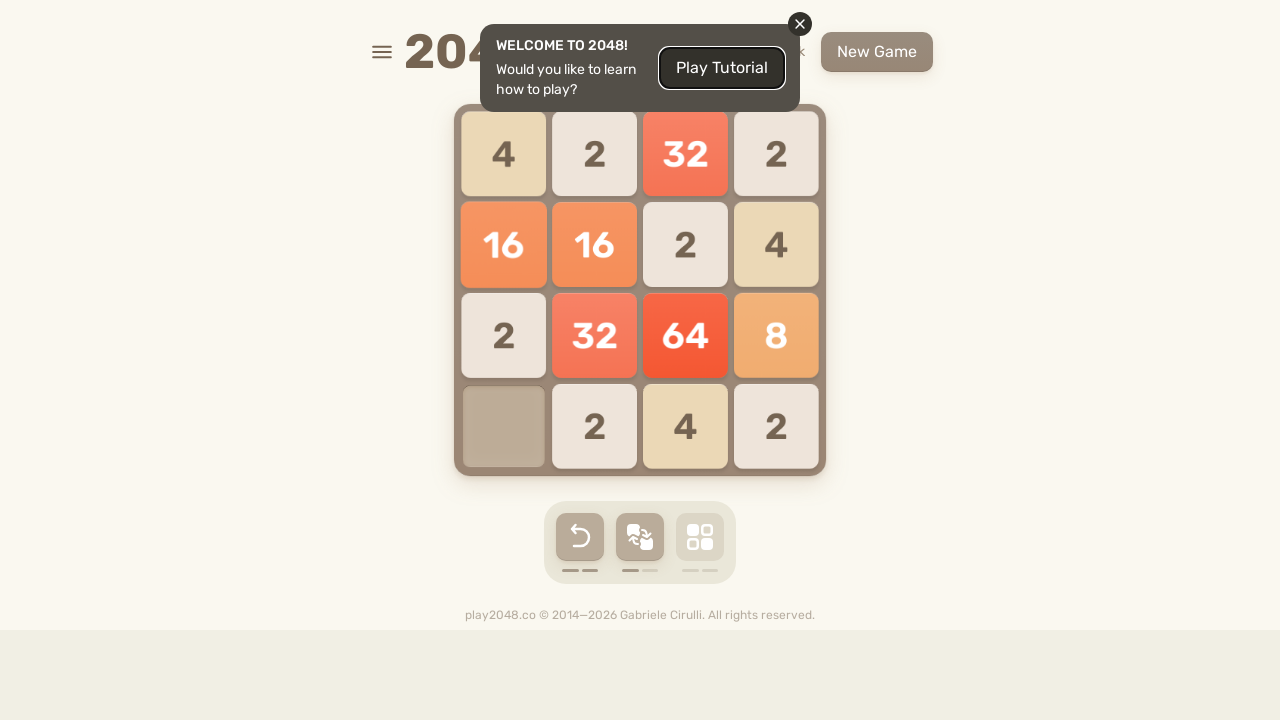

Sent ArrowLeft key press (move 92/99)
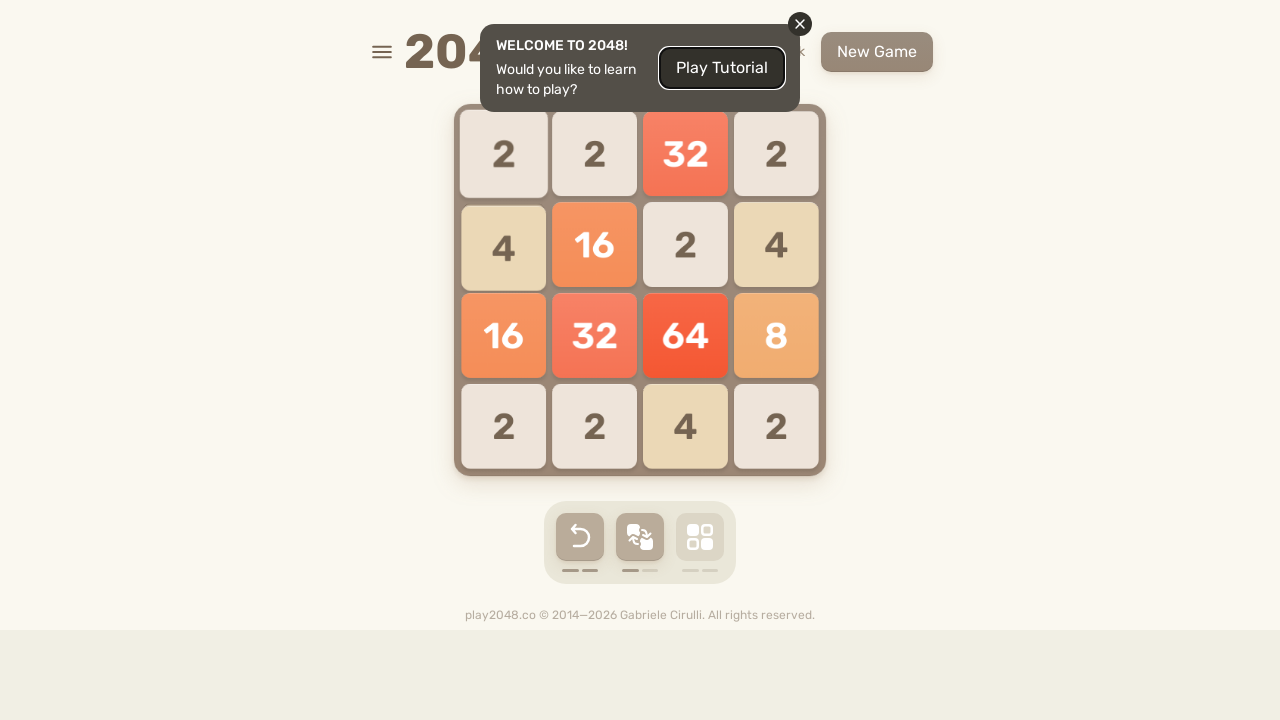

Sent ArrowDown key press (move 93/99)
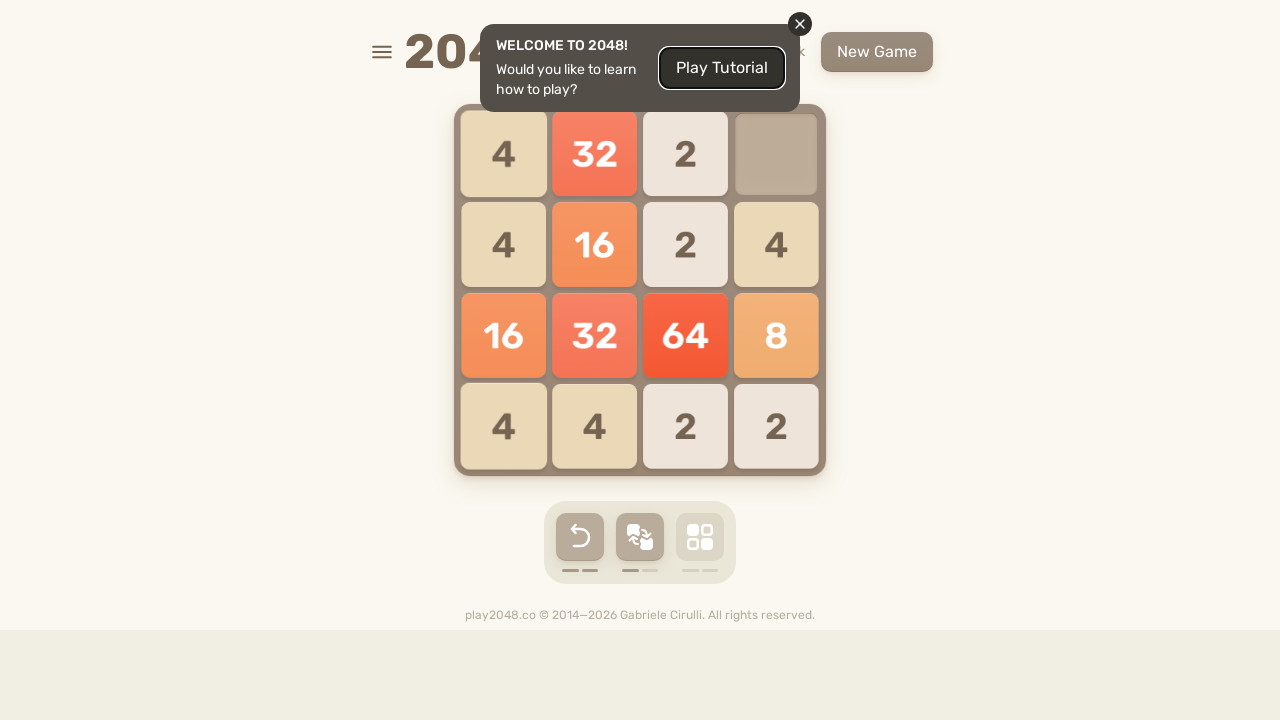

Sent ArrowUp key press (move 94/99)
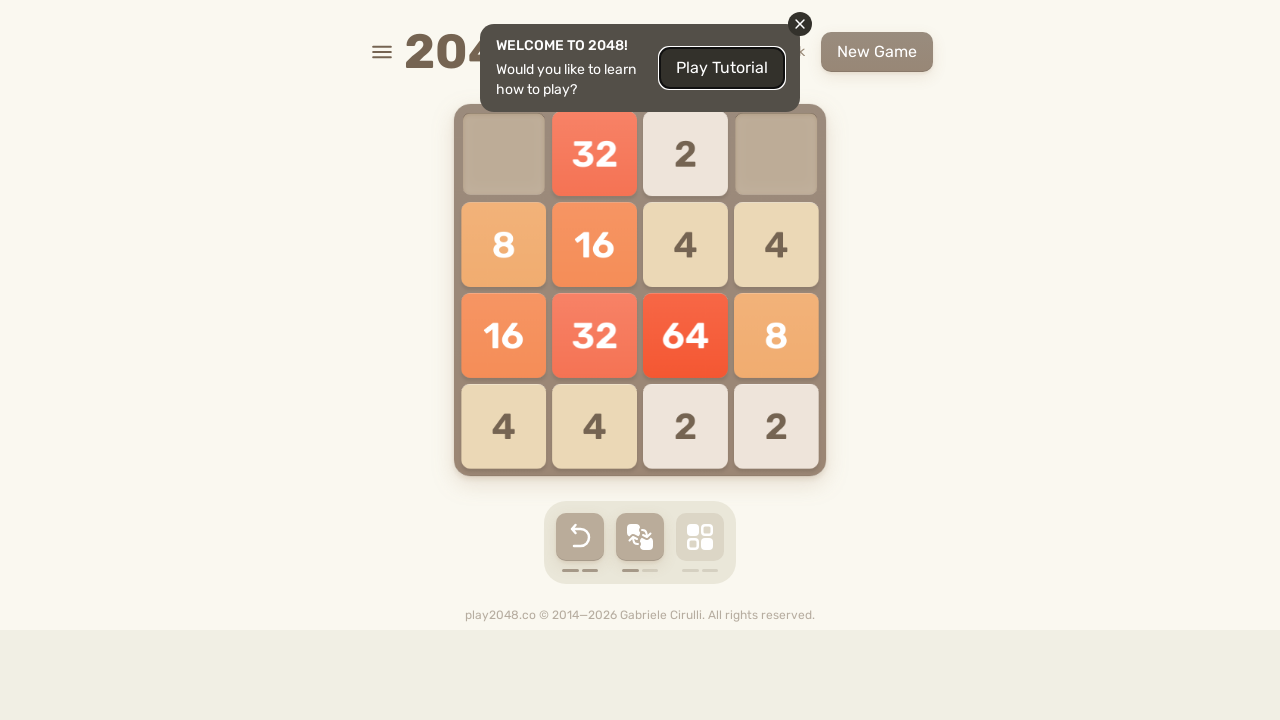

Sent ArrowRight key press (move 95/99)
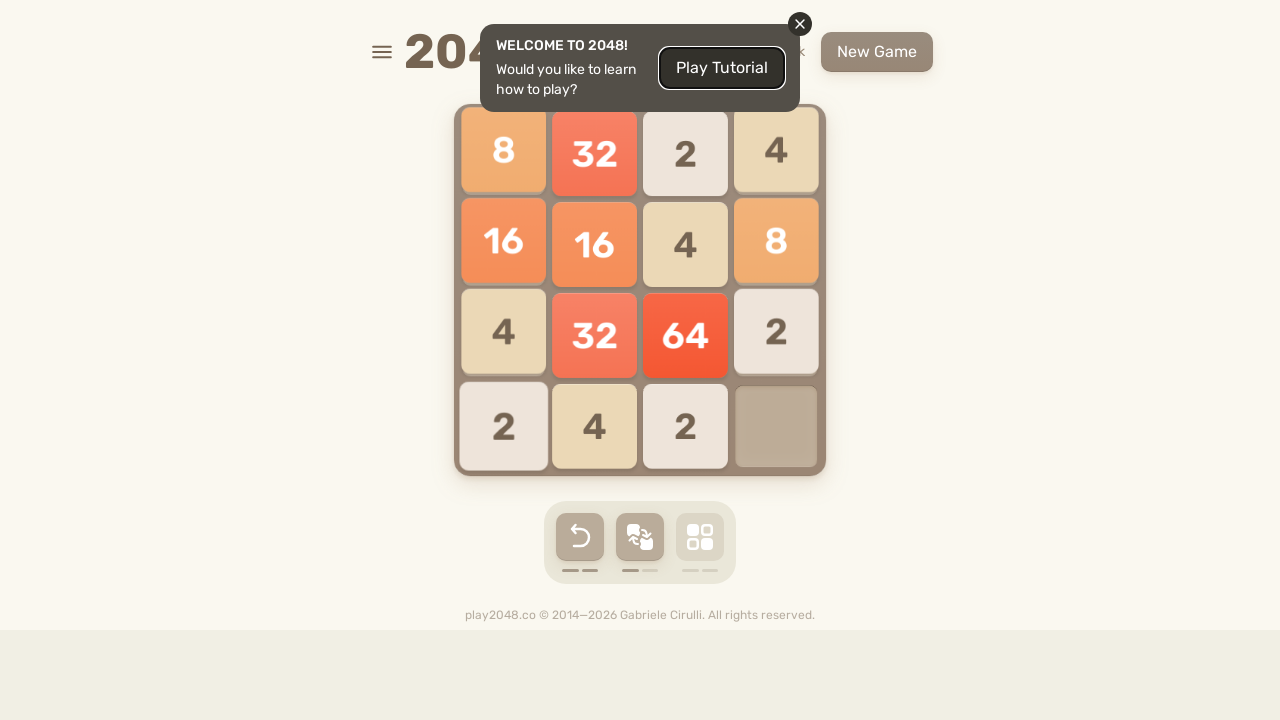

Sent ArrowDown key press (move 96/99)
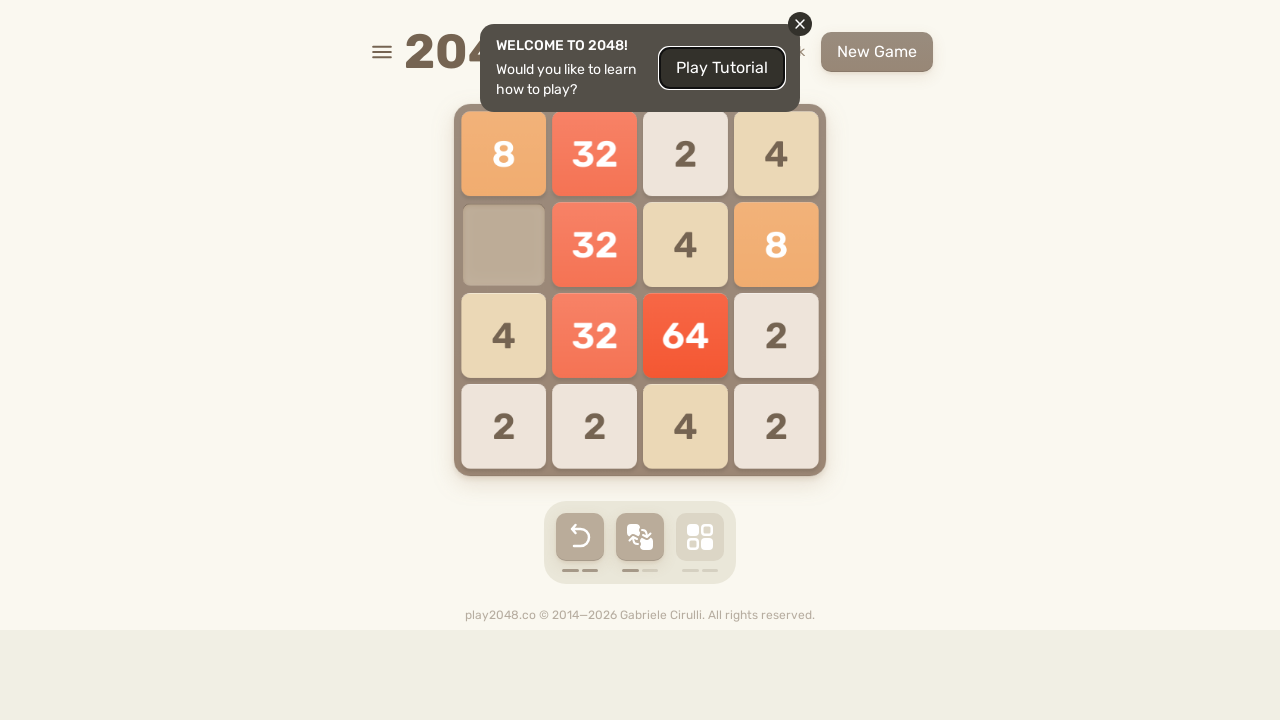

Sent ArrowLeft key press (move 97/99)
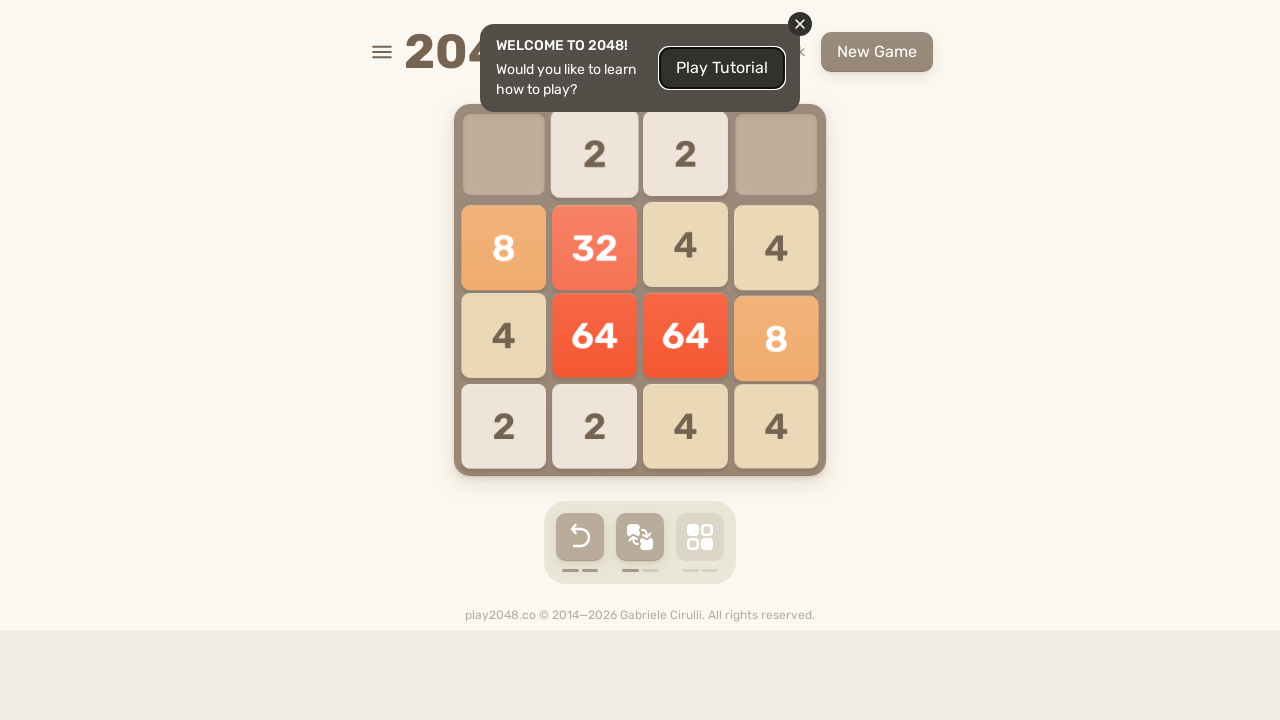

Sent ArrowDown key press (move 98/99)
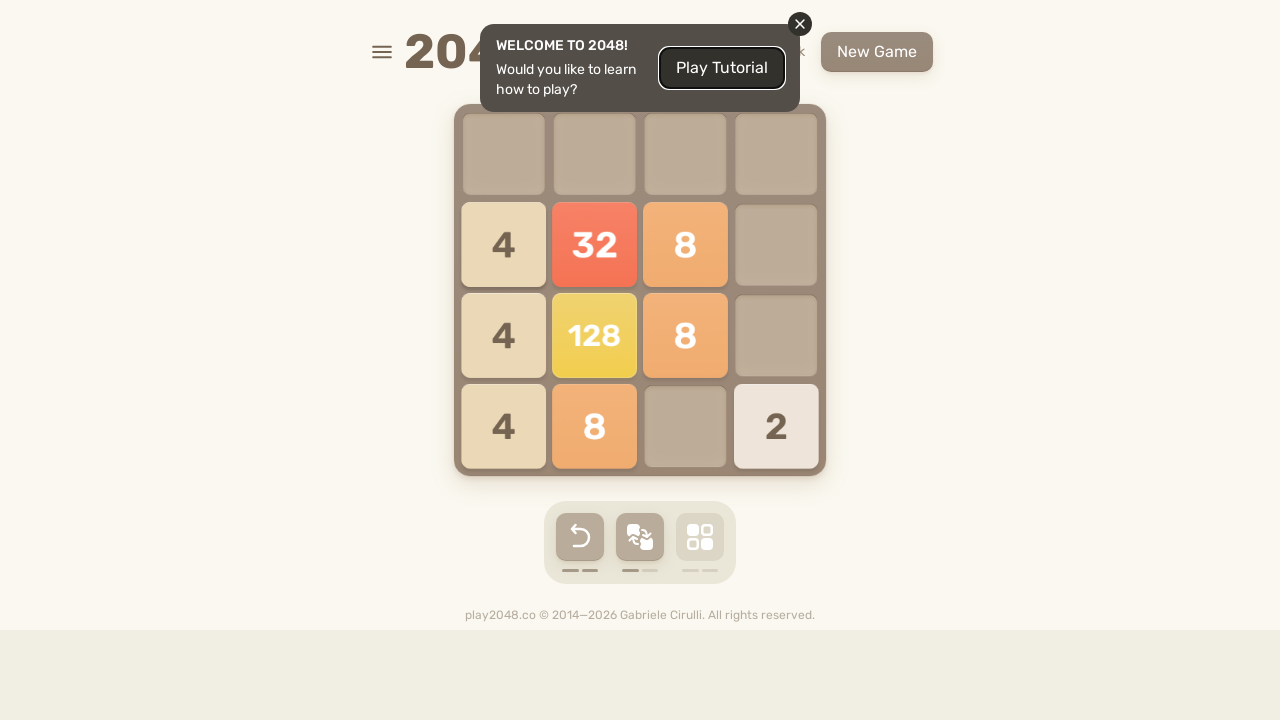

Sent ArrowRight key press (move 99/99)
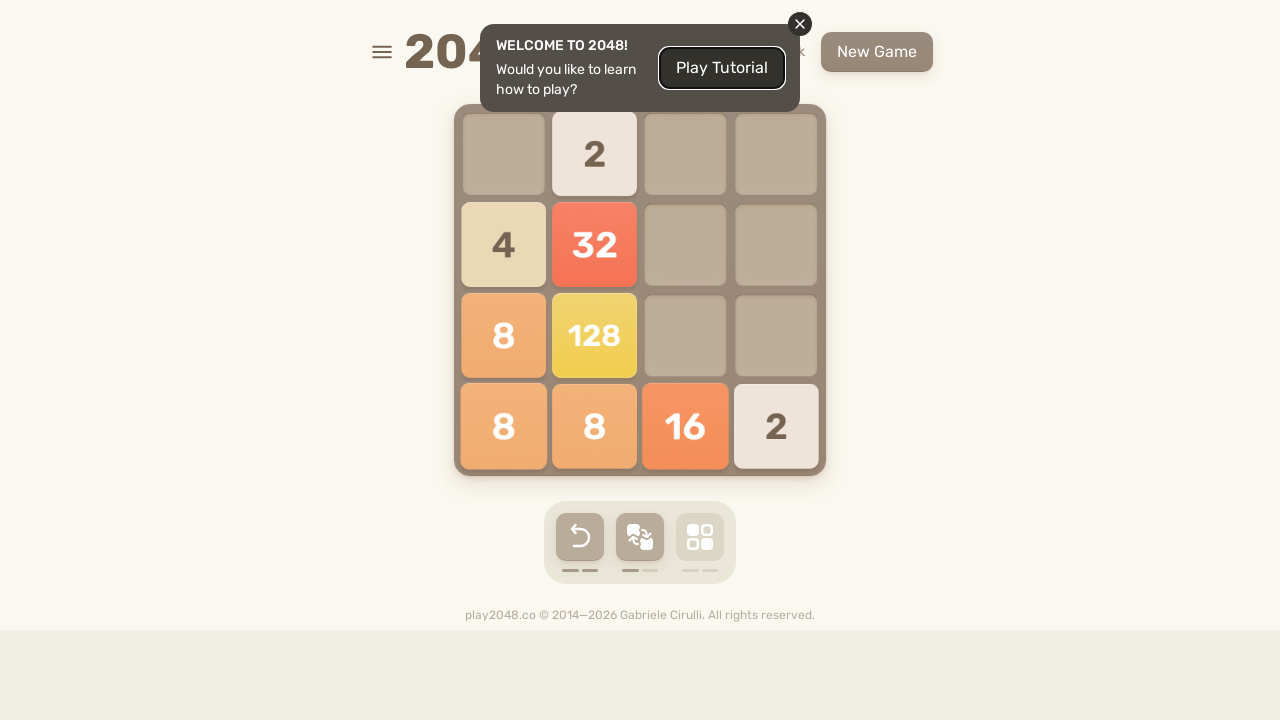

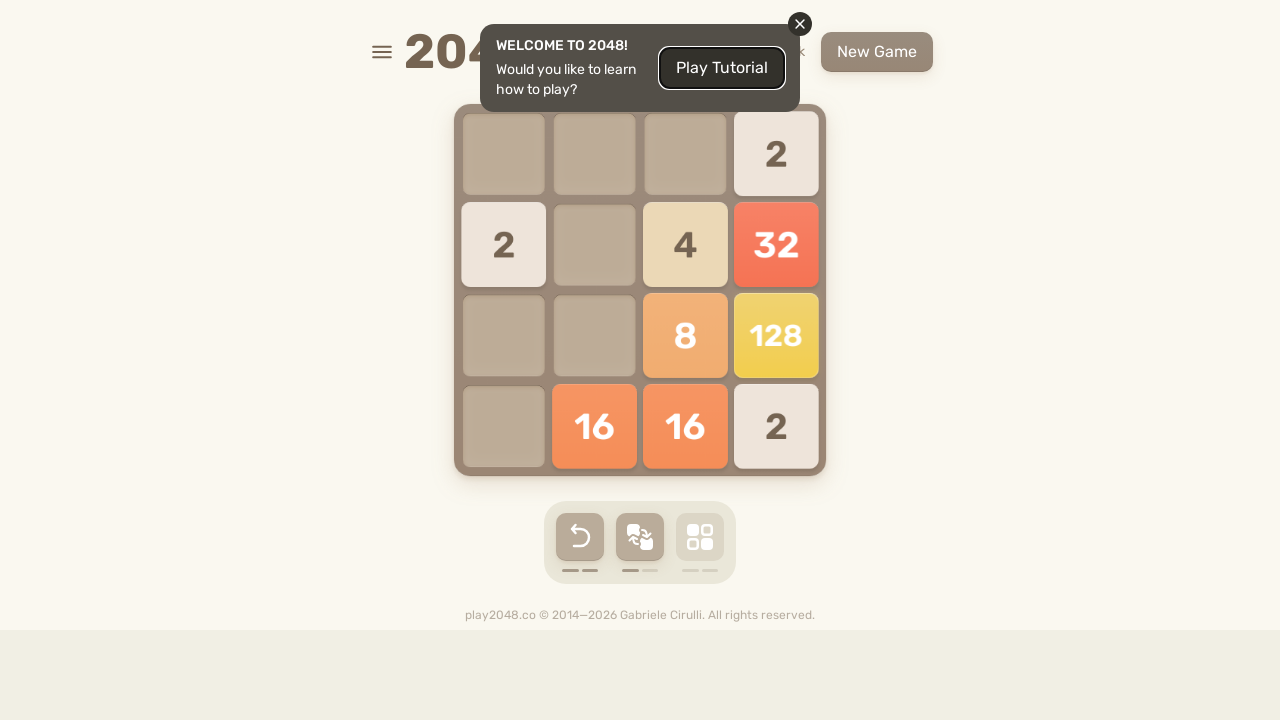